Tests a click counter application by clicking a button 100 times and verifying the counter increments correctly

Starting URL: https://qaclickcounter.ccbp.tech/

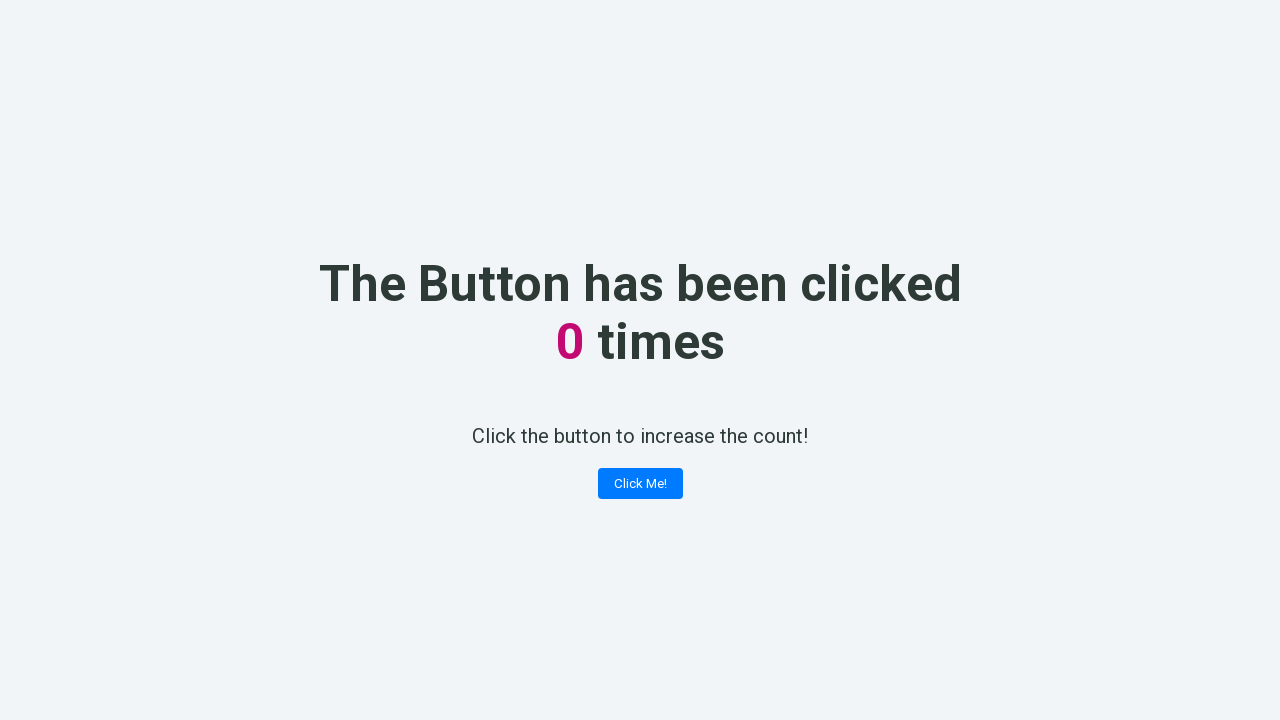

Located the click counter button element
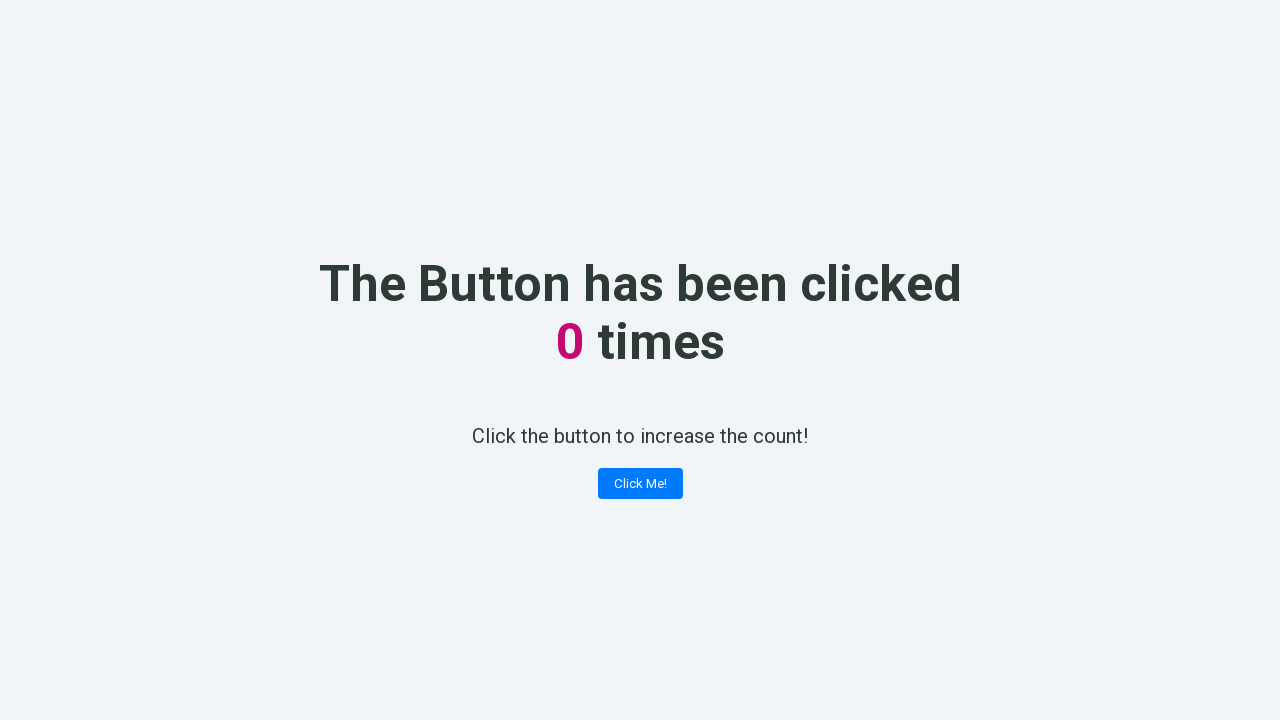

Located the counter value display element
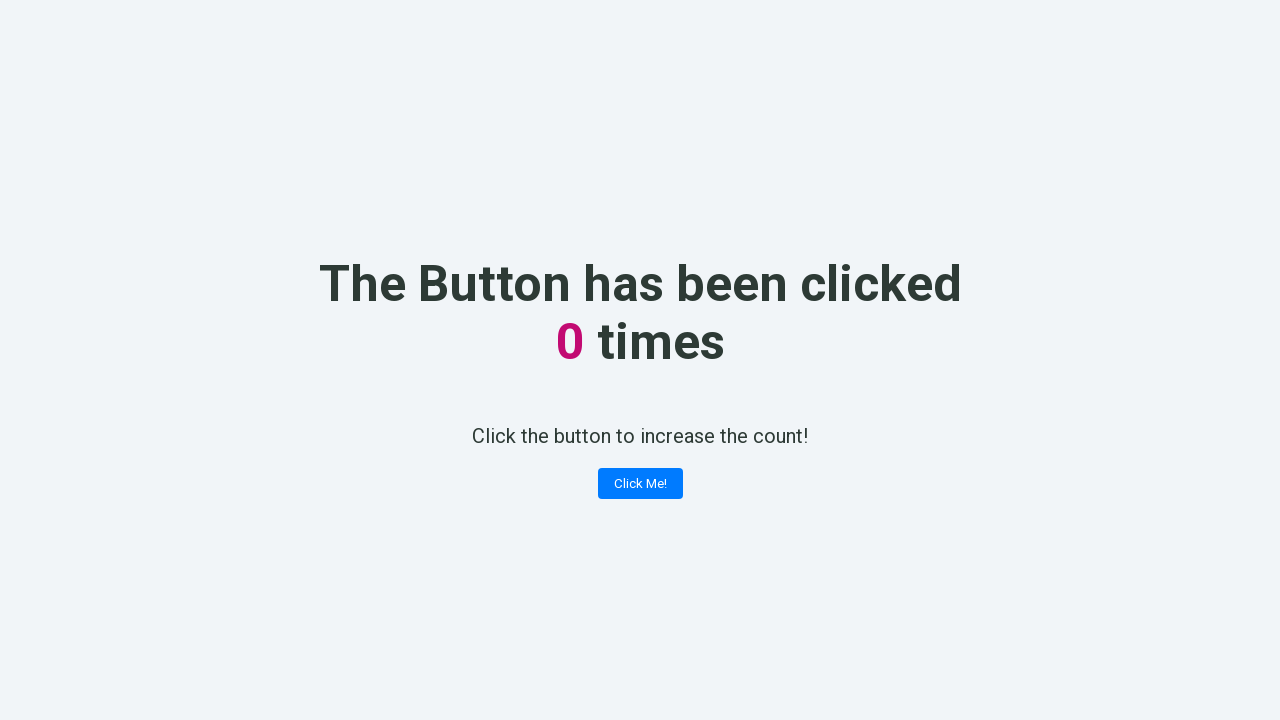

Clicked counter button (click #1 of 100) at (640, 484) on button.button
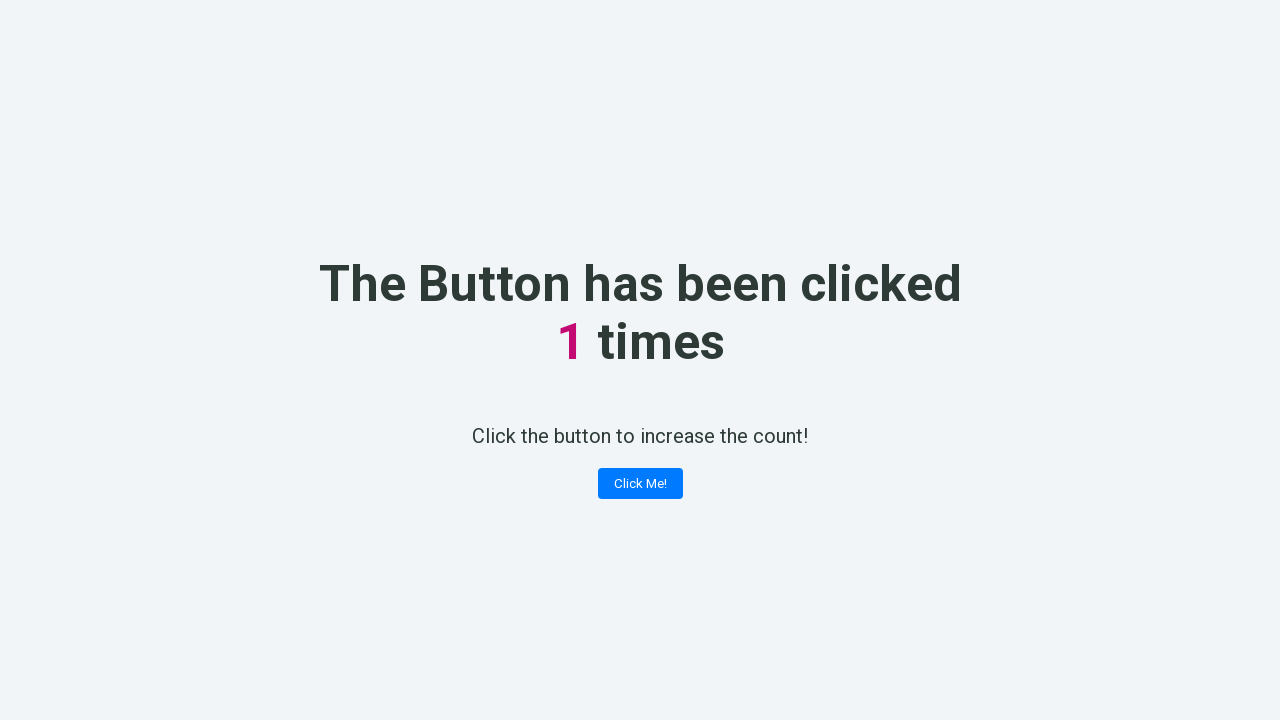

Clicked counter button (click #2 of 100) at (640, 484) on button.button
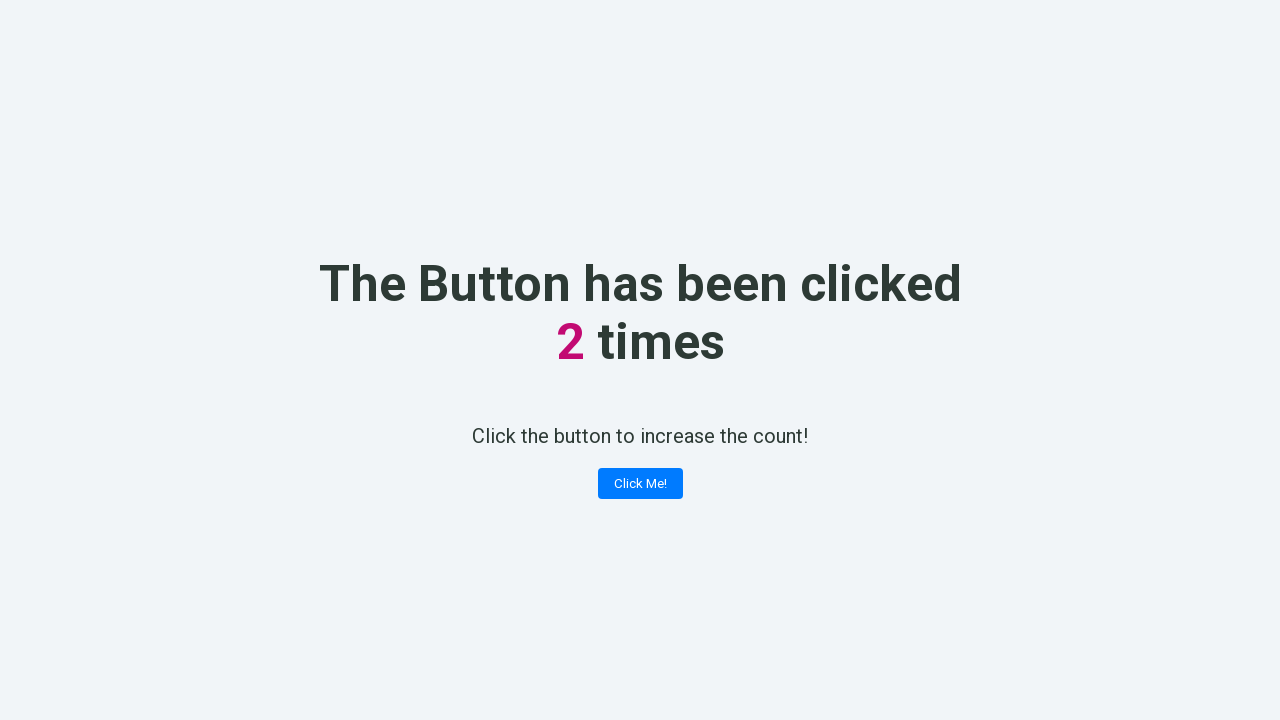

Clicked counter button (click #3 of 100) at (640, 484) on button.button
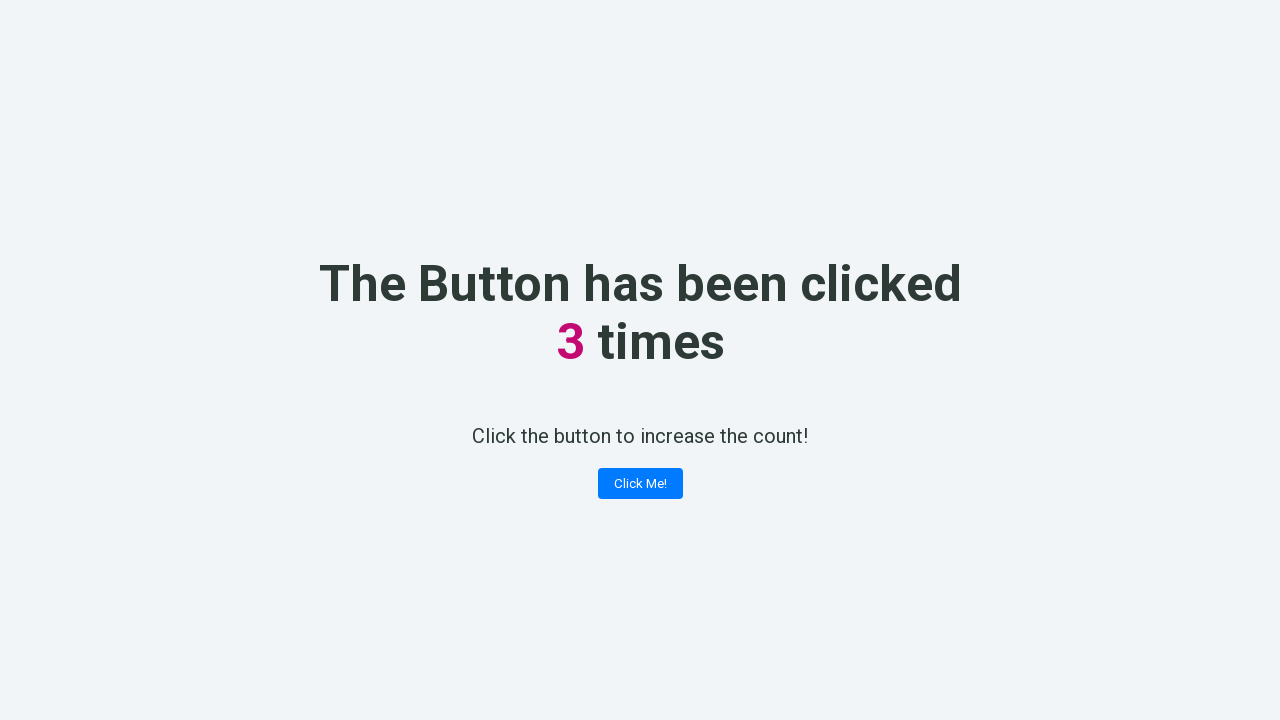

Clicked counter button (click #4 of 100) at (640, 484) on button.button
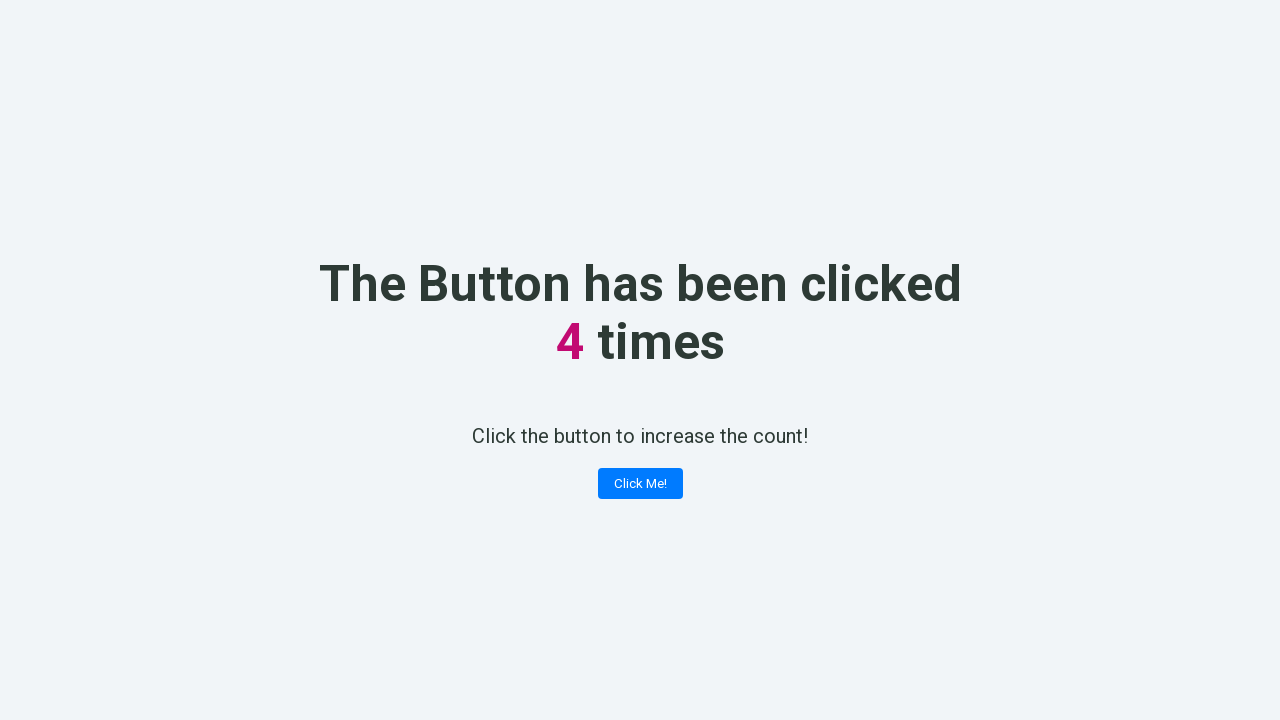

Clicked counter button (click #5 of 100) at (640, 484) on button.button
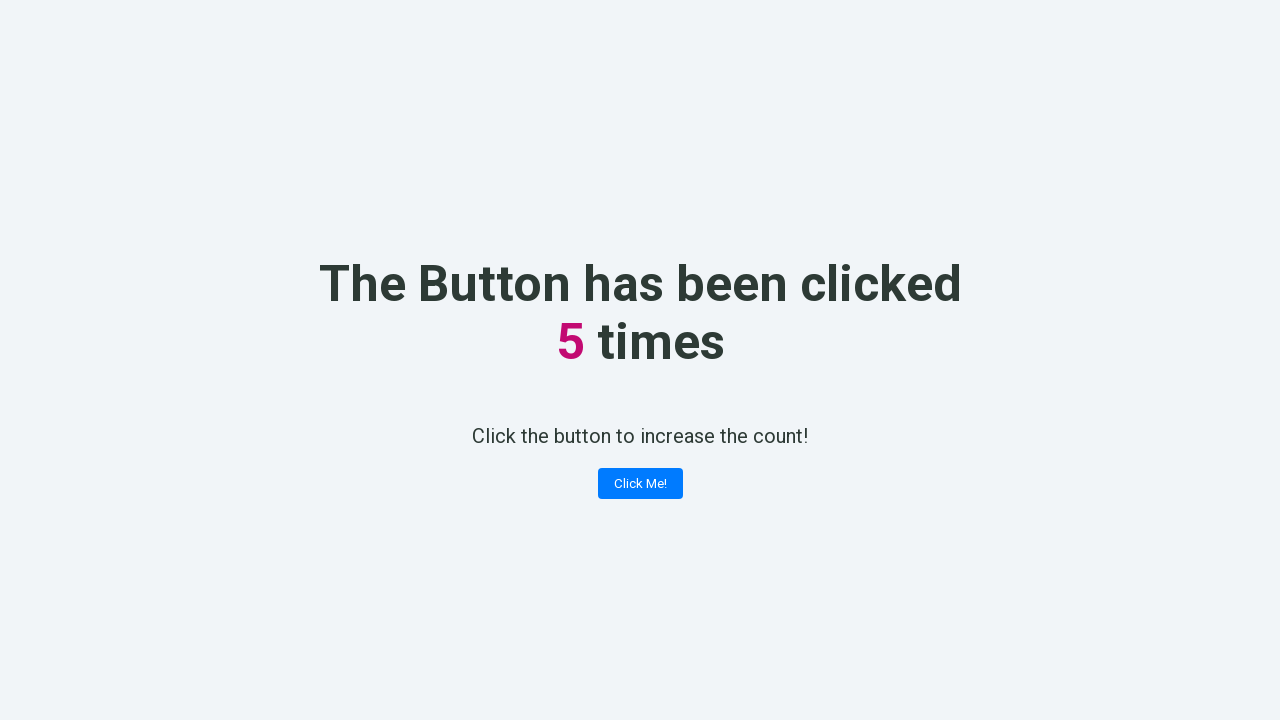

Clicked counter button (click #6 of 100) at (640, 484) on button.button
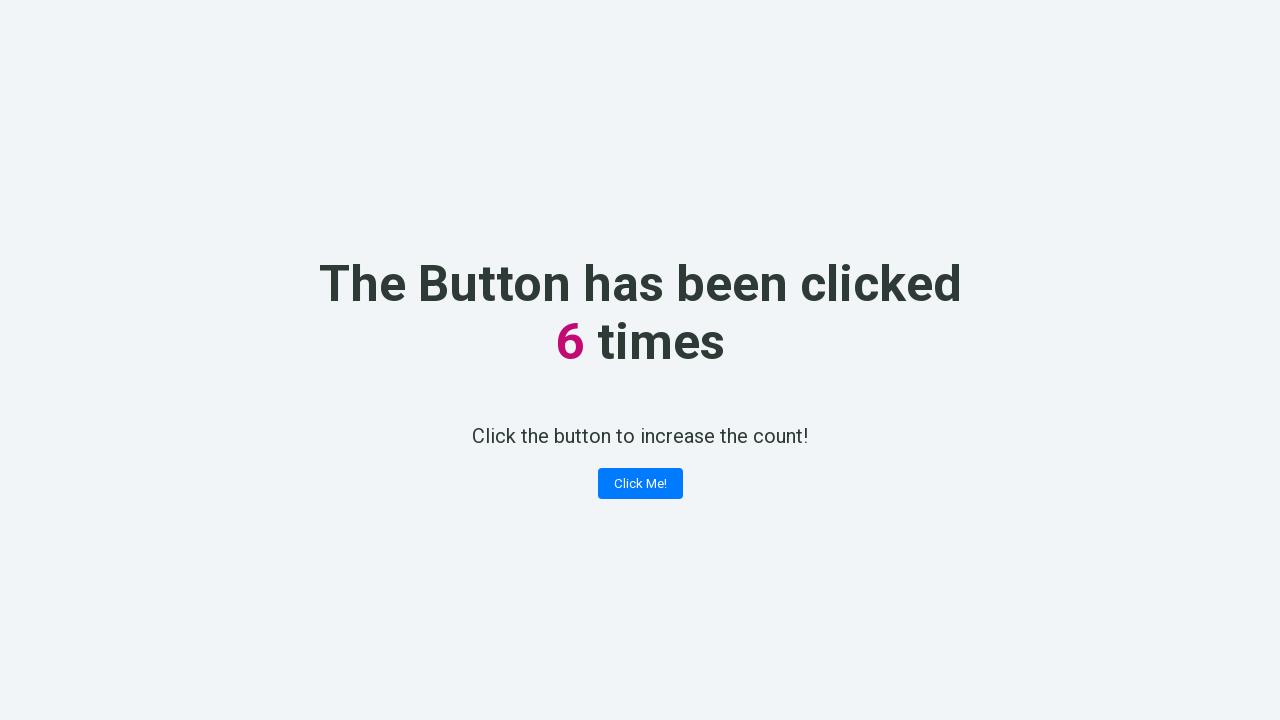

Clicked counter button (click #7 of 100) at (640, 484) on button.button
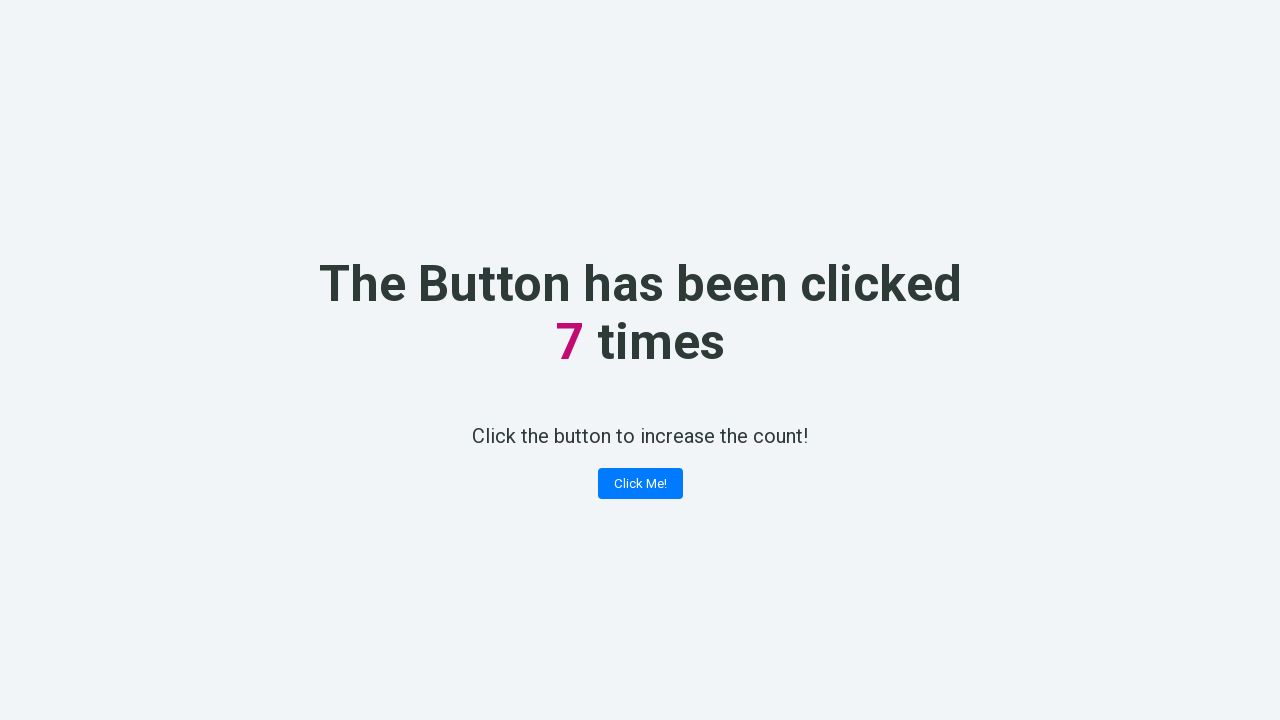

Clicked counter button (click #8 of 100) at (640, 484) on button.button
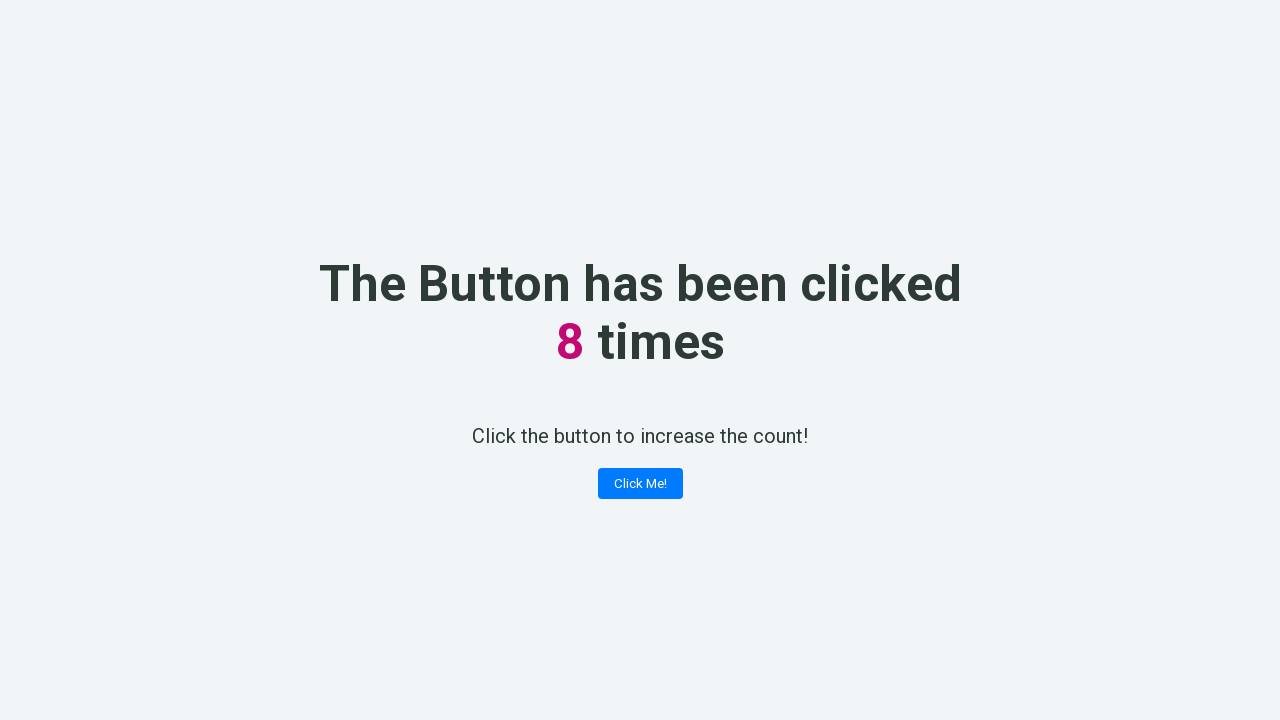

Clicked counter button (click #9 of 100) at (640, 484) on button.button
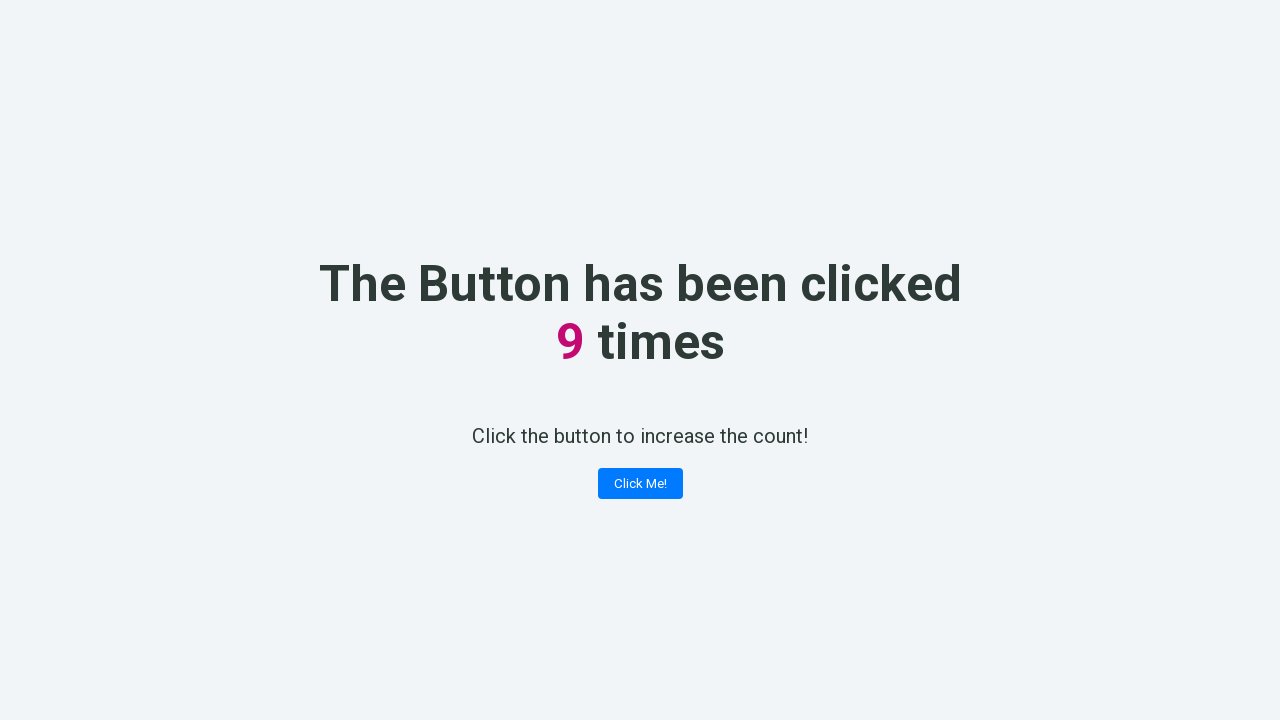

Clicked counter button (click #10 of 100) at (640, 484) on button.button
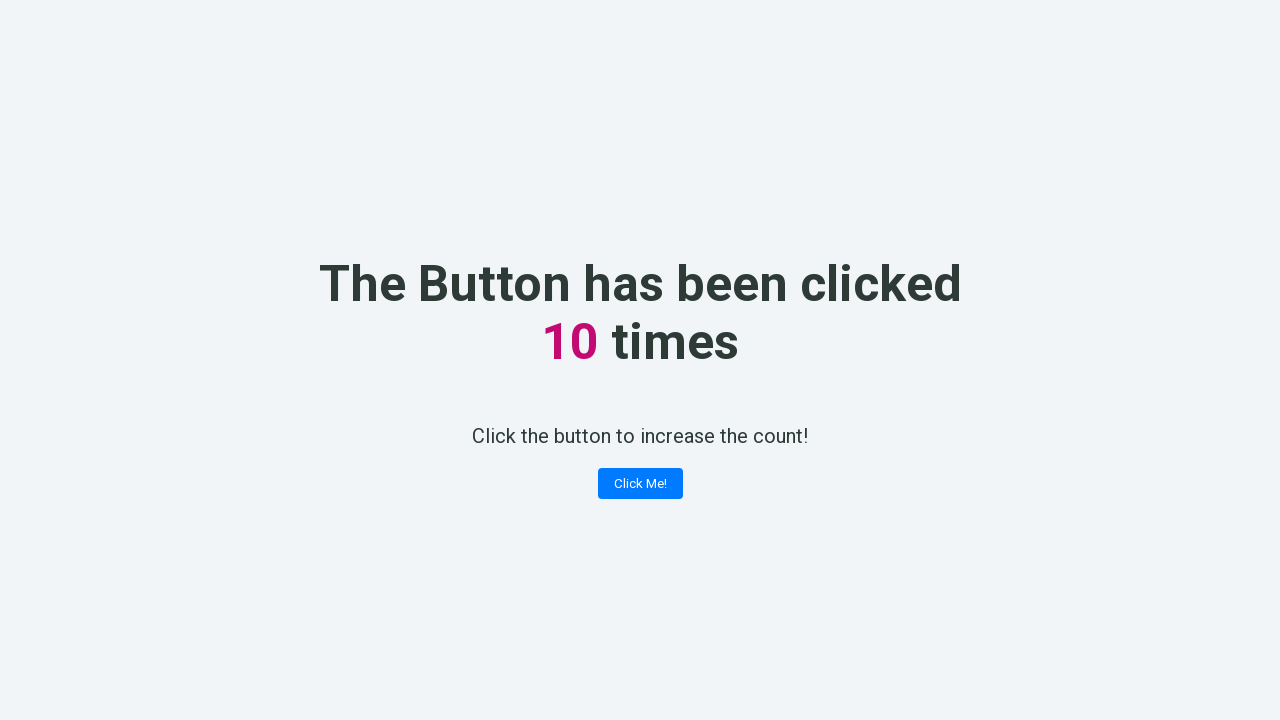

Clicked counter button (click #11 of 100) at (640, 484) on button.button
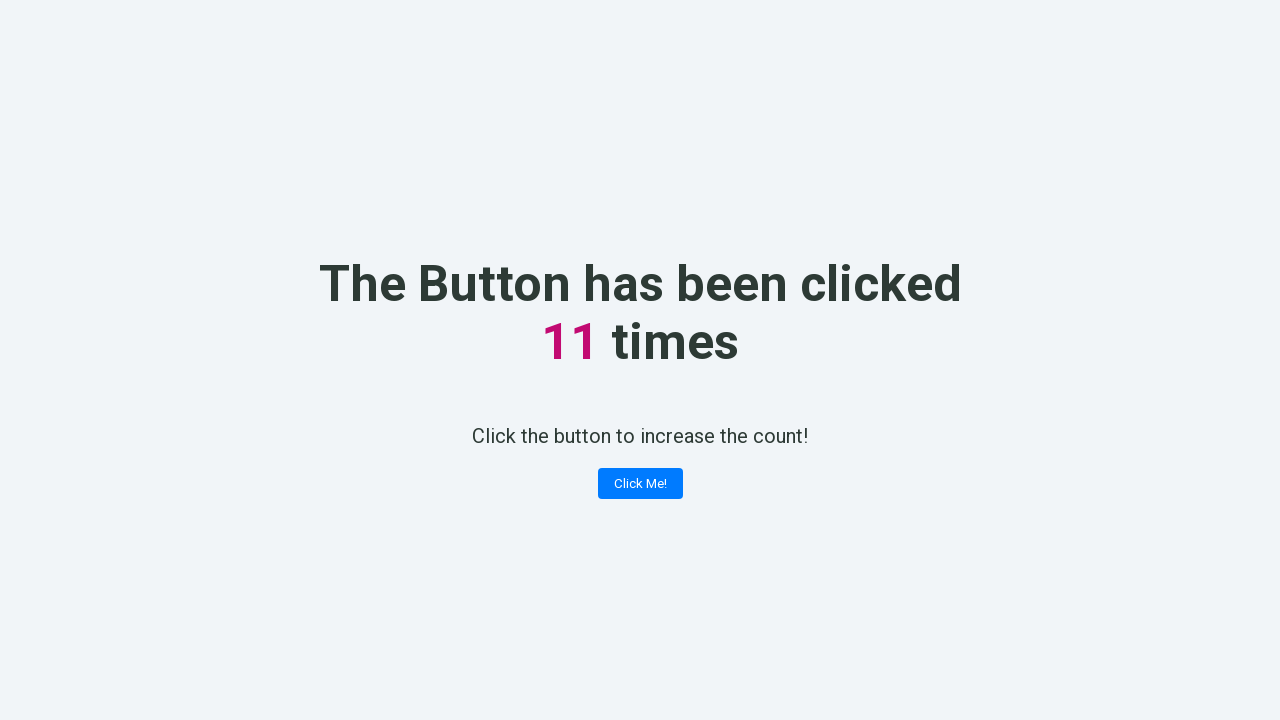

Clicked counter button (click #12 of 100) at (640, 484) on button.button
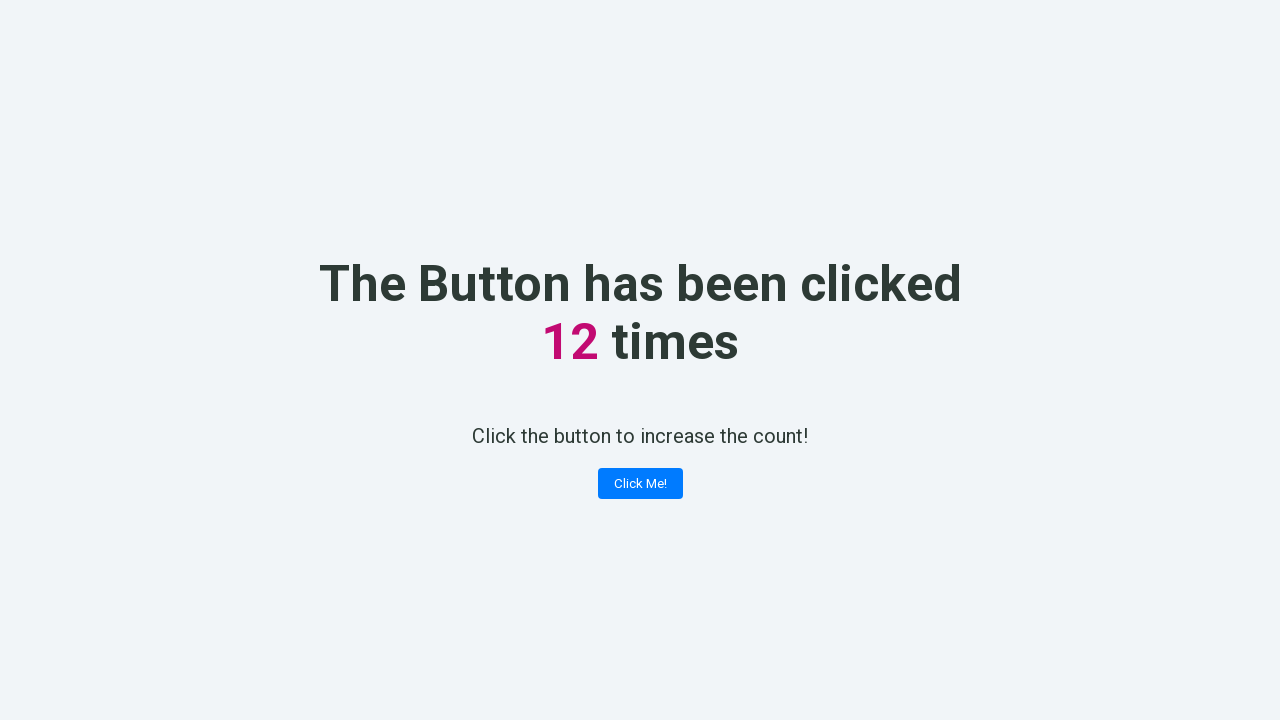

Clicked counter button (click #13 of 100) at (640, 484) on button.button
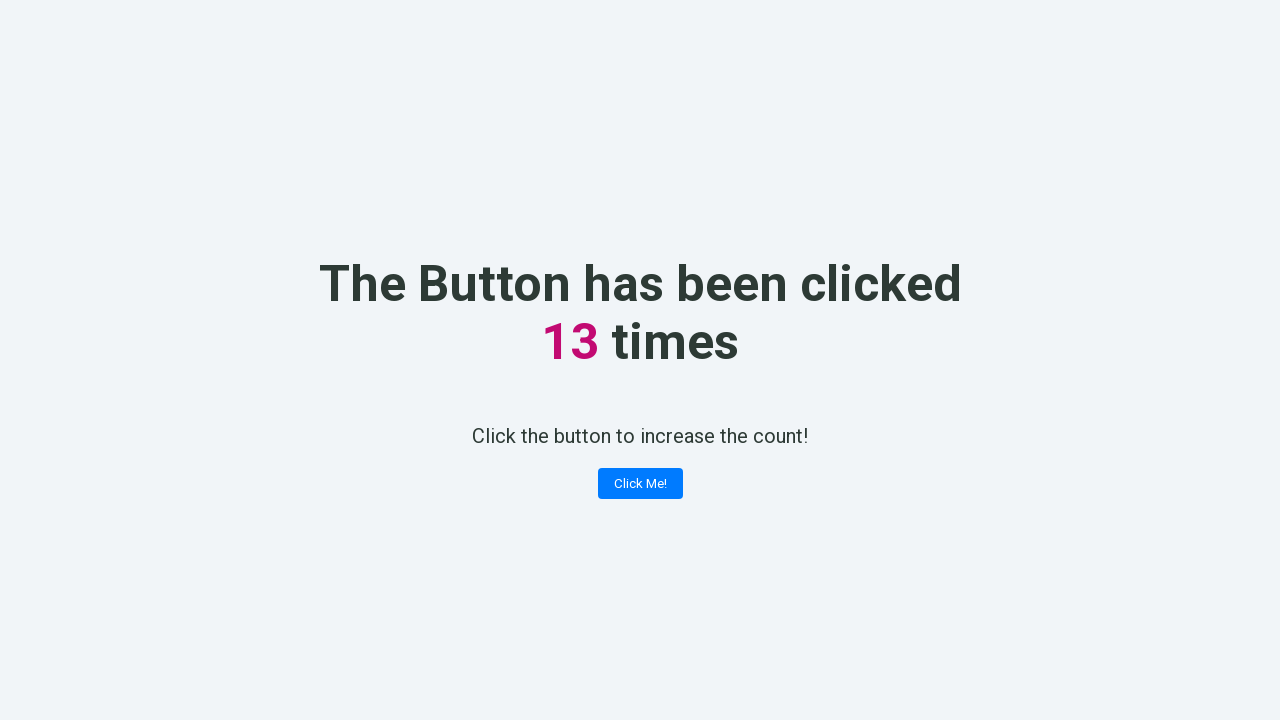

Clicked counter button (click #14 of 100) at (640, 484) on button.button
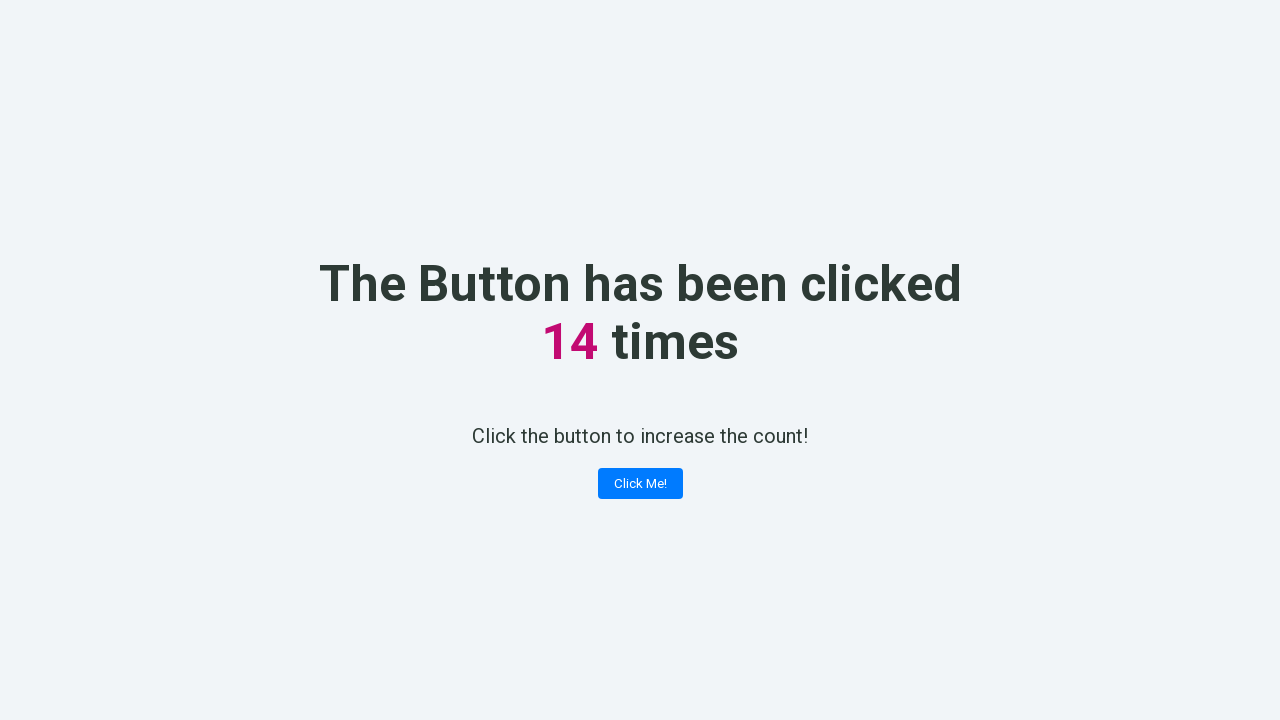

Clicked counter button (click #15 of 100) at (640, 484) on button.button
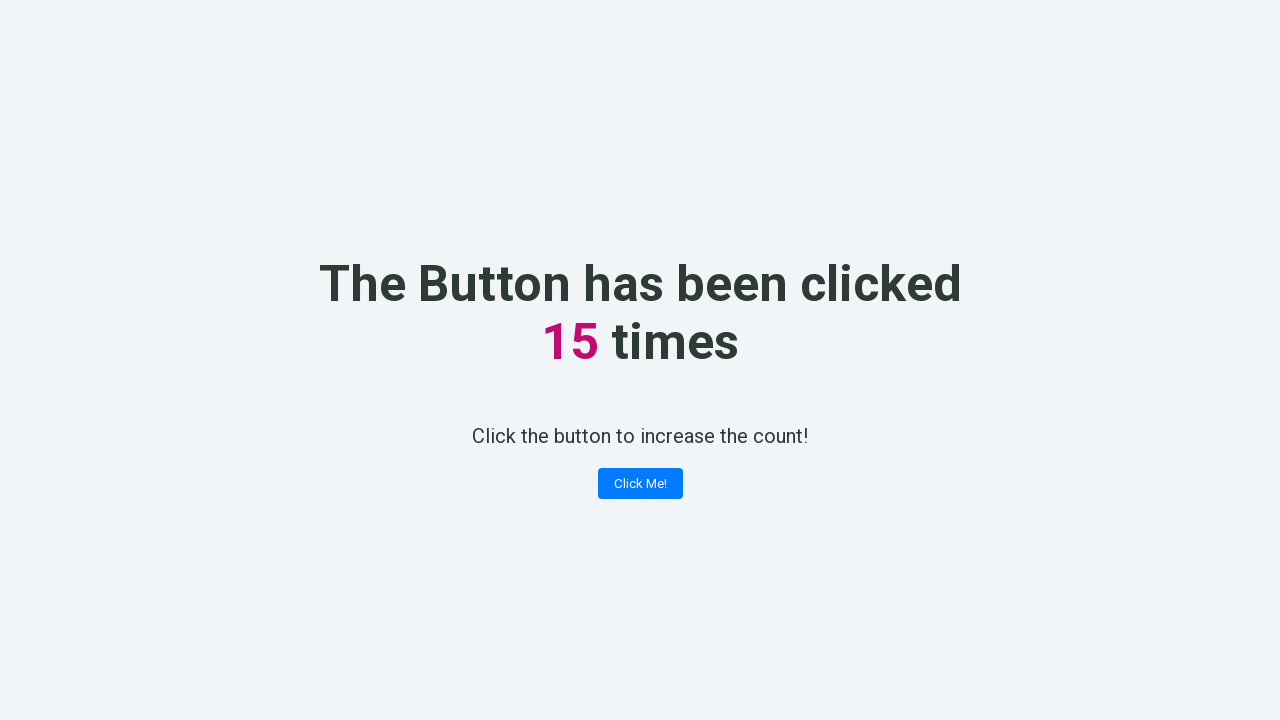

Clicked counter button (click #16 of 100) at (640, 484) on button.button
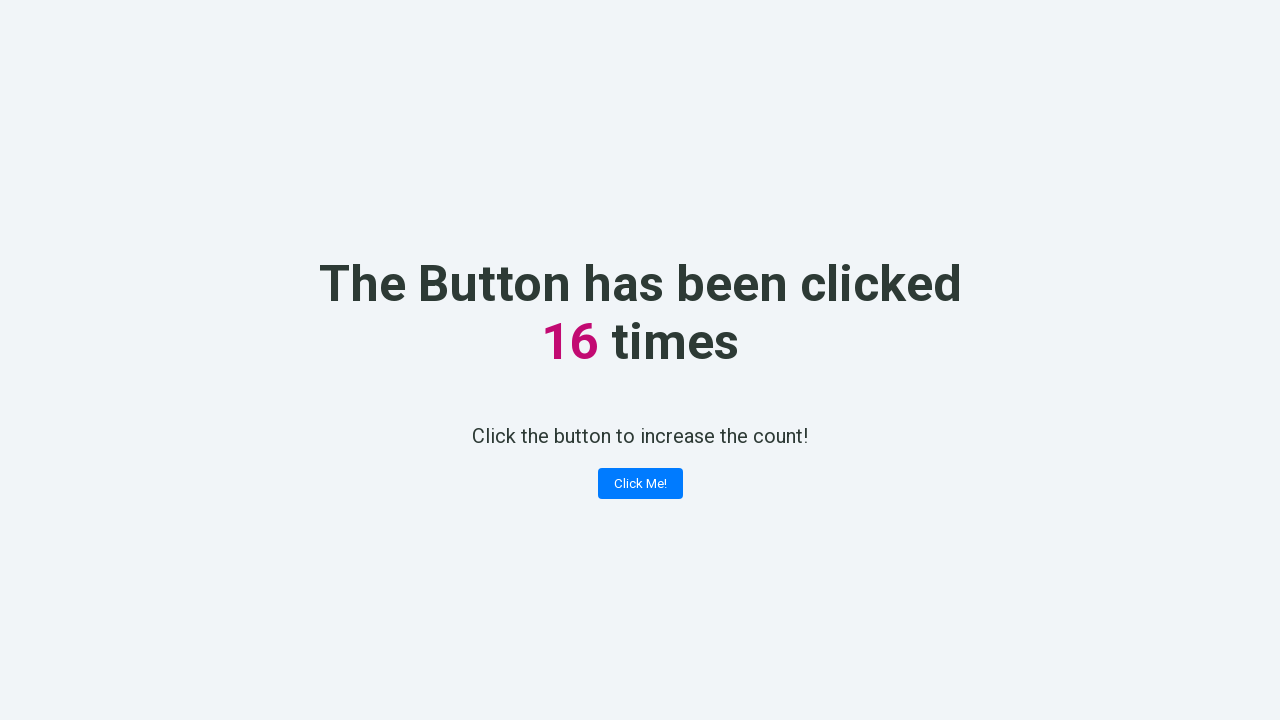

Clicked counter button (click #17 of 100) at (640, 484) on button.button
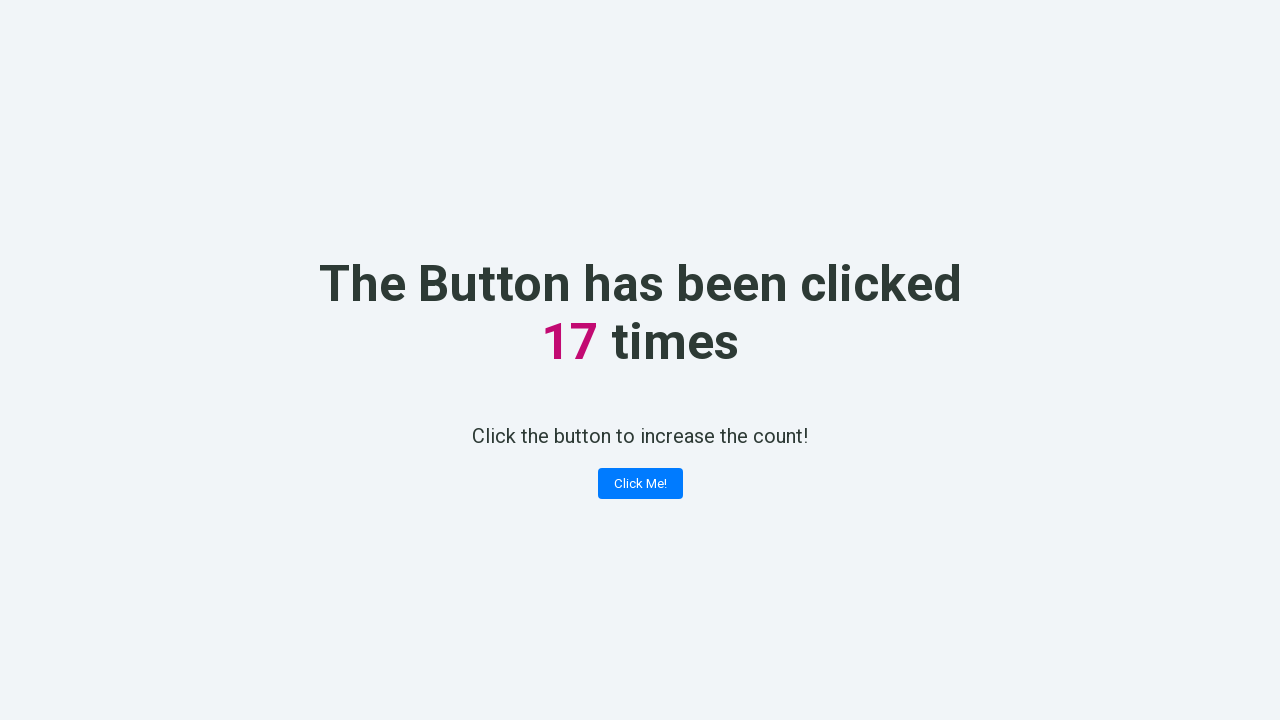

Clicked counter button (click #18 of 100) at (640, 484) on button.button
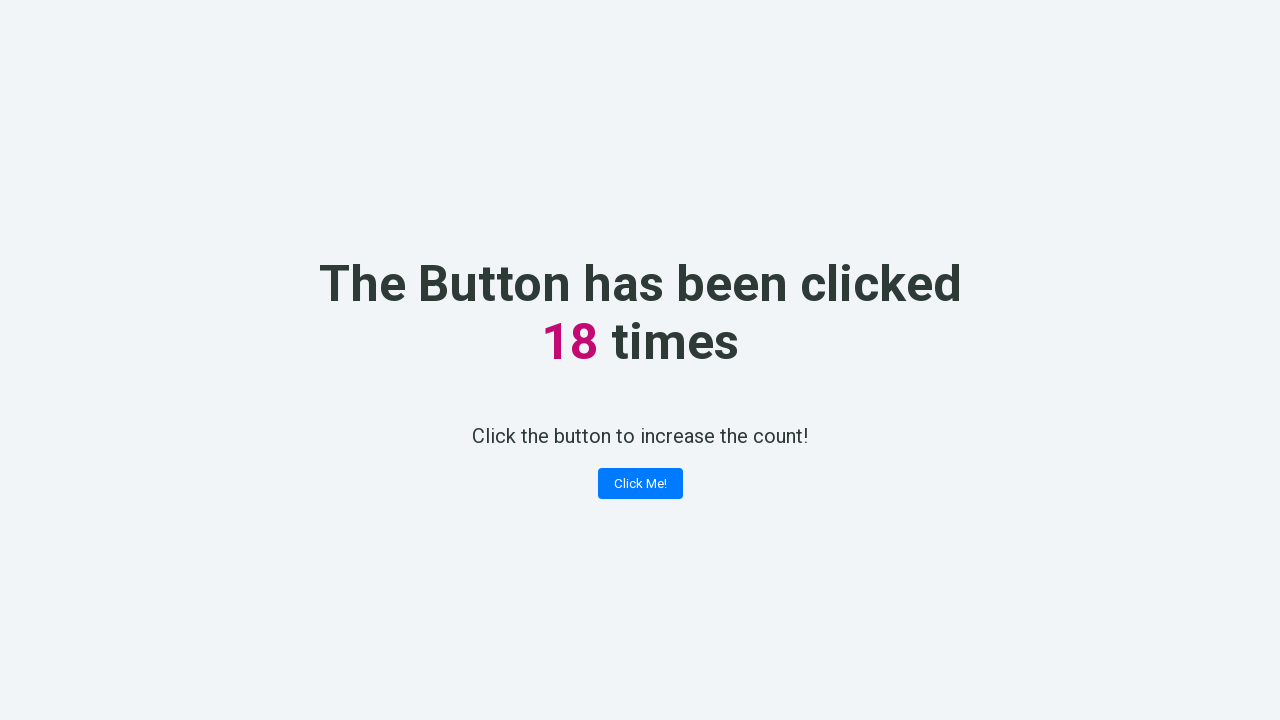

Clicked counter button (click #19 of 100) at (640, 484) on button.button
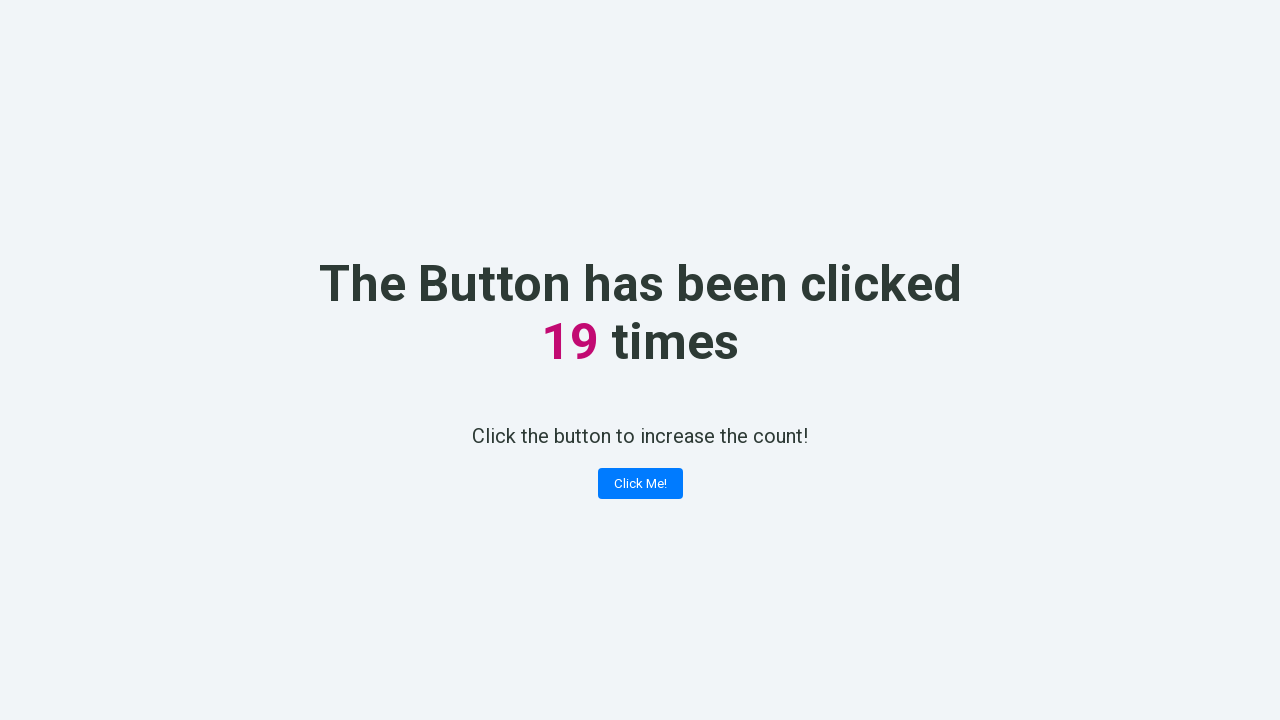

Clicked counter button (click #20 of 100) at (640, 484) on button.button
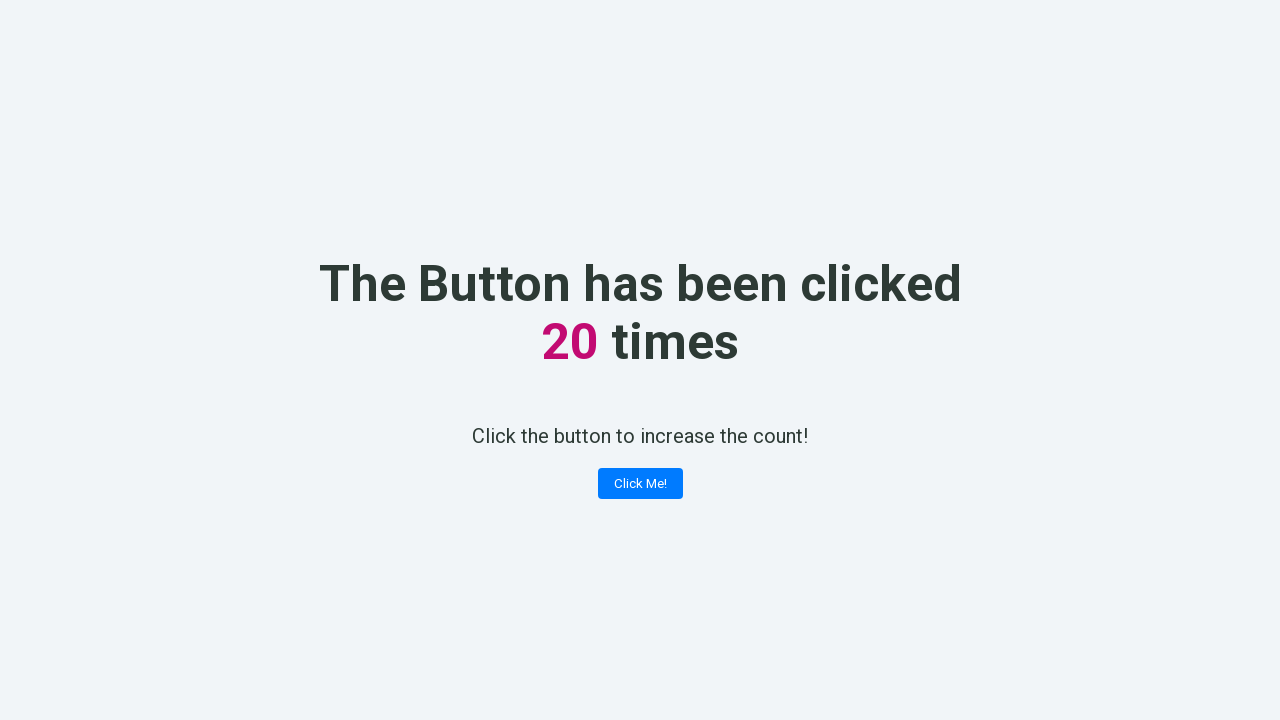

Clicked counter button (click #21 of 100) at (640, 484) on button.button
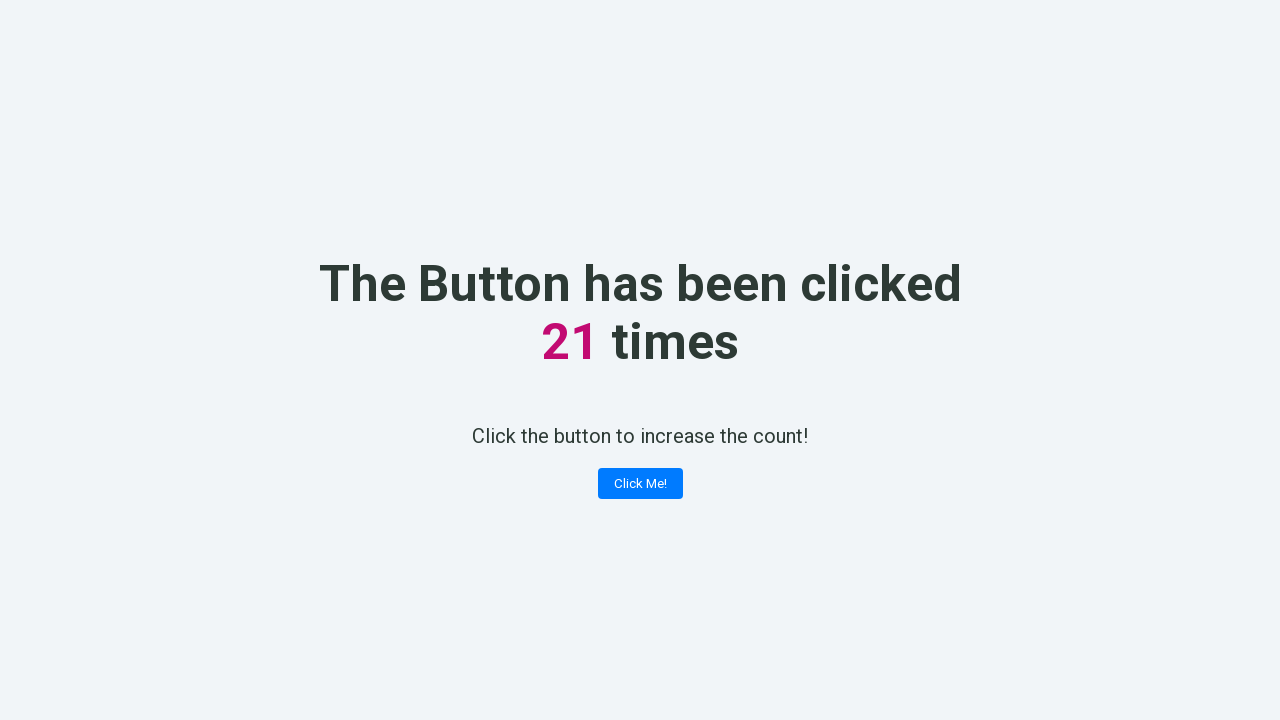

Clicked counter button (click #22 of 100) at (640, 484) on button.button
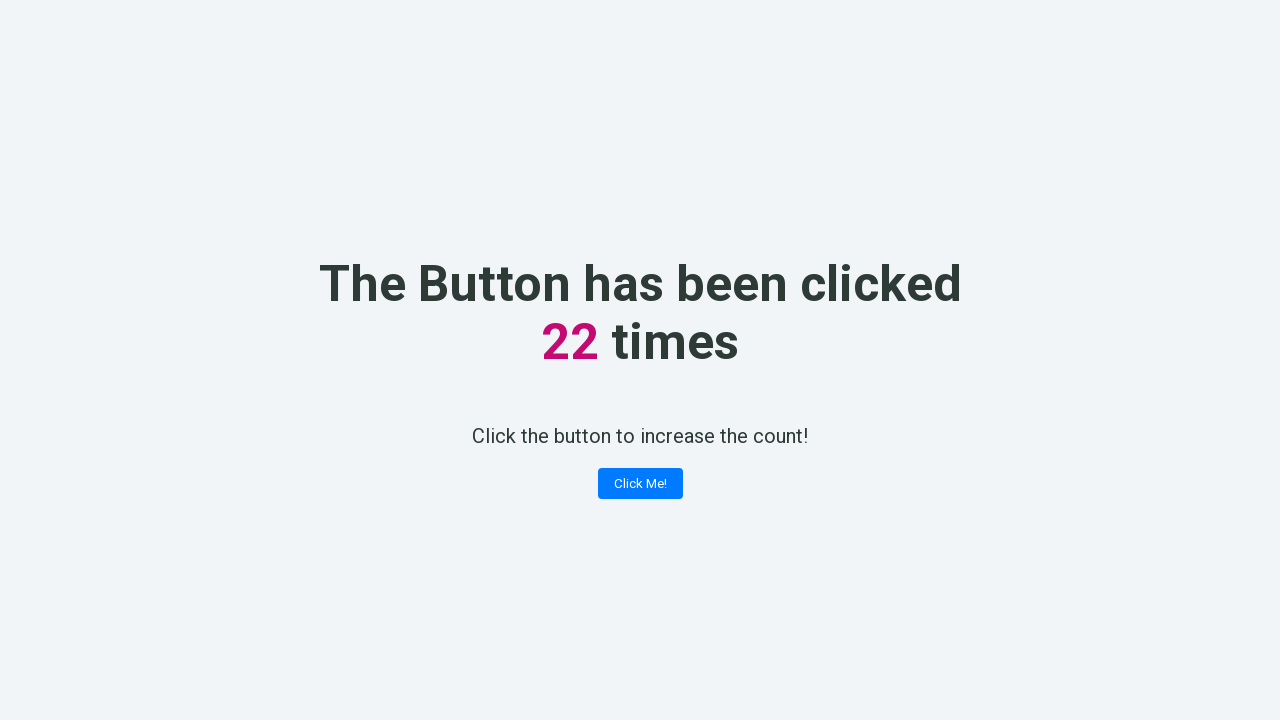

Clicked counter button (click #23 of 100) at (640, 484) on button.button
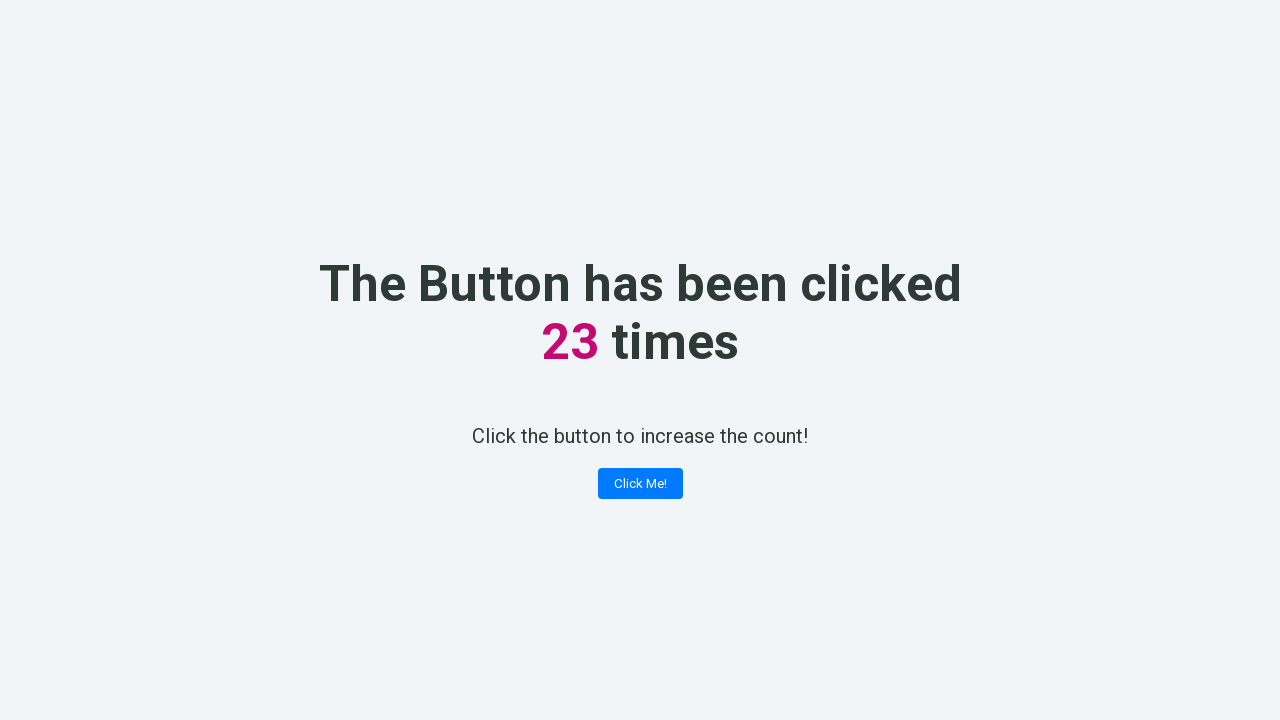

Clicked counter button (click #24 of 100) at (640, 484) on button.button
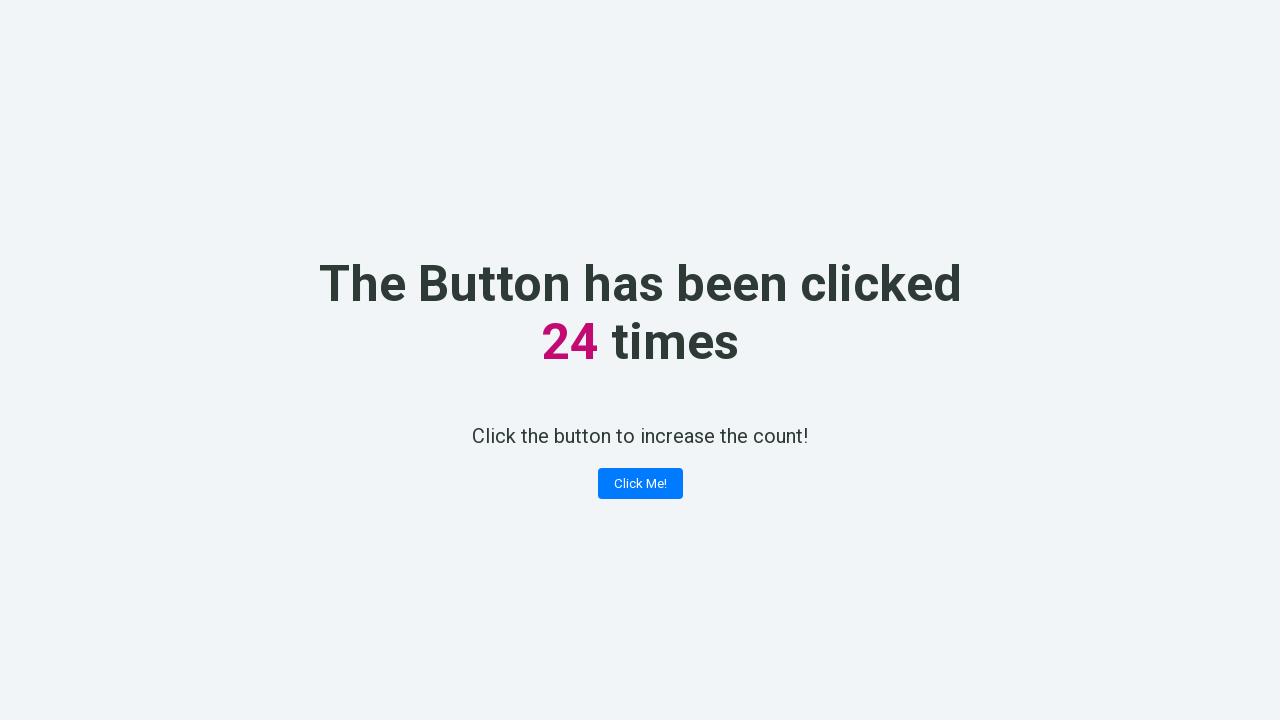

Clicked counter button (click #25 of 100) at (640, 484) on button.button
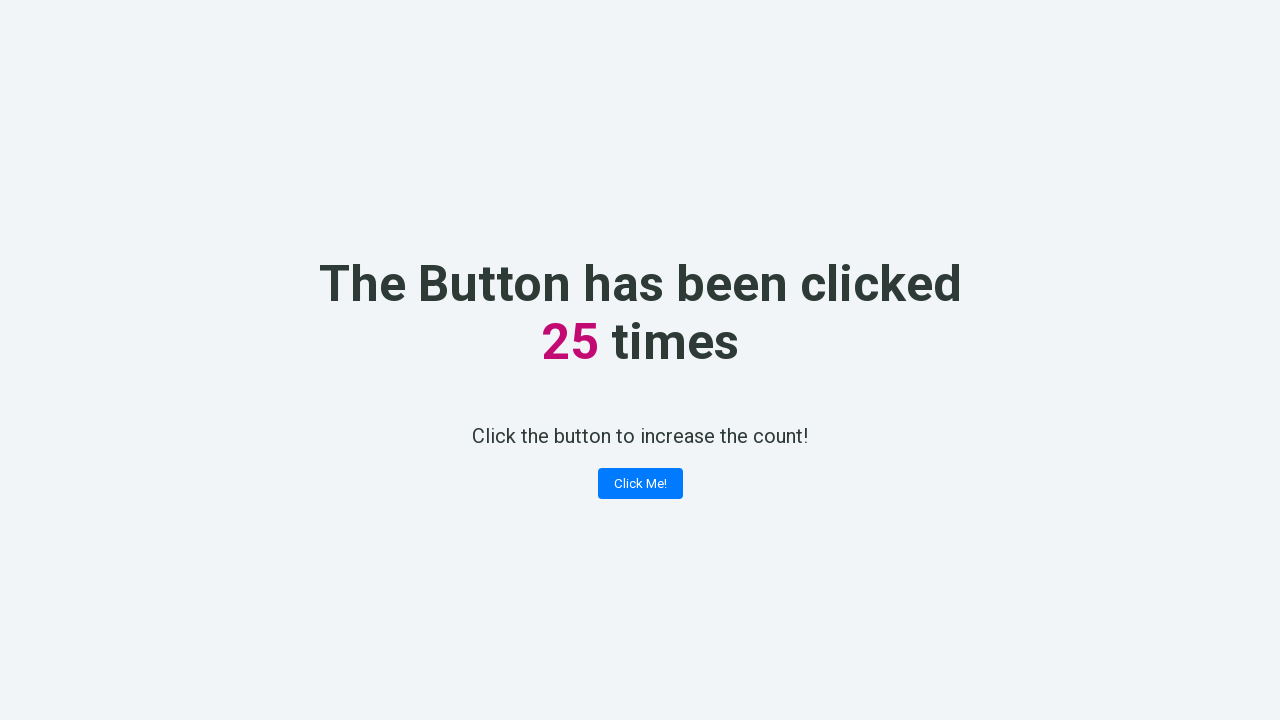

Clicked counter button (click #26 of 100) at (640, 484) on button.button
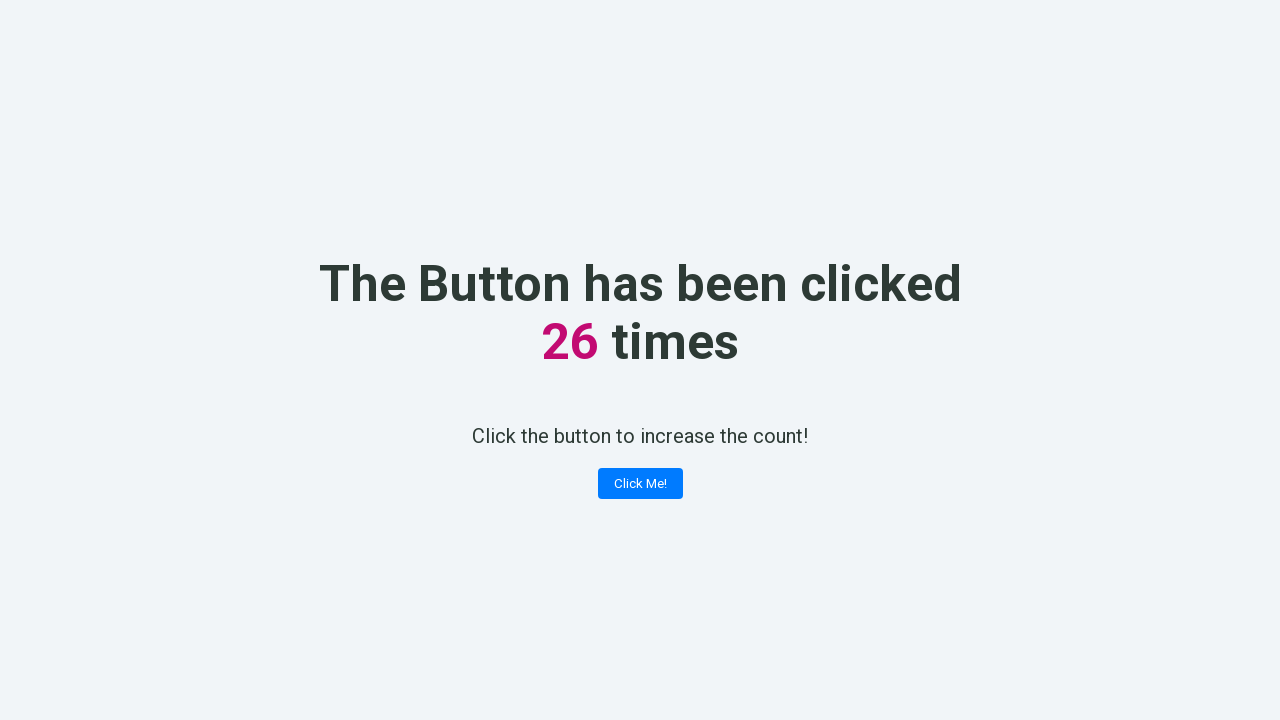

Clicked counter button (click #27 of 100) at (640, 484) on button.button
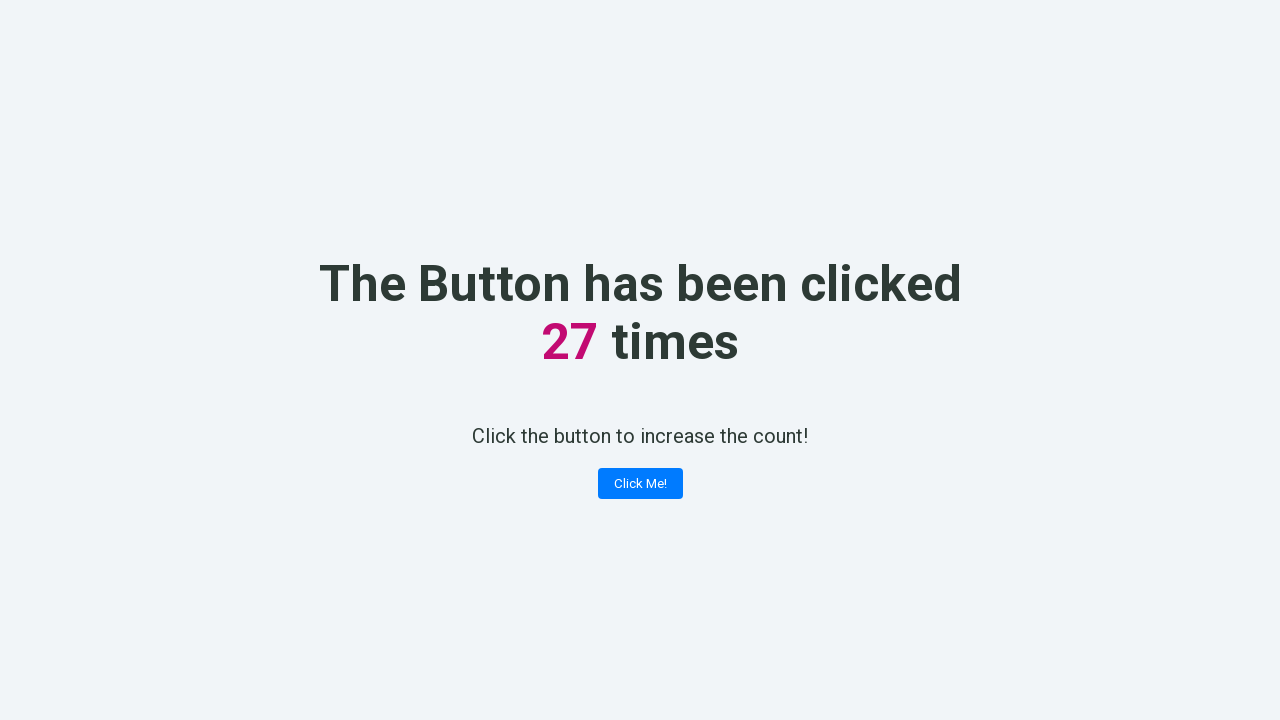

Clicked counter button (click #28 of 100) at (640, 484) on button.button
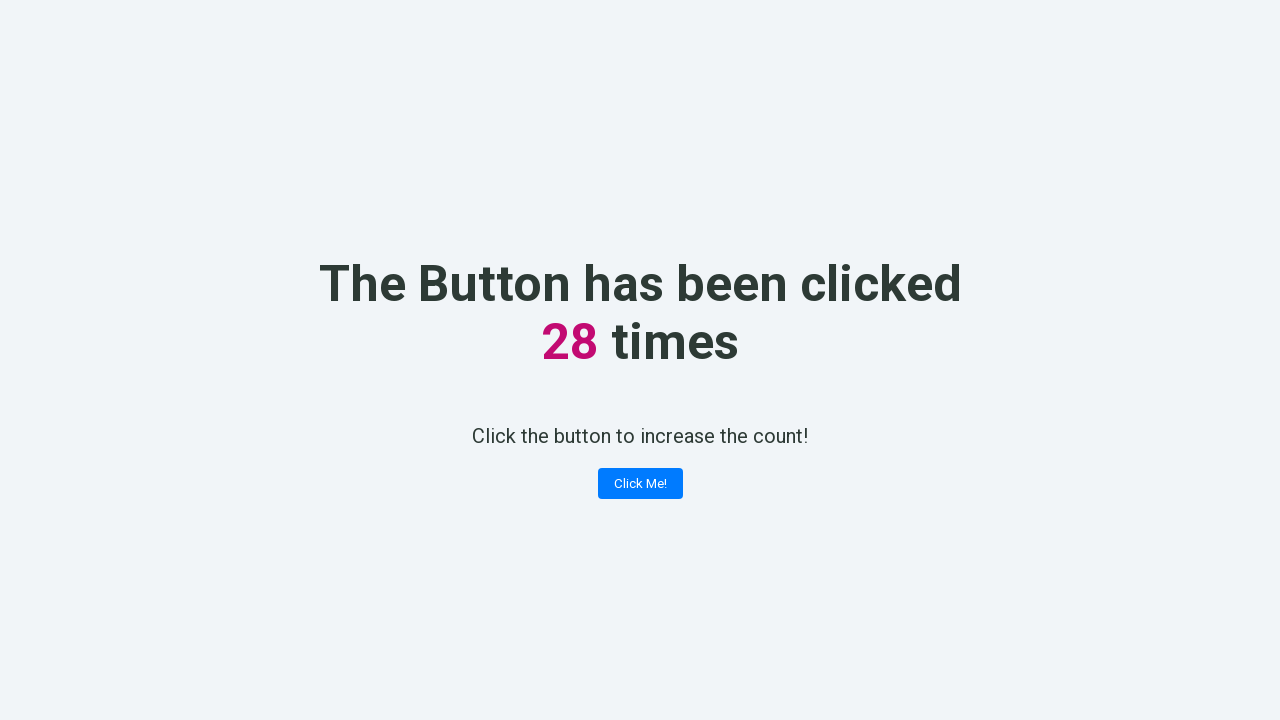

Clicked counter button (click #29 of 100) at (640, 484) on button.button
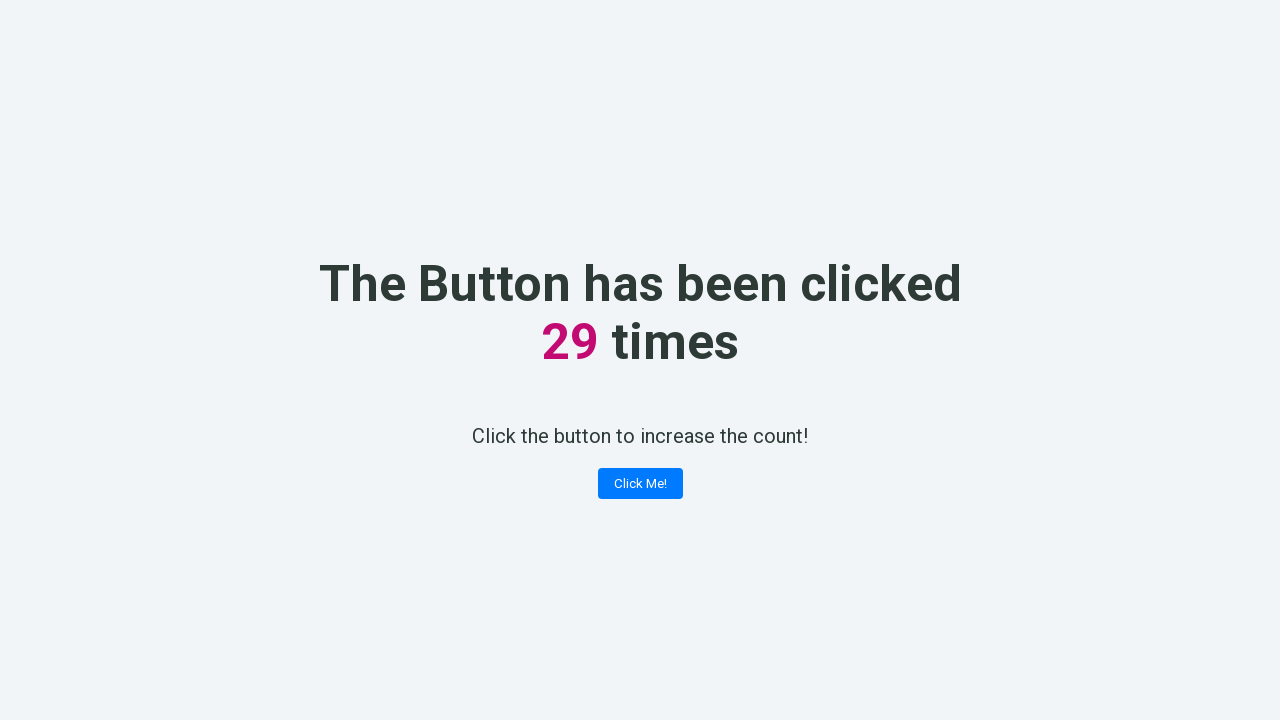

Clicked counter button (click #30 of 100) at (640, 484) on button.button
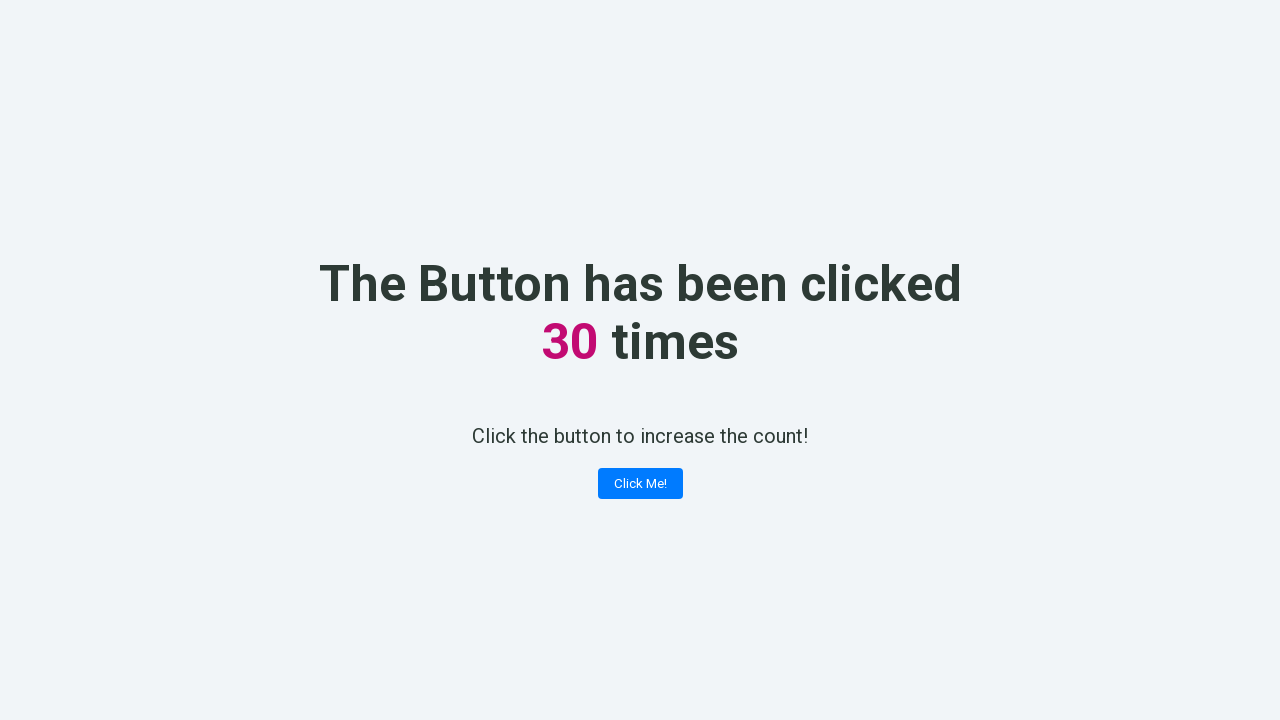

Clicked counter button (click #31 of 100) at (640, 484) on button.button
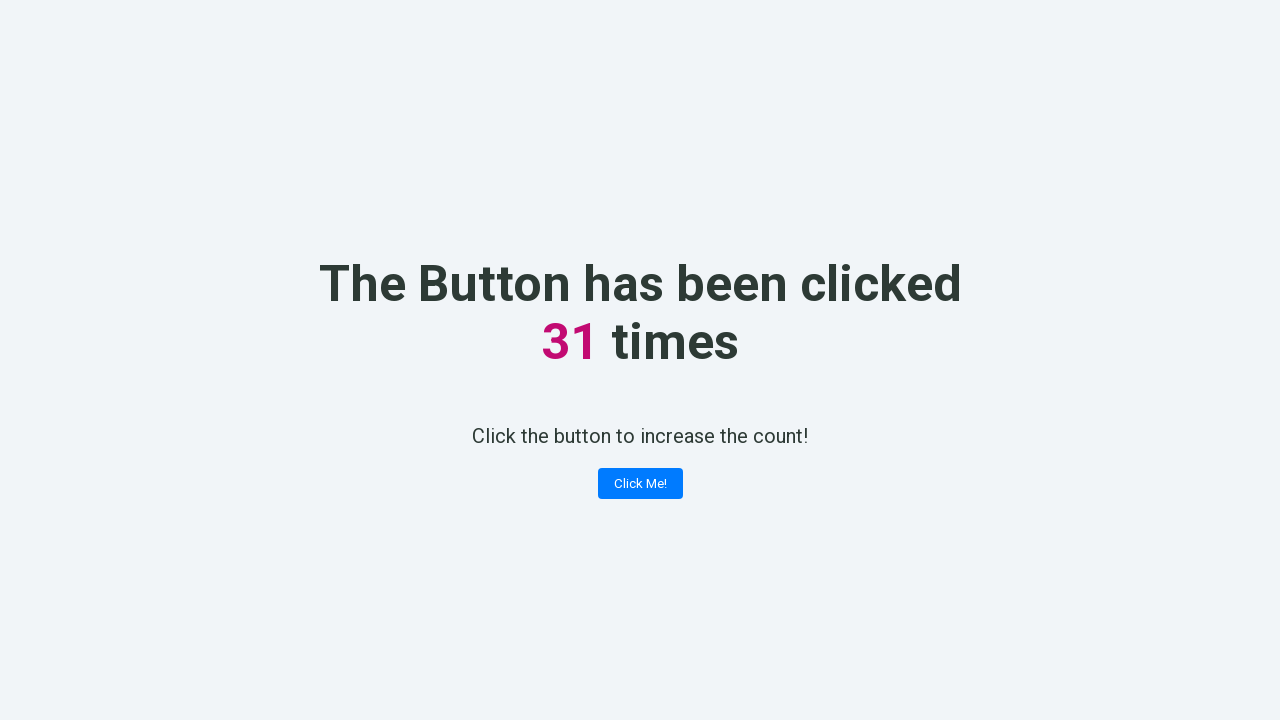

Clicked counter button (click #32 of 100) at (640, 484) on button.button
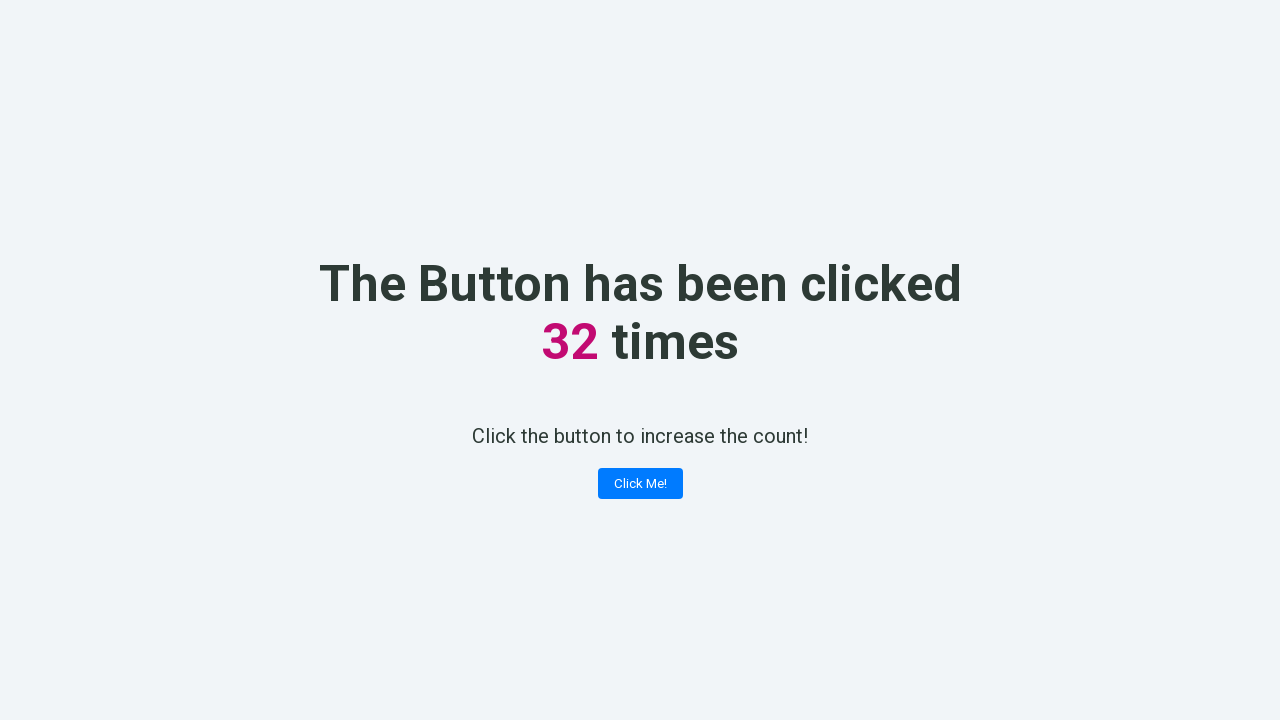

Clicked counter button (click #33 of 100) at (640, 484) on button.button
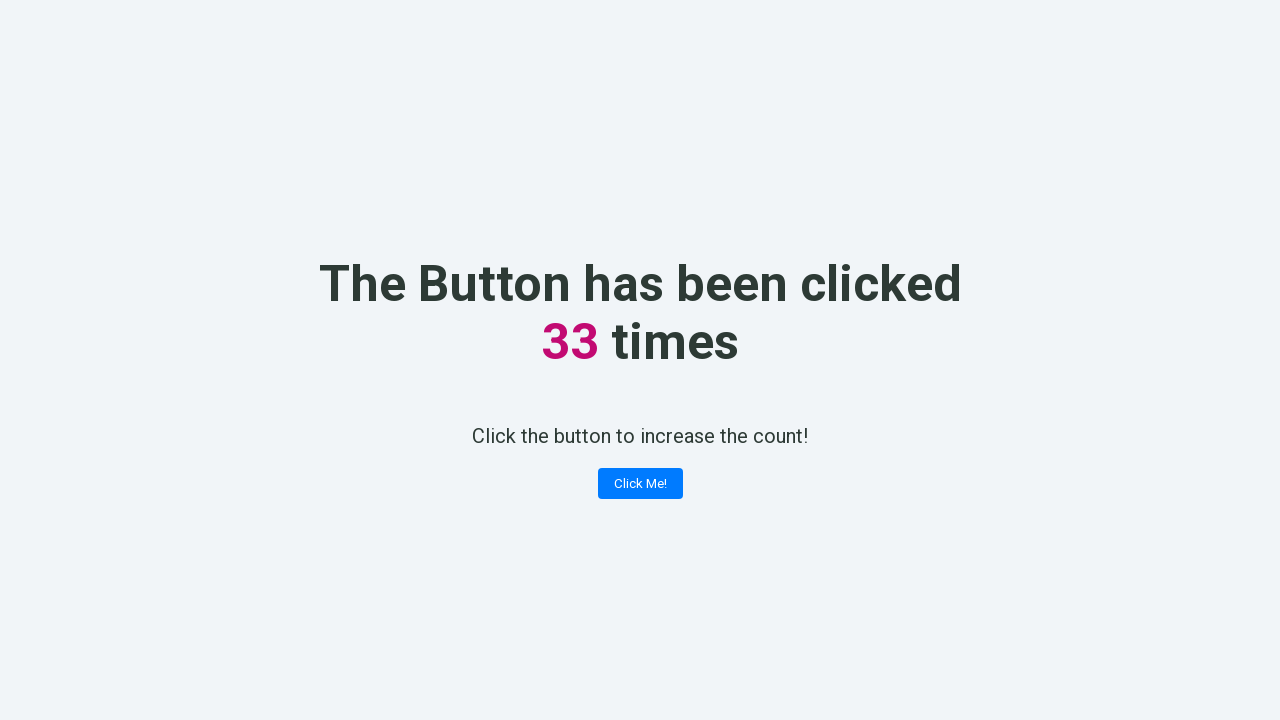

Clicked counter button (click #34 of 100) at (640, 484) on button.button
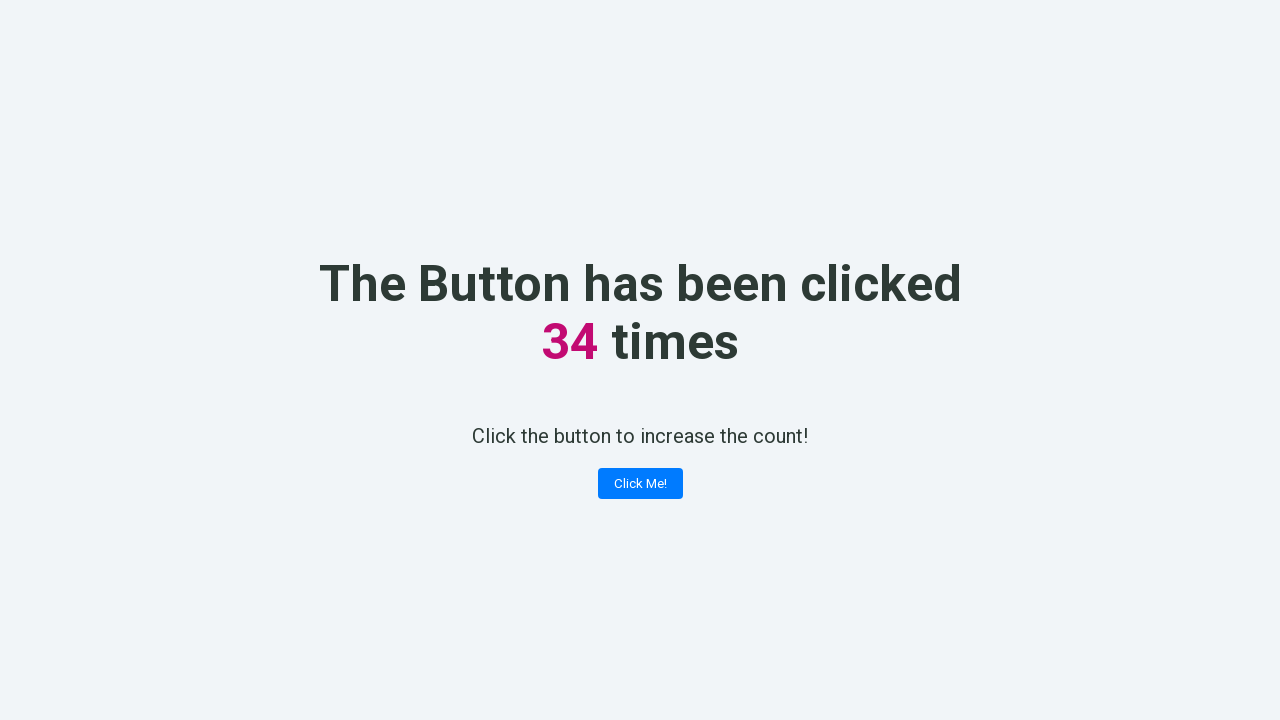

Clicked counter button (click #35 of 100) at (640, 484) on button.button
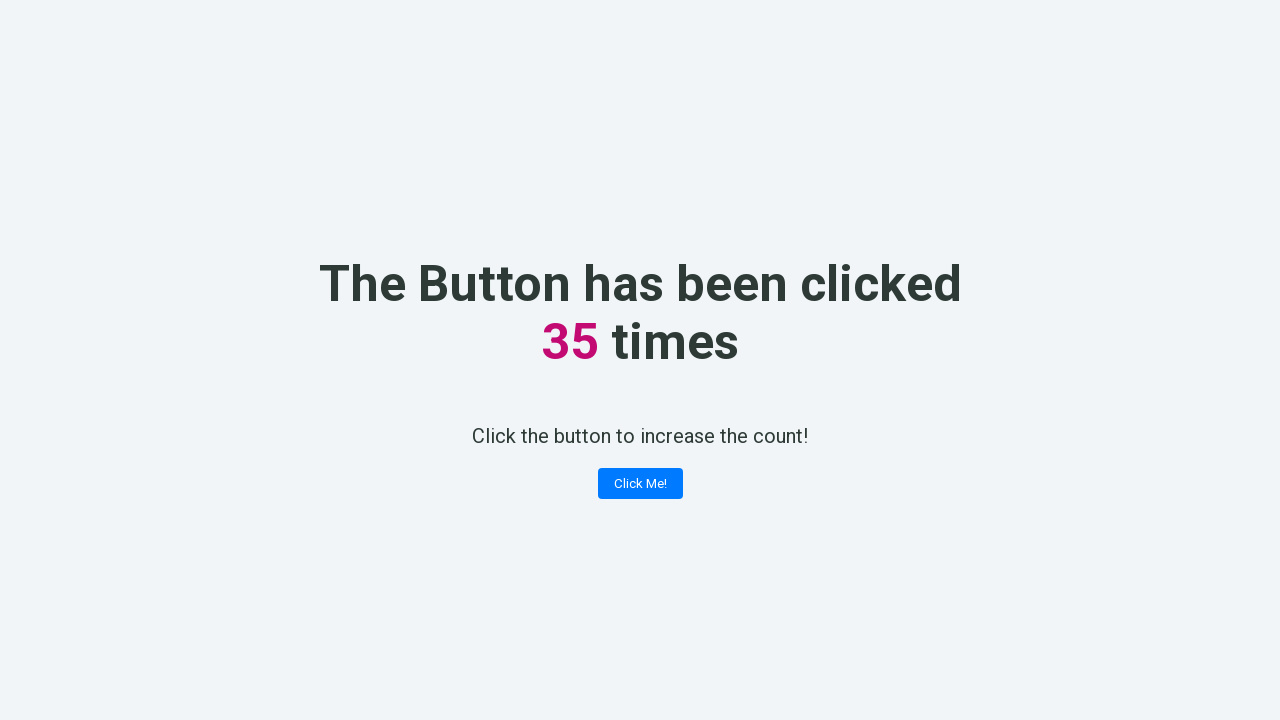

Clicked counter button (click #36 of 100) at (640, 484) on button.button
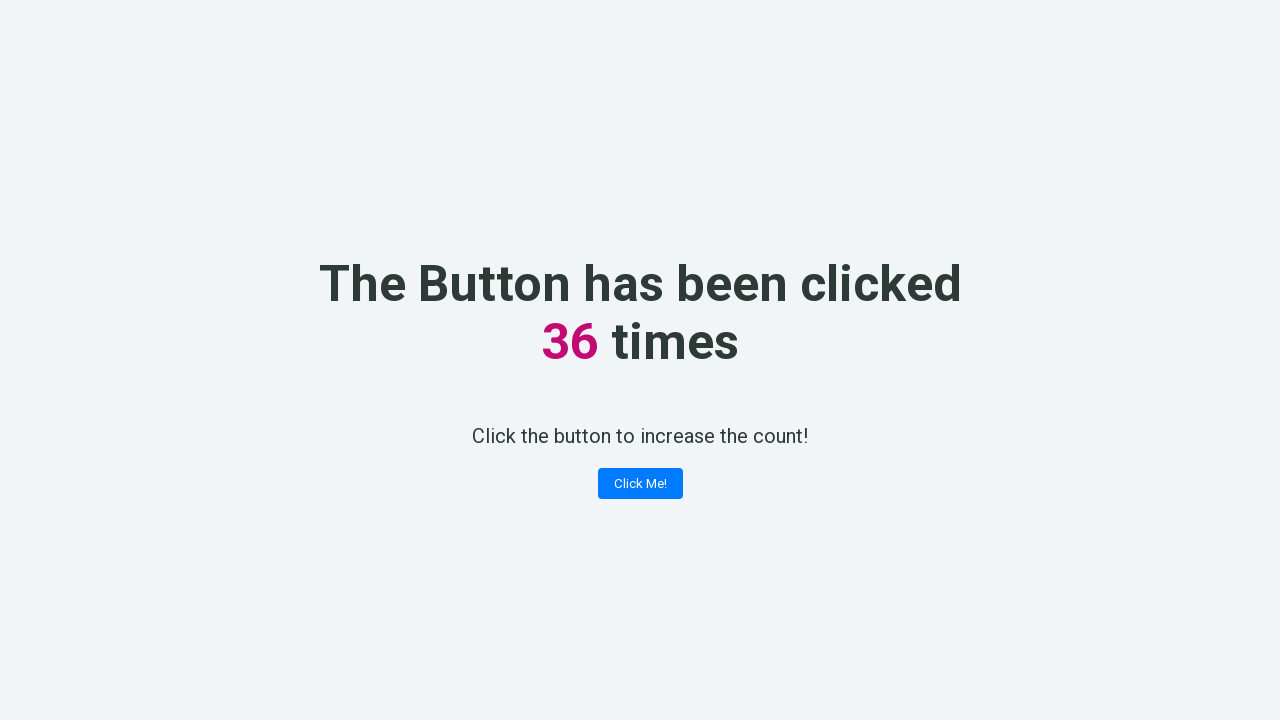

Clicked counter button (click #37 of 100) at (640, 484) on button.button
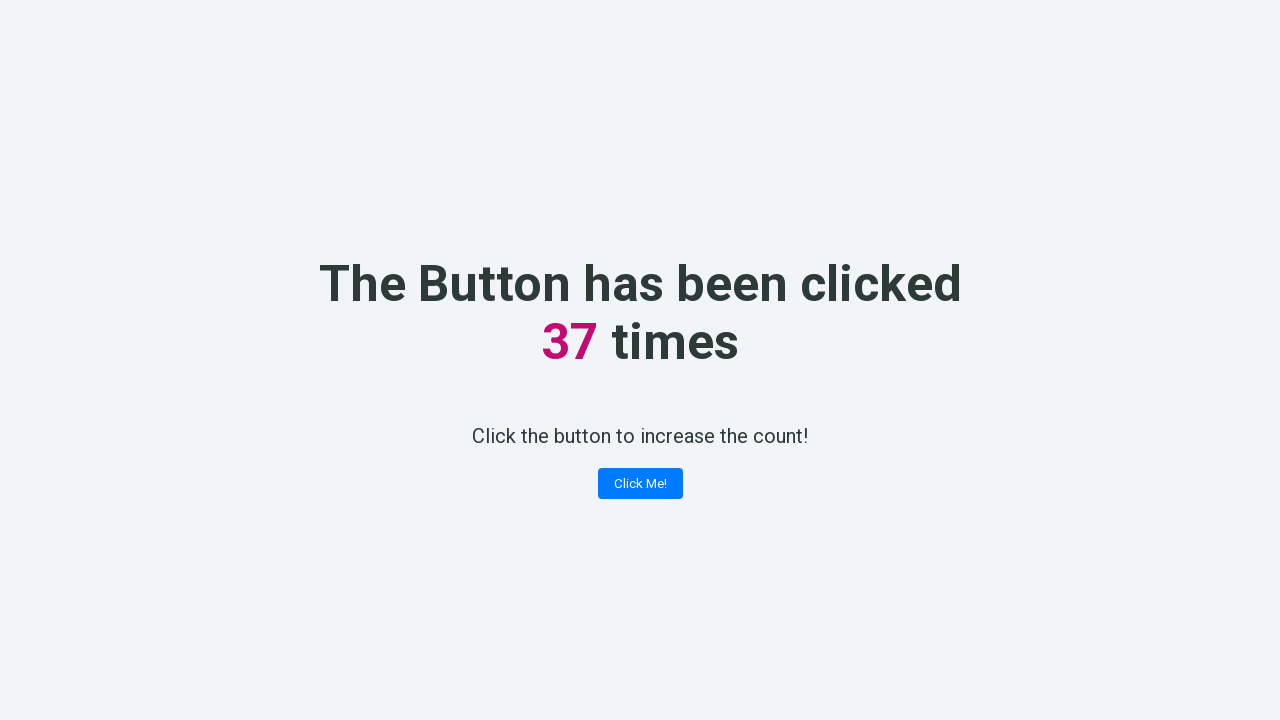

Clicked counter button (click #38 of 100) at (640, 484) on button.button
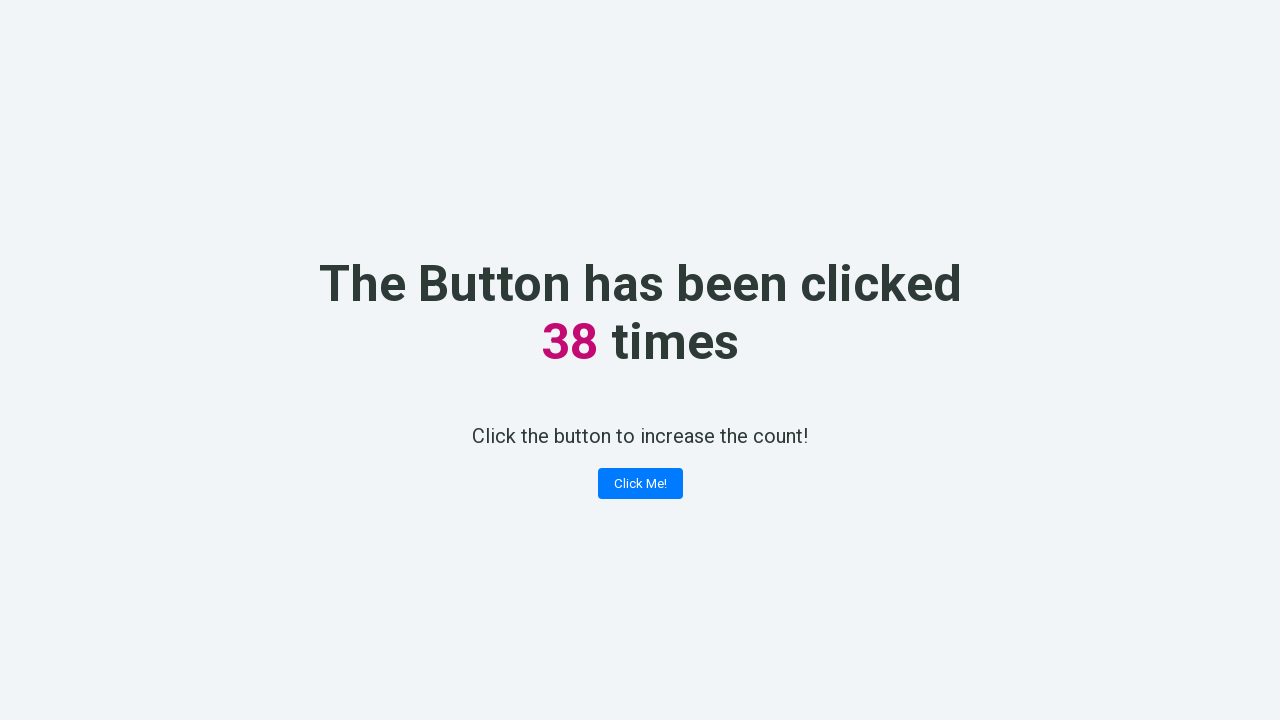

Clicked counter button (click #39 of 100) at (640, 484) on button.button
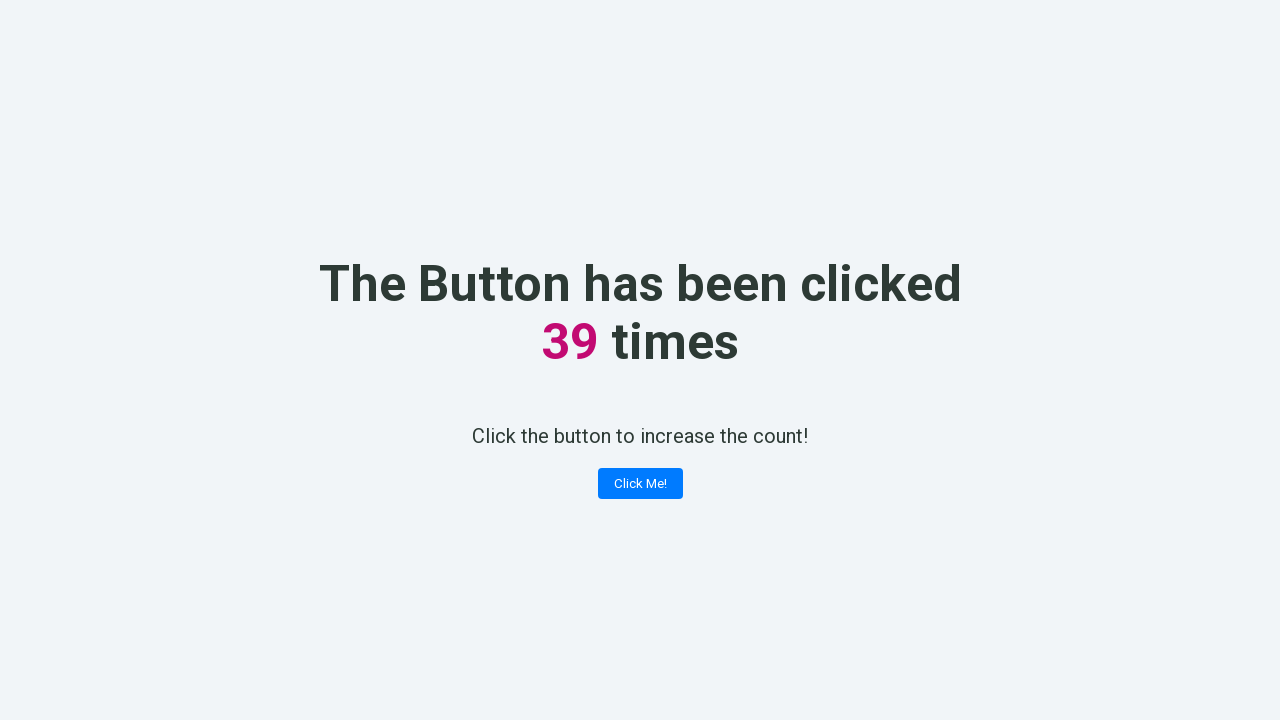

Clicked counter button (click #40 of 100) at (640, 484) on button.button
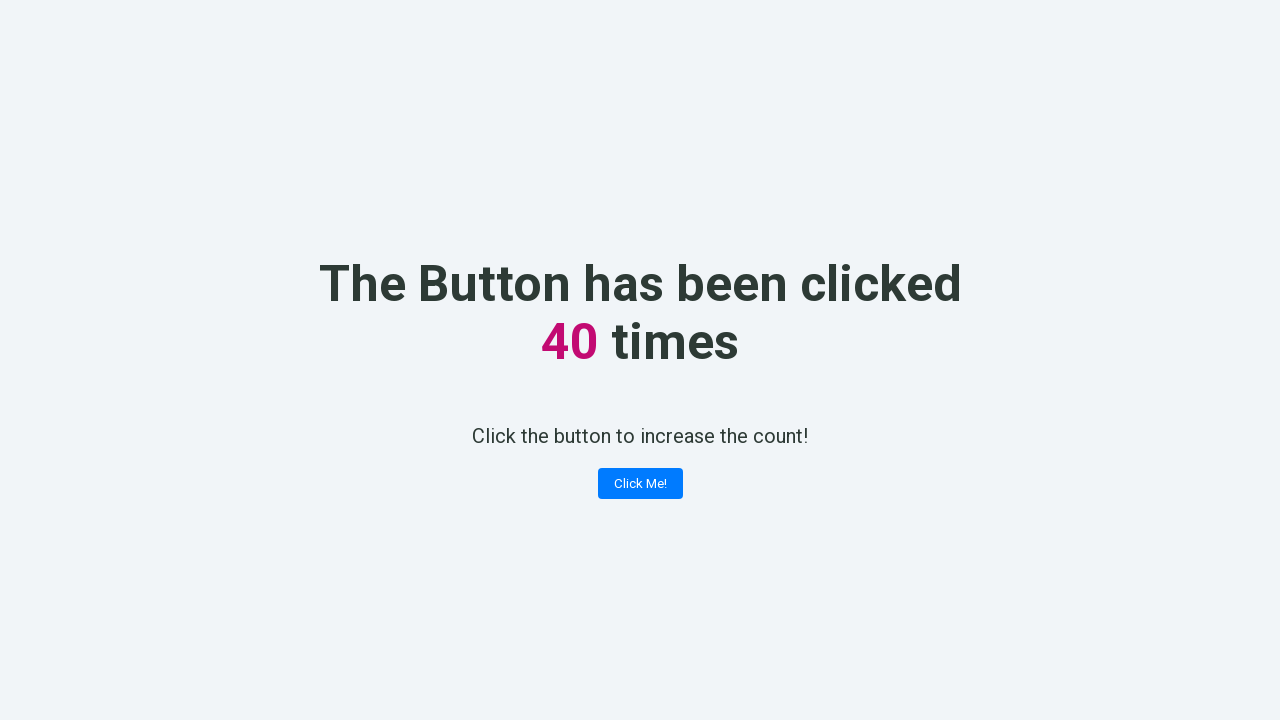

Clicked counter button (click #41 of 100) at (640, 484) on button.button
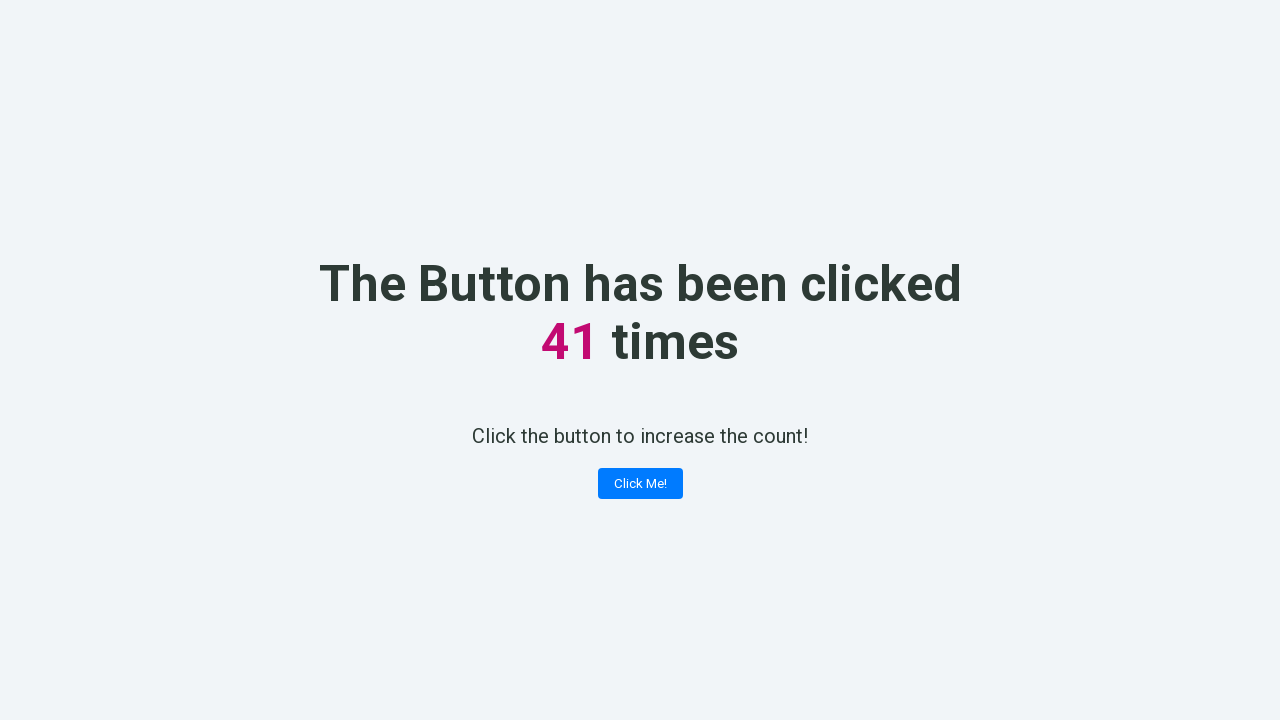

Clicked counter button (click #42 of 100) at (640, 484) on button.button
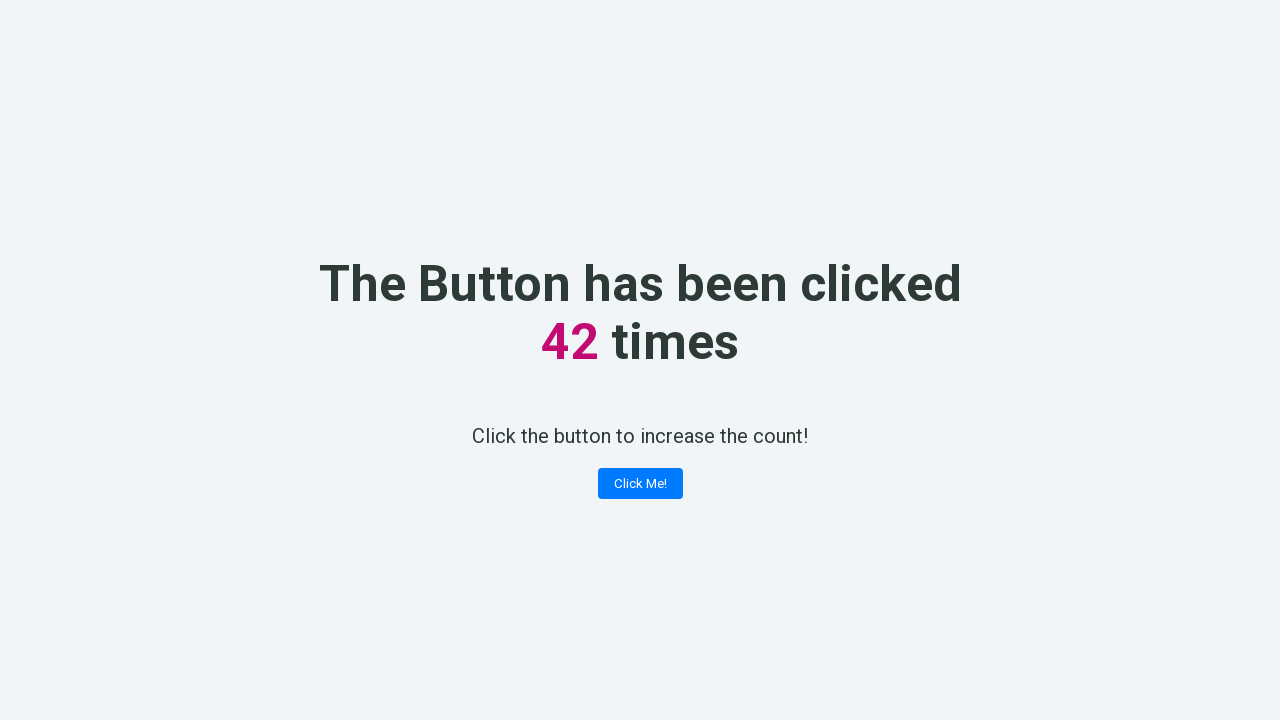

Clicked counter button (click #43 of 100) at (640, 484) on button.button
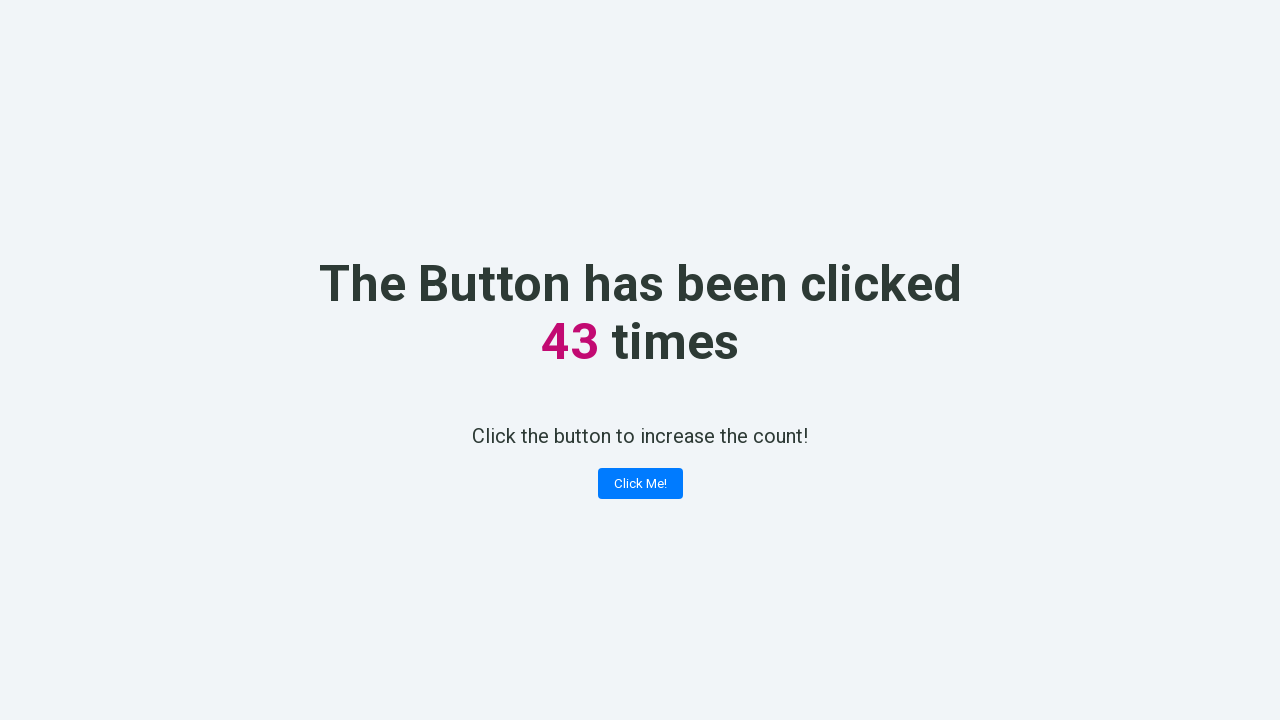

Clicked counter button (click #44 of 100) at (640, 484) on button.button
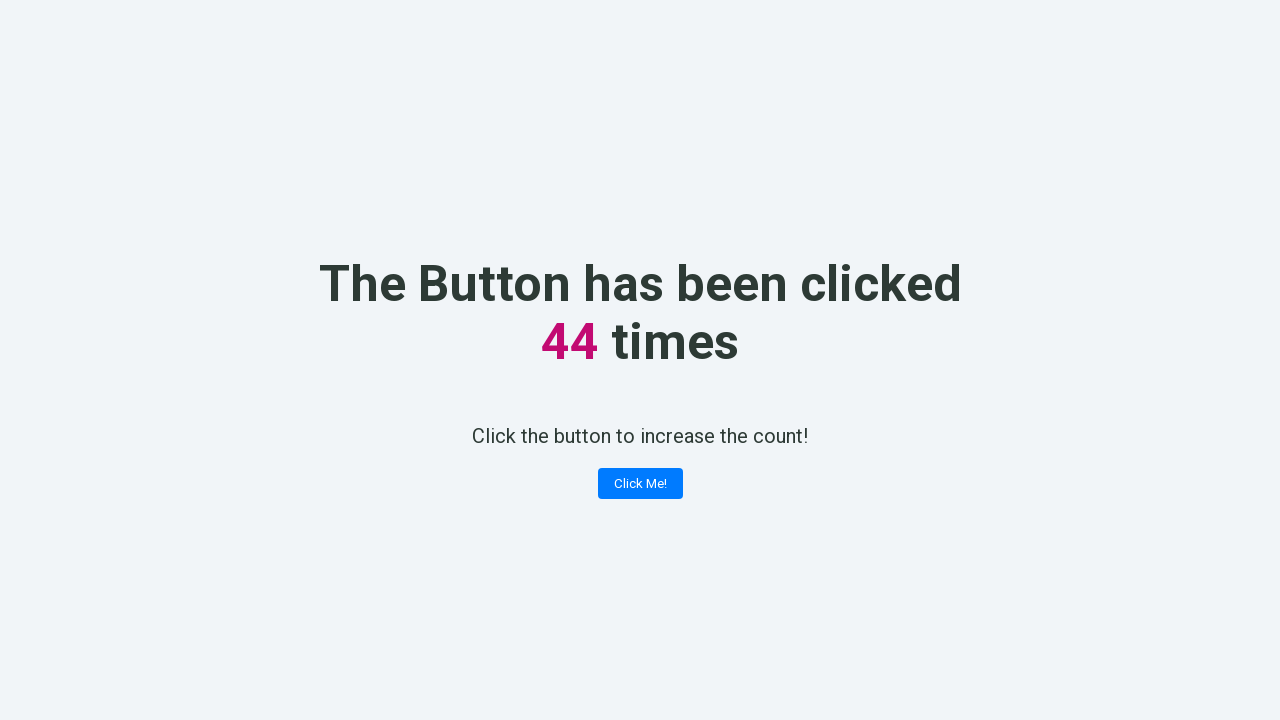

Clicked counter button (click #45 of 100) at (640, 484) on button.button
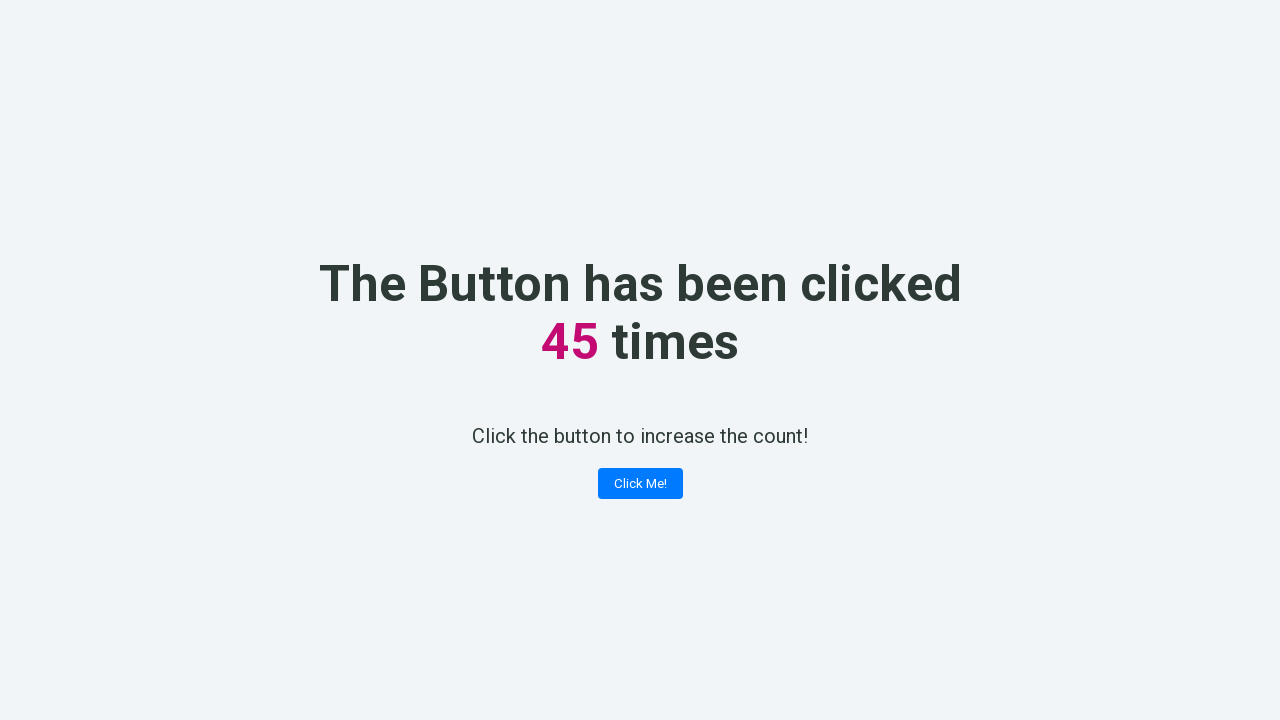

Clicked counter button (click #46 of 100) at (640, 484) on button.button
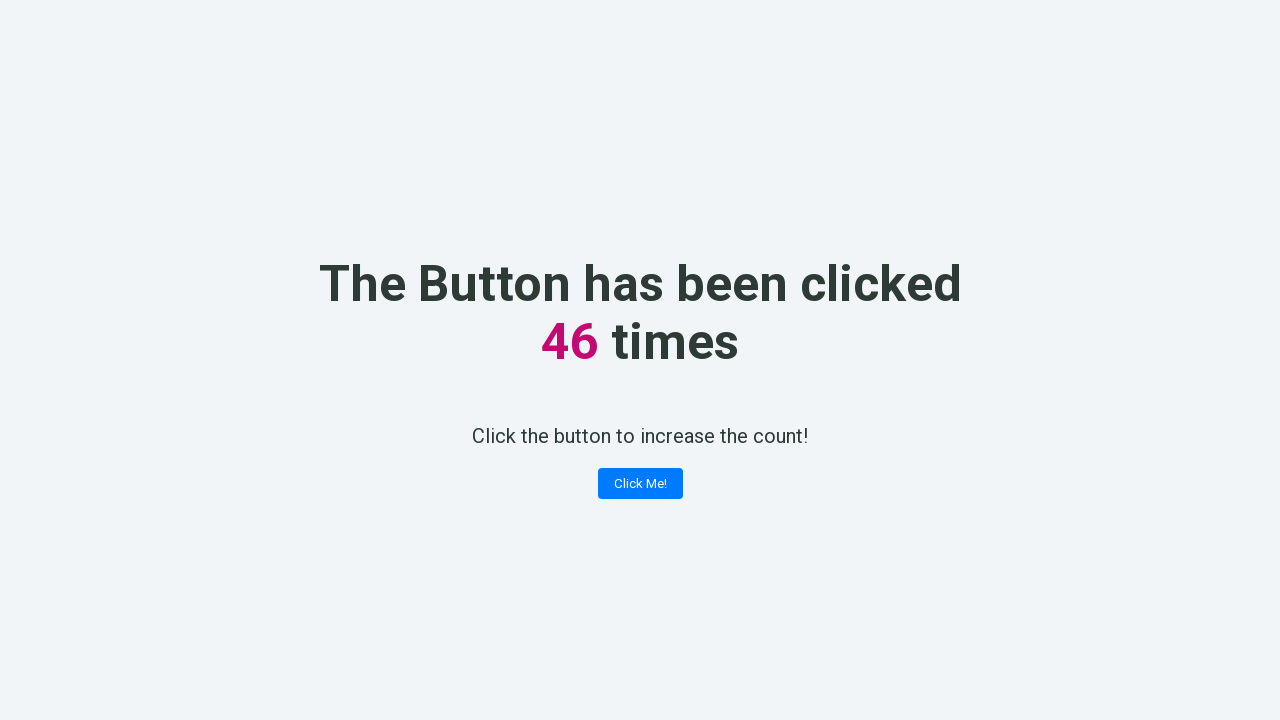

Clicked counter button (click #47 of 100) at (640, 484) on button.button
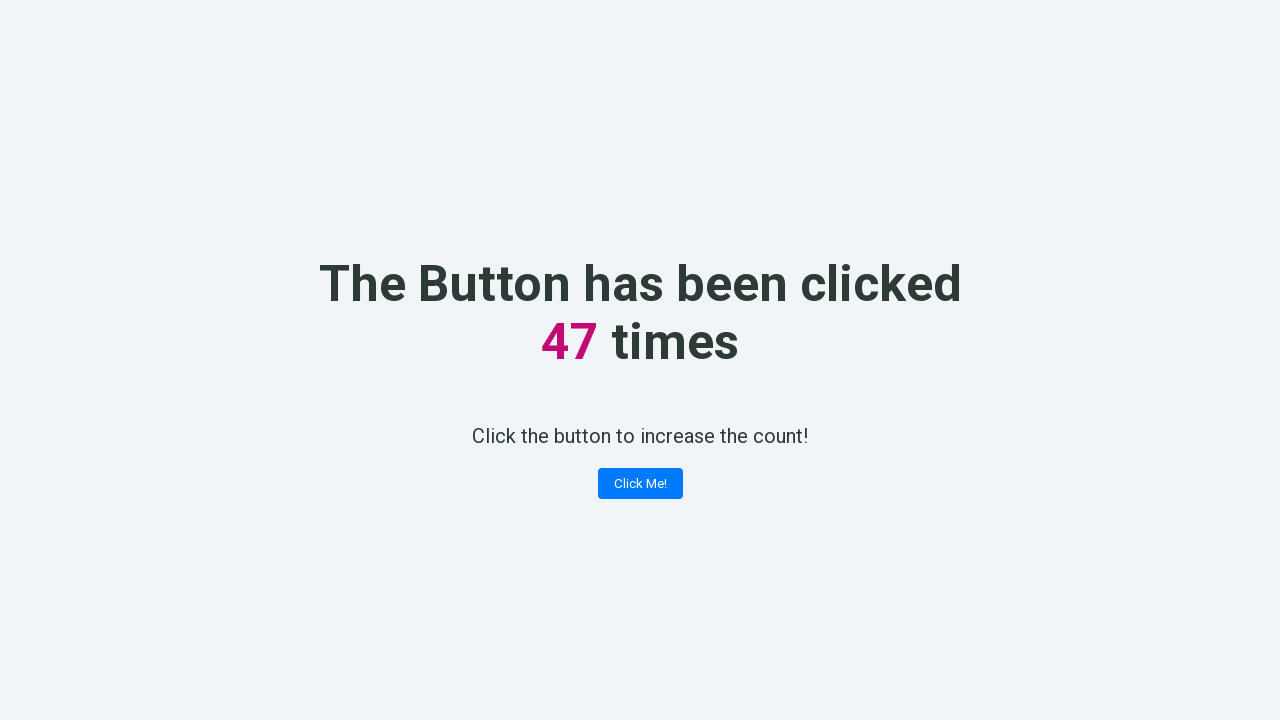

Clicked counter button (click #48 of 100) at (640, 484) on button.button
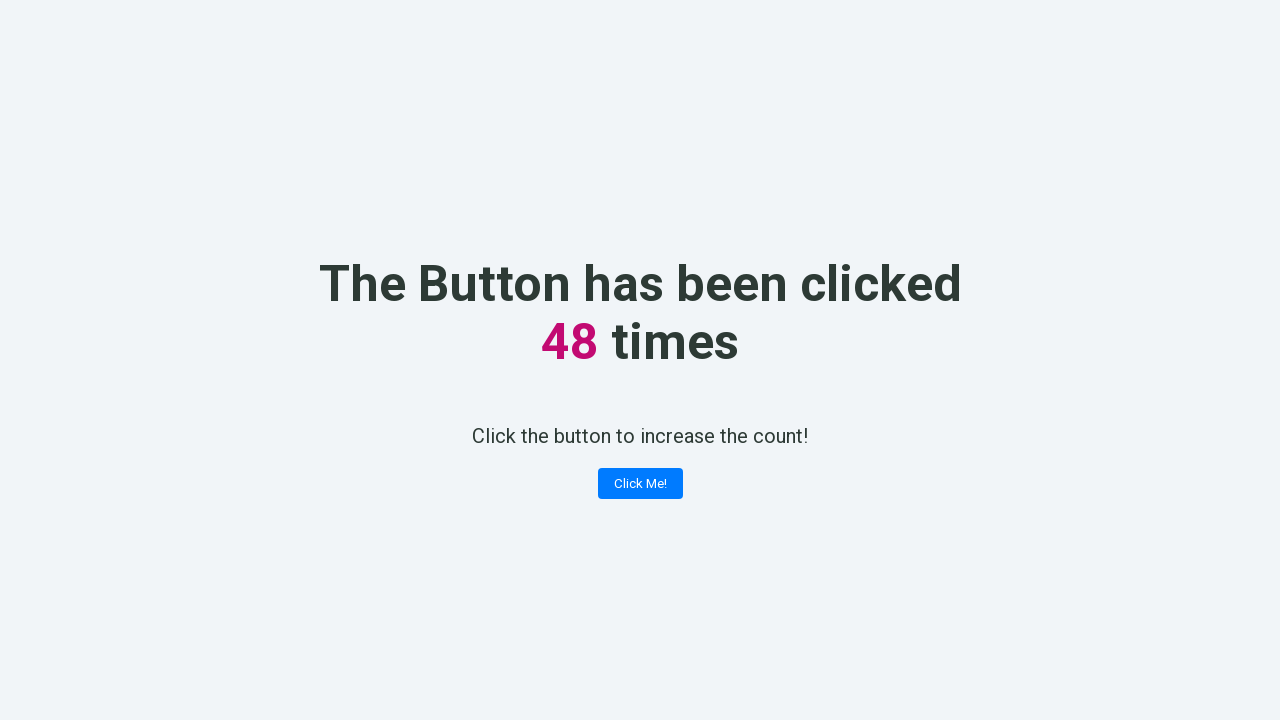

Clicked counter button (click #49 of 100) at (640, 484) on button.button
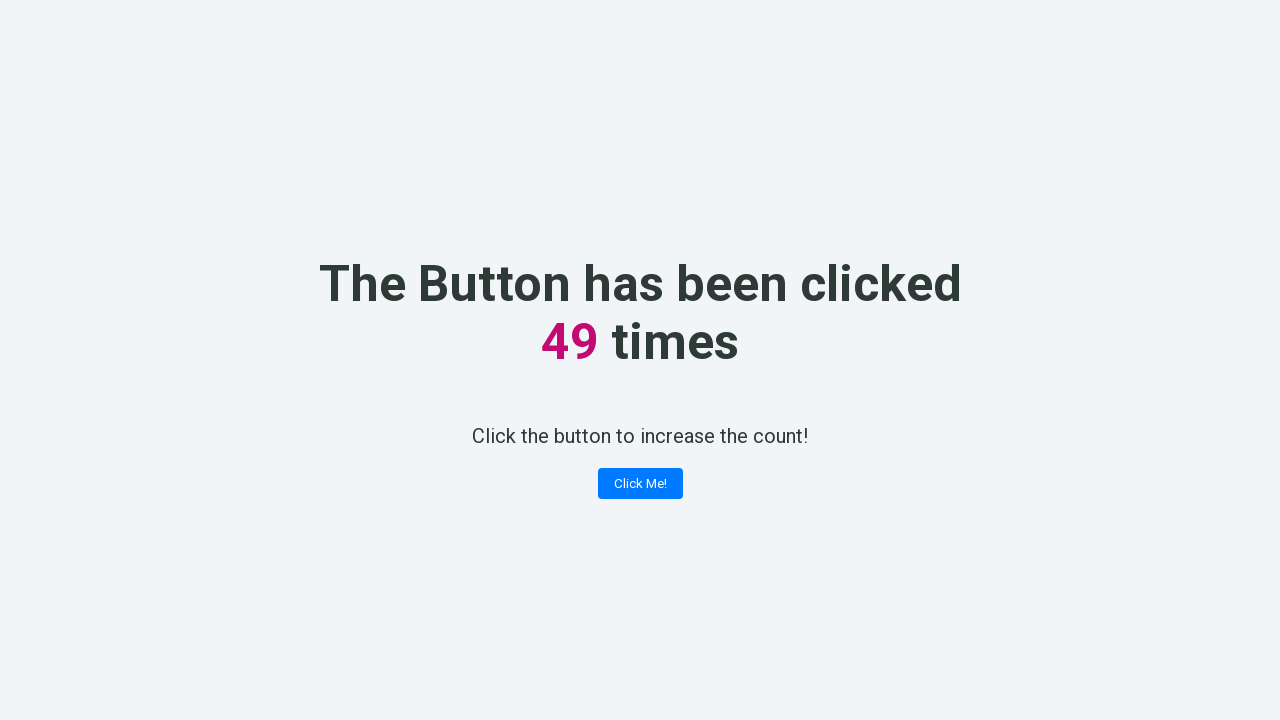

Clicked counter button (click #50 of 100) at (640, 484) on button.button
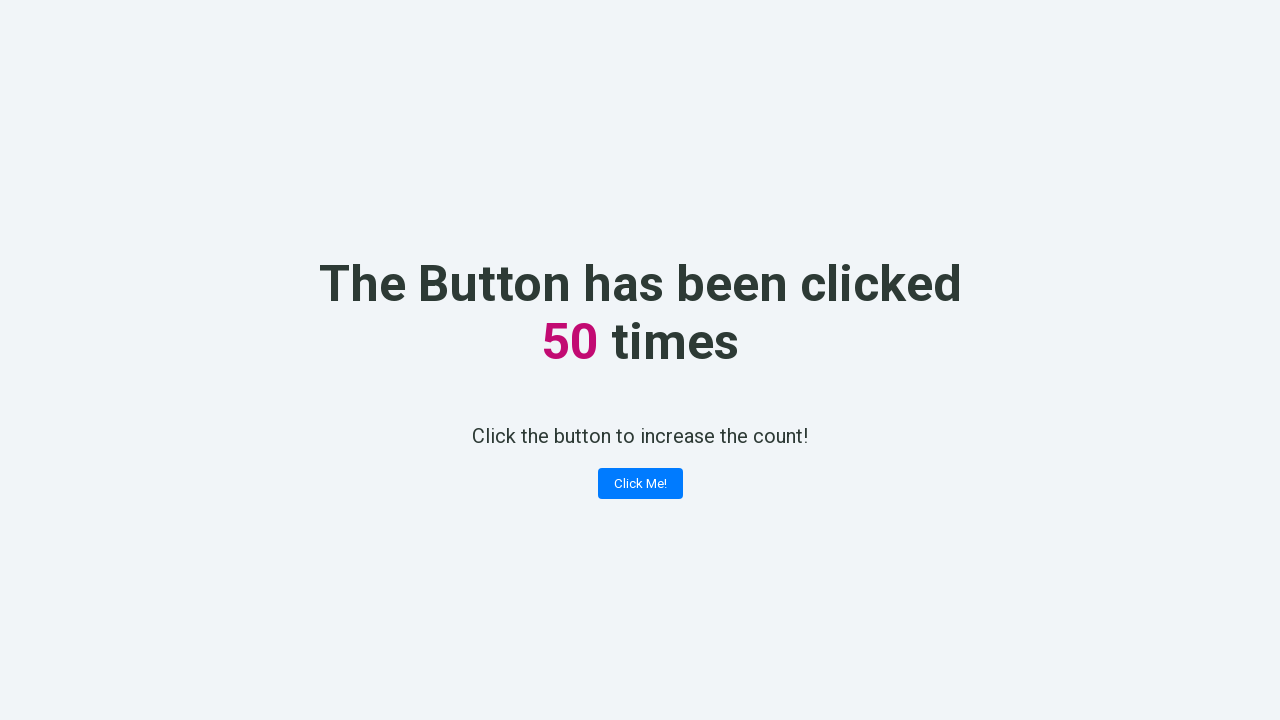

Clicked counter button (click #51 of 100) at (640, 484) on button.button
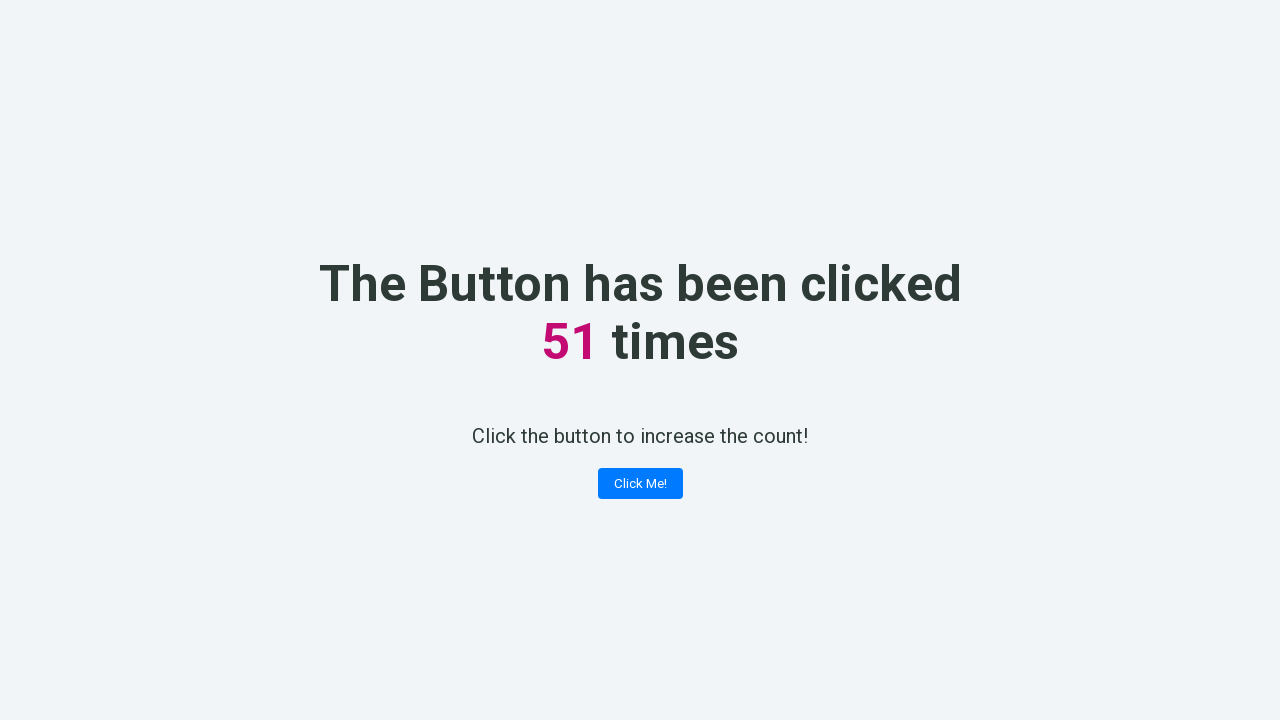

Clicked counter button (click #52 of 100) at (640, 484) on button.button
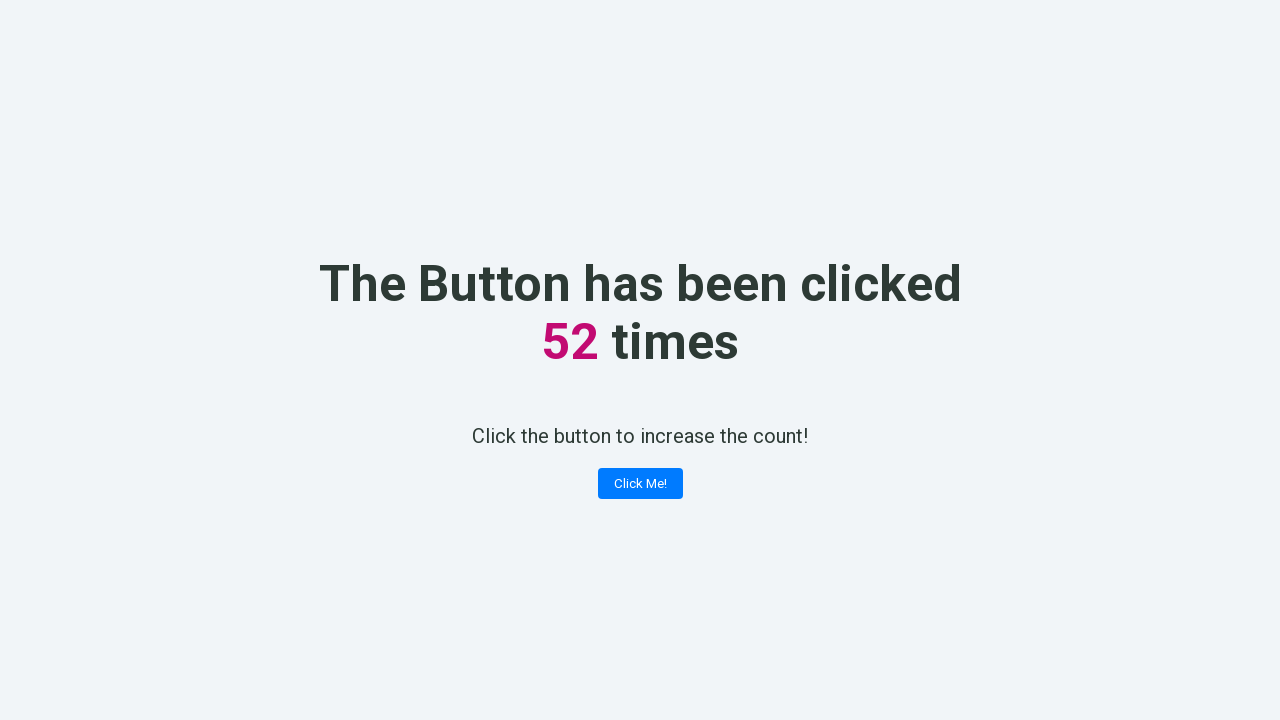

Clicked counter button (click #53 of 100) at (640, 484) on button.button
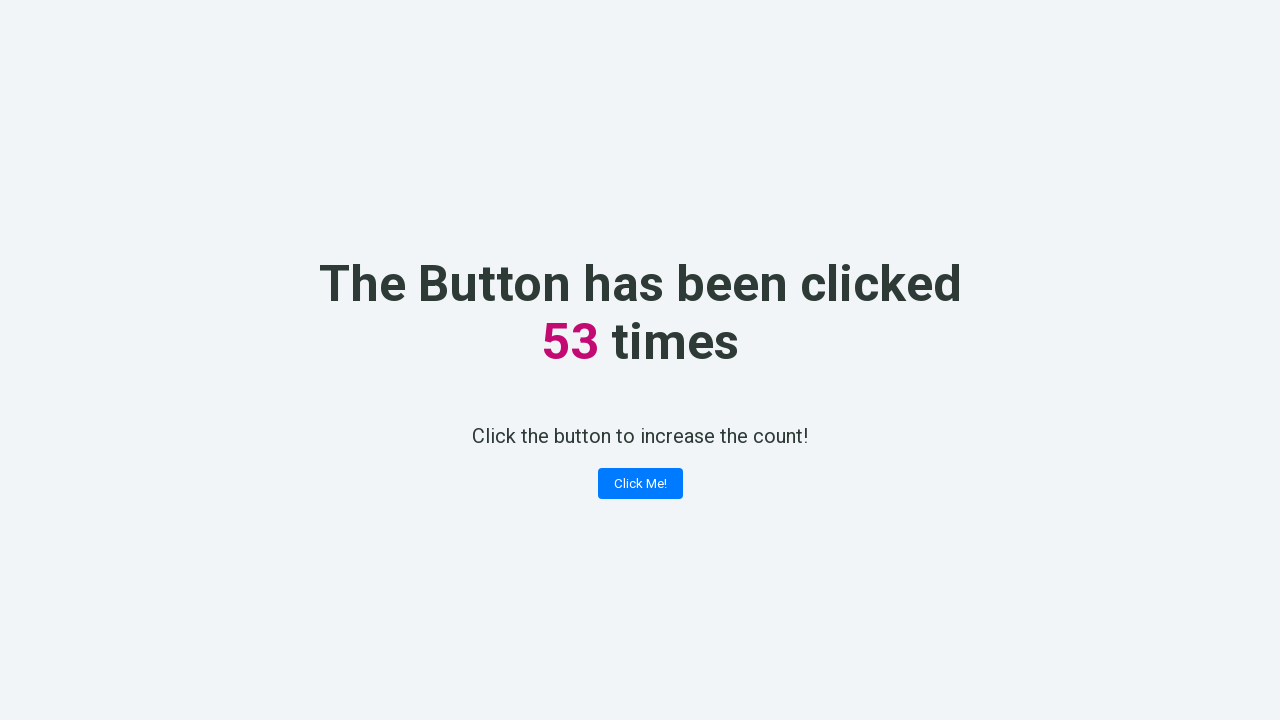

Clicked counter button (click #54 of 100) at (640, 484) on button.button
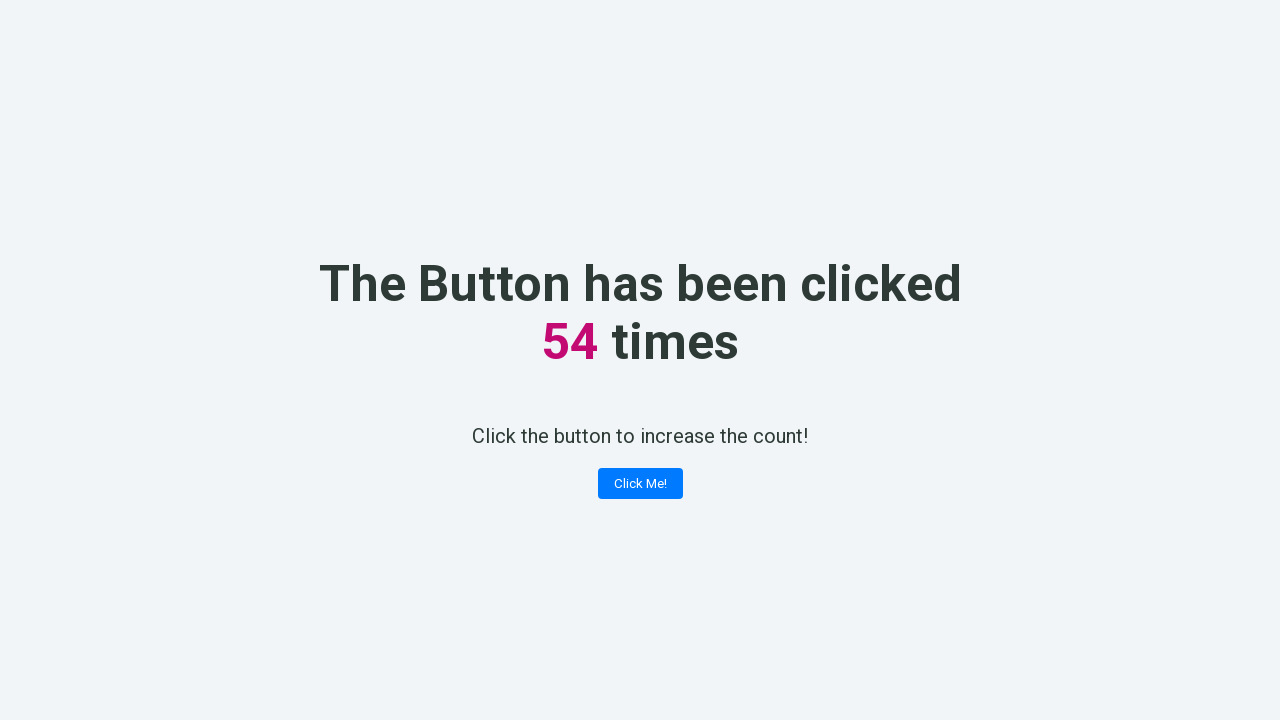

Clicked counter button (click #55 of 100) at (640, 484) on button.button
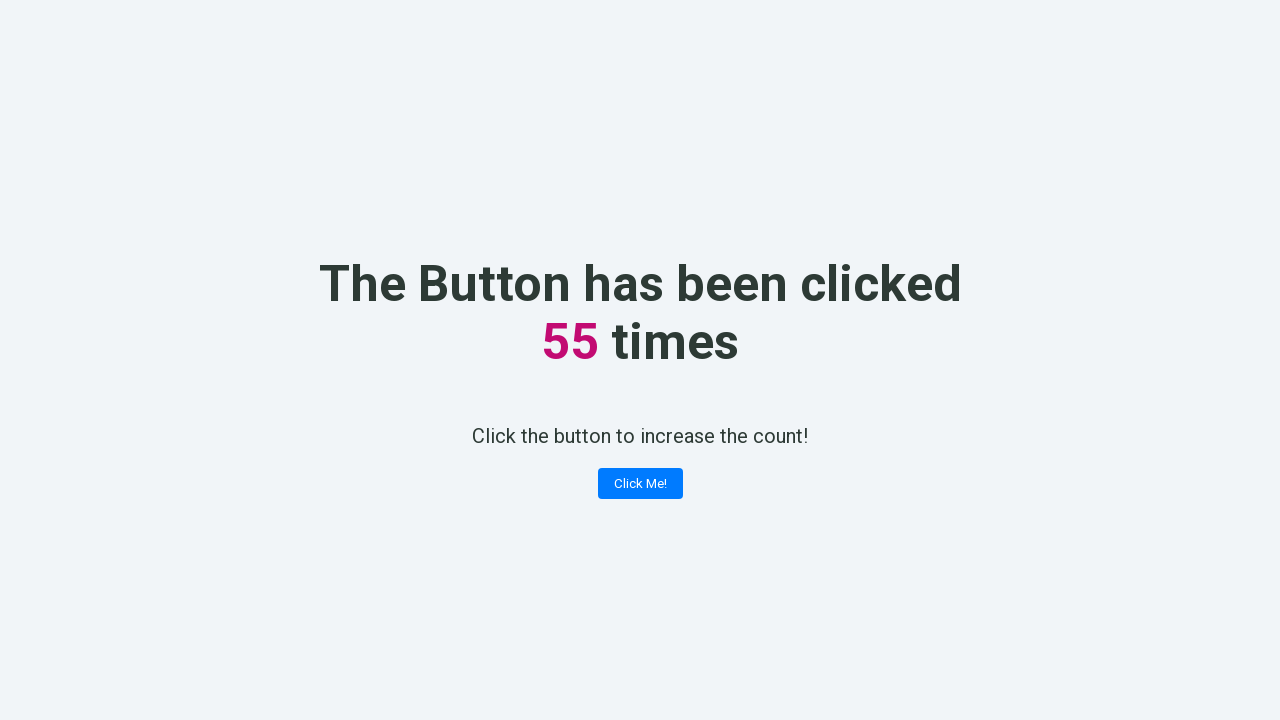

Clicked counter button (click #56 of 100) at (640, 484) on button.button
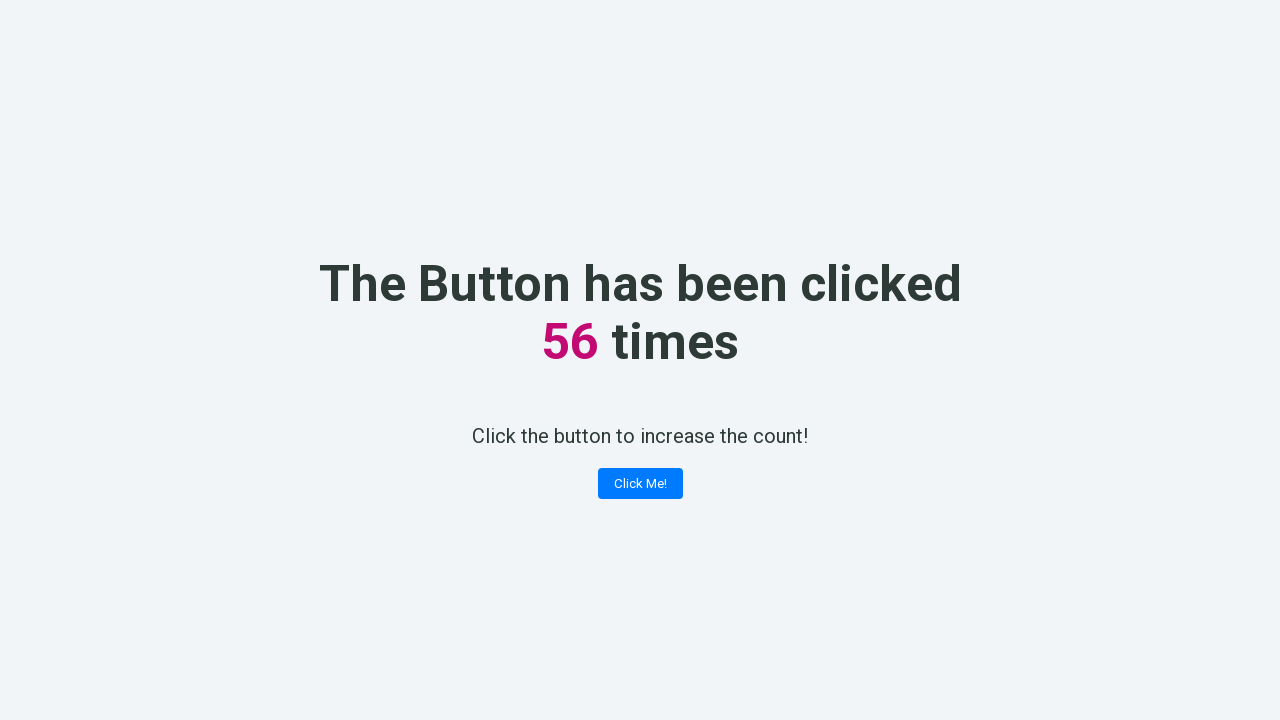

Clicked counter button (click #57 of 100) at (640, 484) on button.button
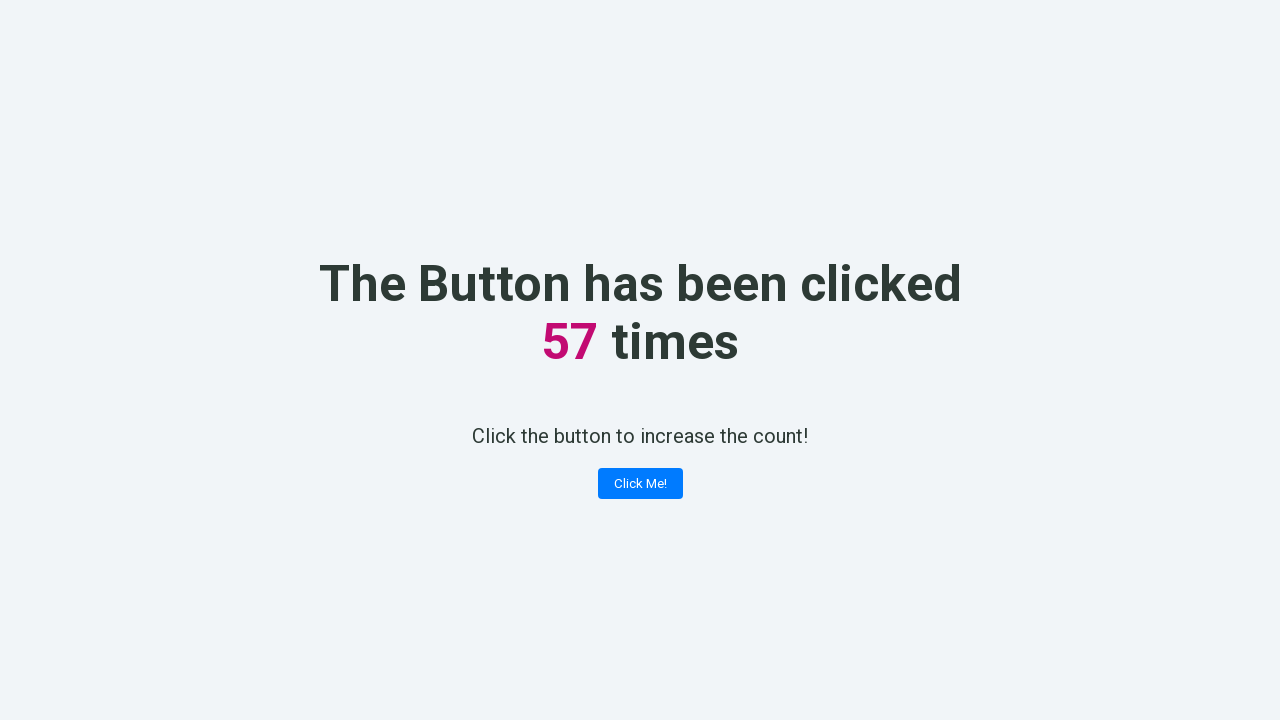

Clicked counter button (click #58 of 100) at (640, 484) on button.button
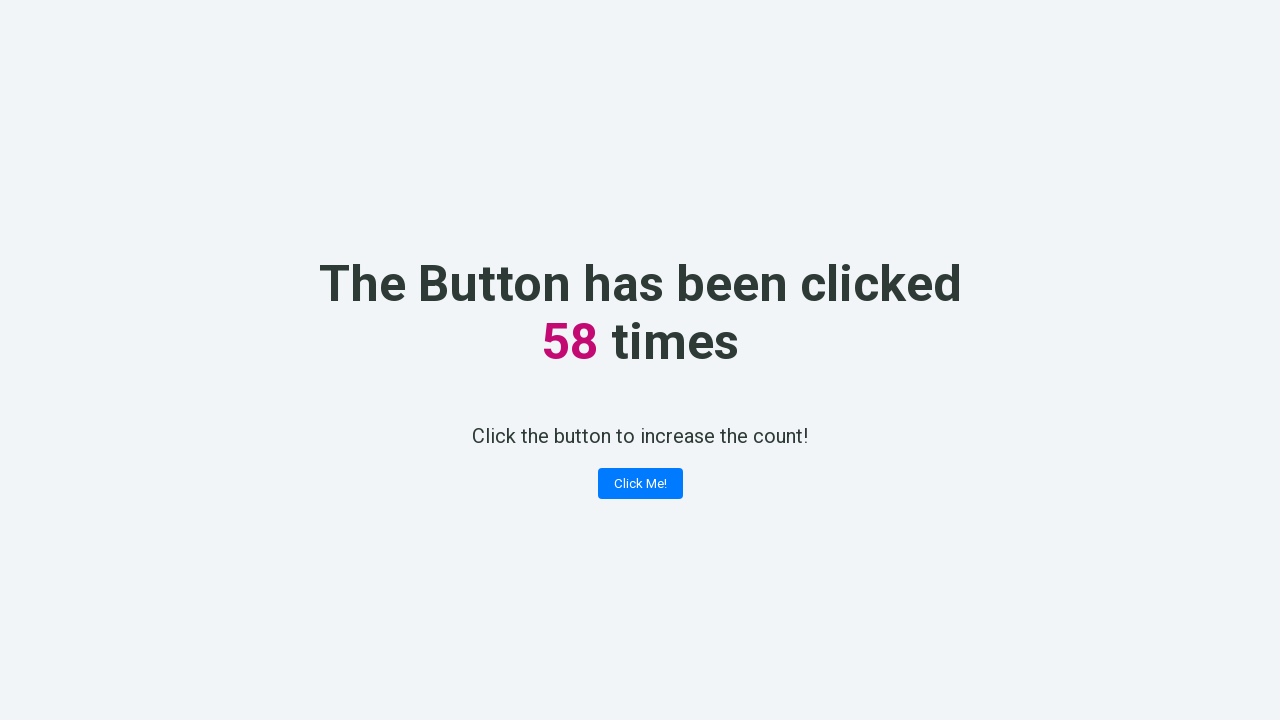

Clicked counter button (click #59 of 100) at (640, 484) on button.button
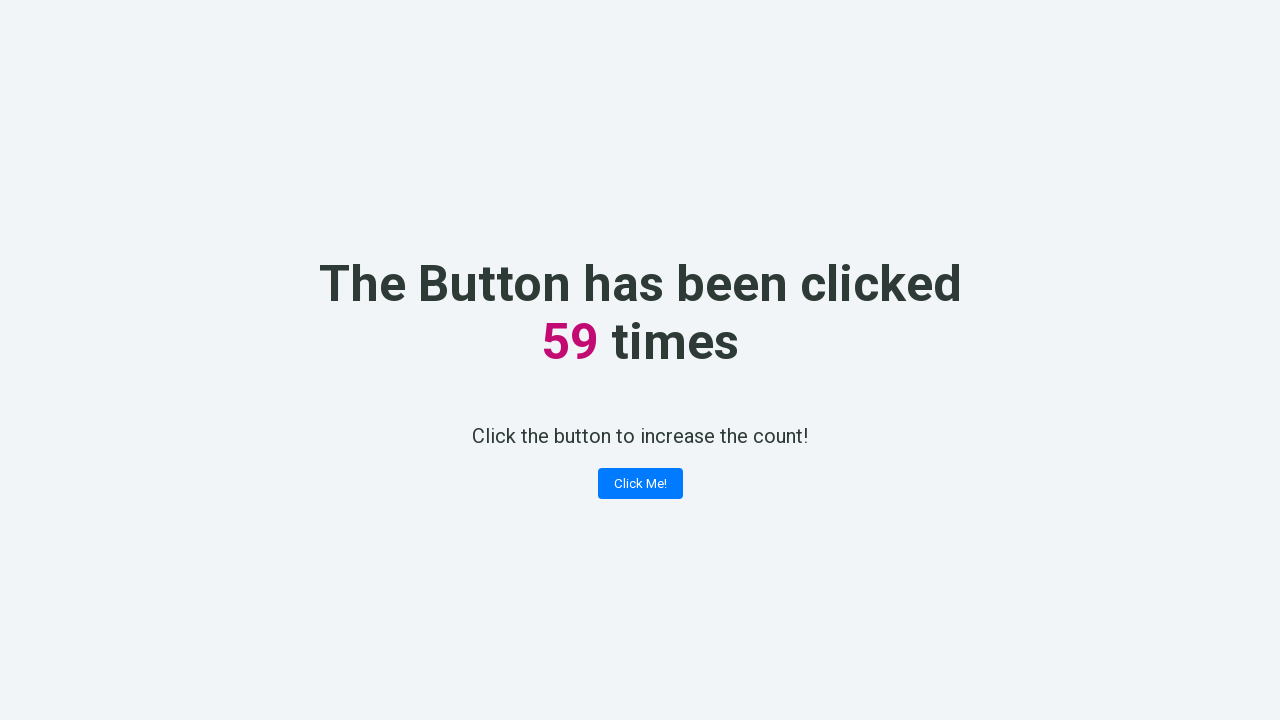

Clicked counter button (click #60 of 100) at (640, 484) on button.button
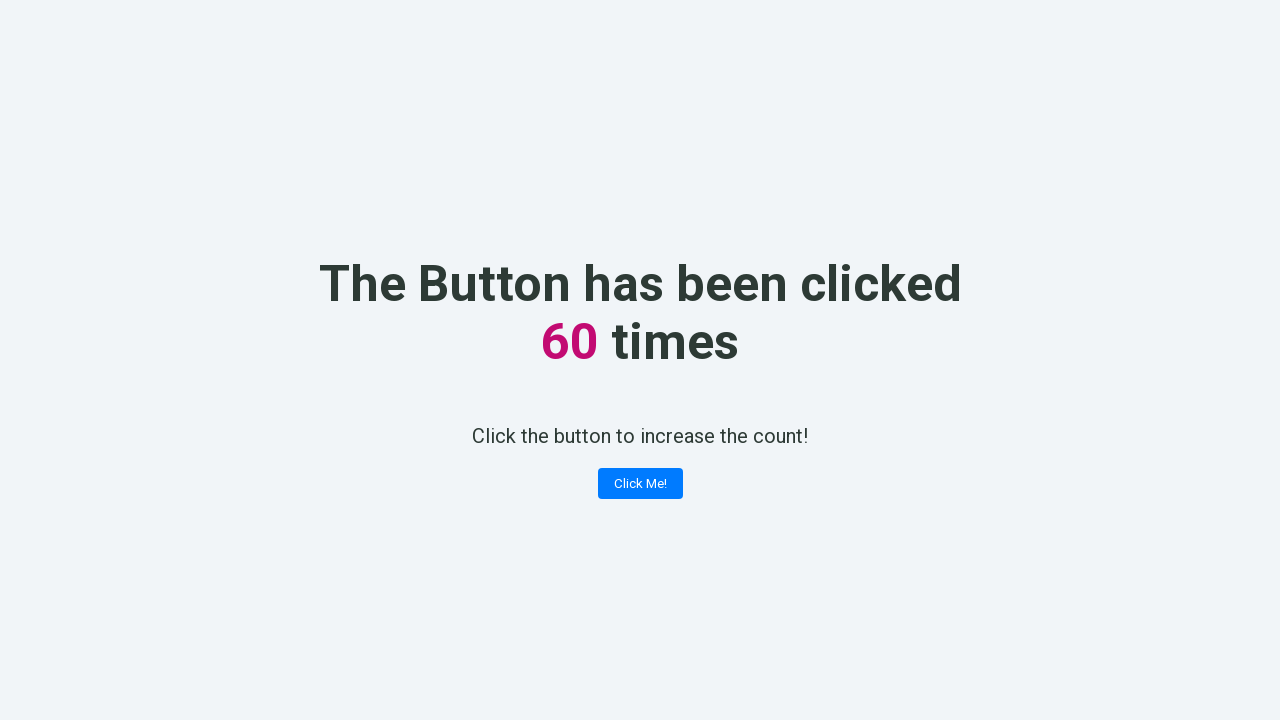

Clicked counter button (click #61 of 100) at (640, 484) on button.button
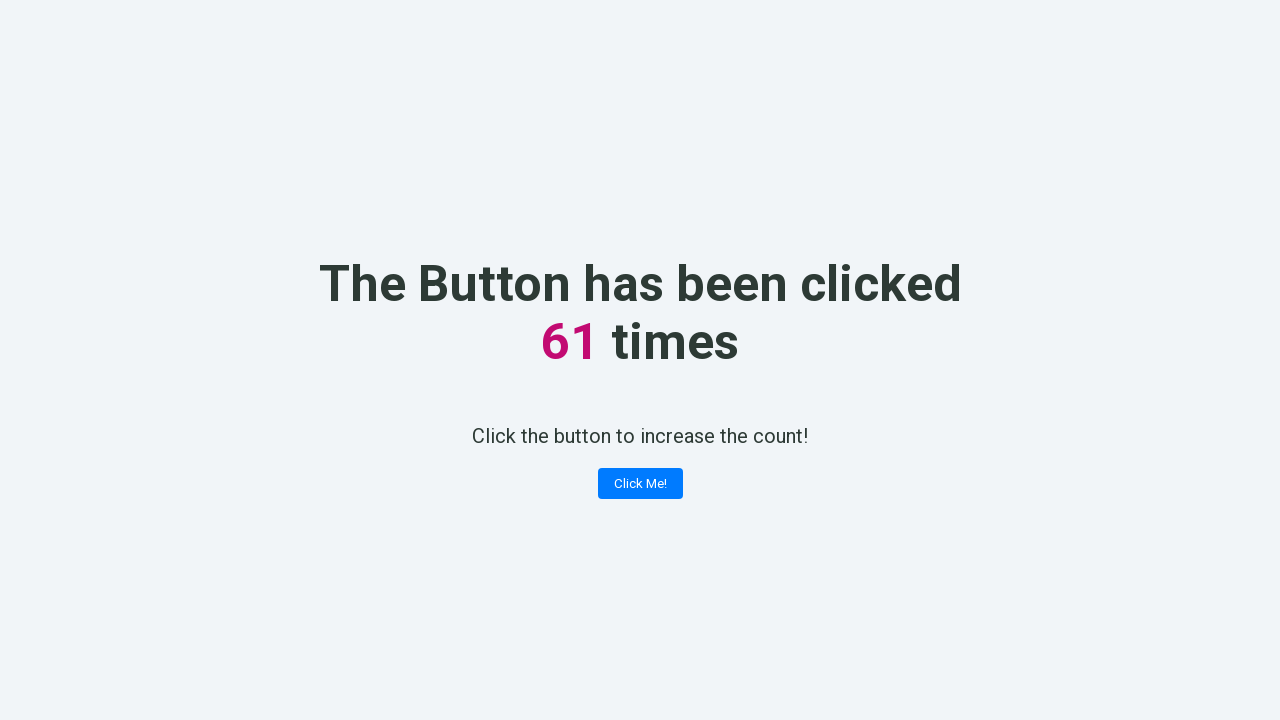

Clicked counter button (click #62 of 100) at (640, 484) on button.button
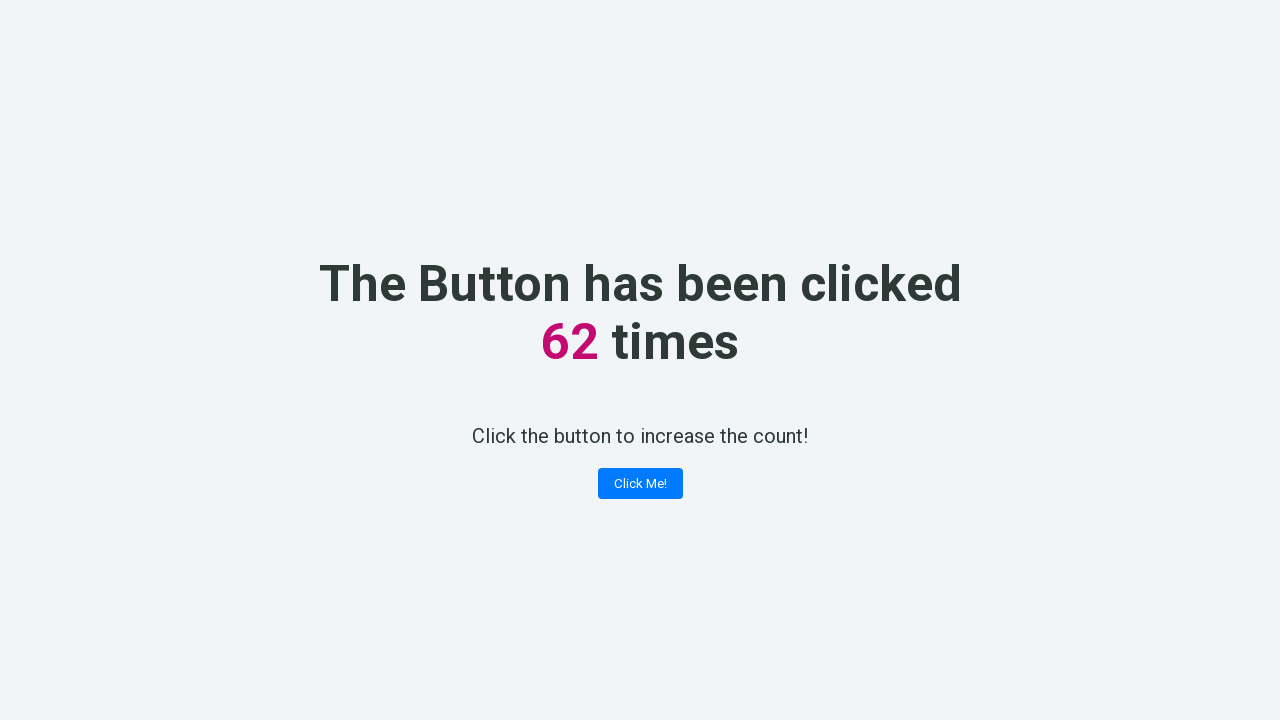

Clicked counter button (click #63 of 100) at (640, 484) on button.button
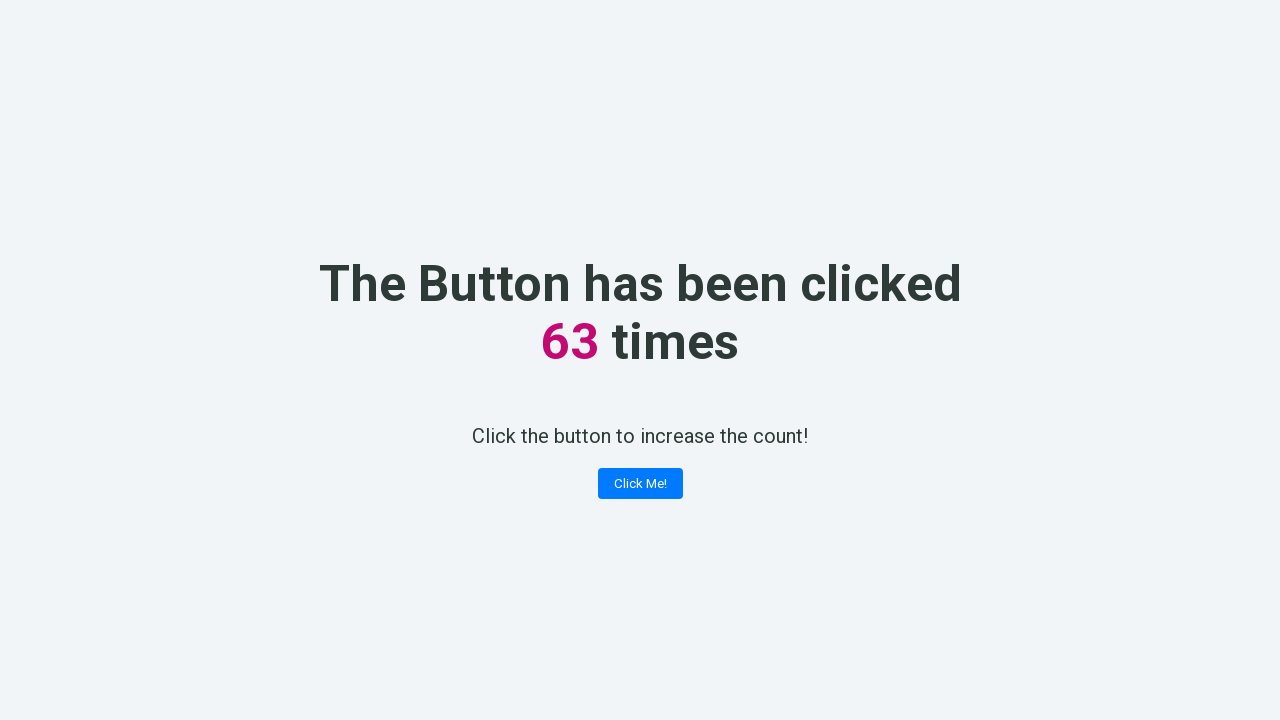

Clicked counter button (click #64 of 100) at (640, 484) on button.button
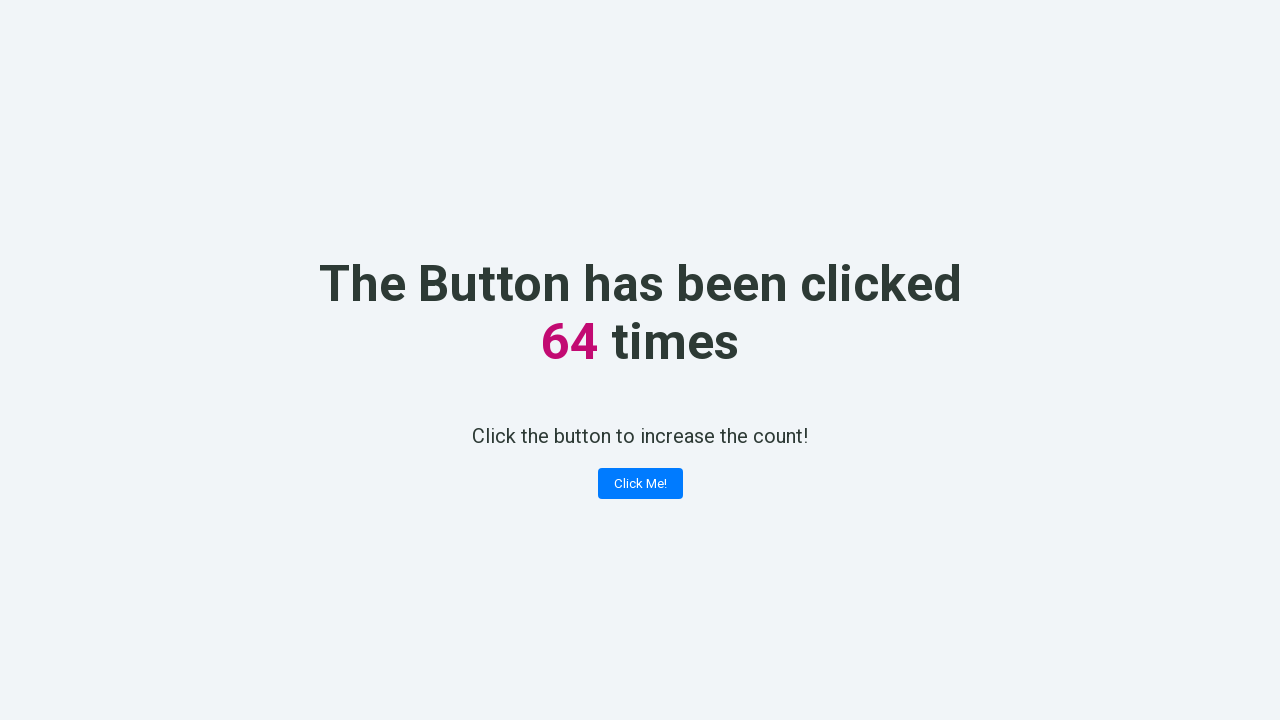

Clicked counter button (click #65 of 100) at (640, 484) on button.button
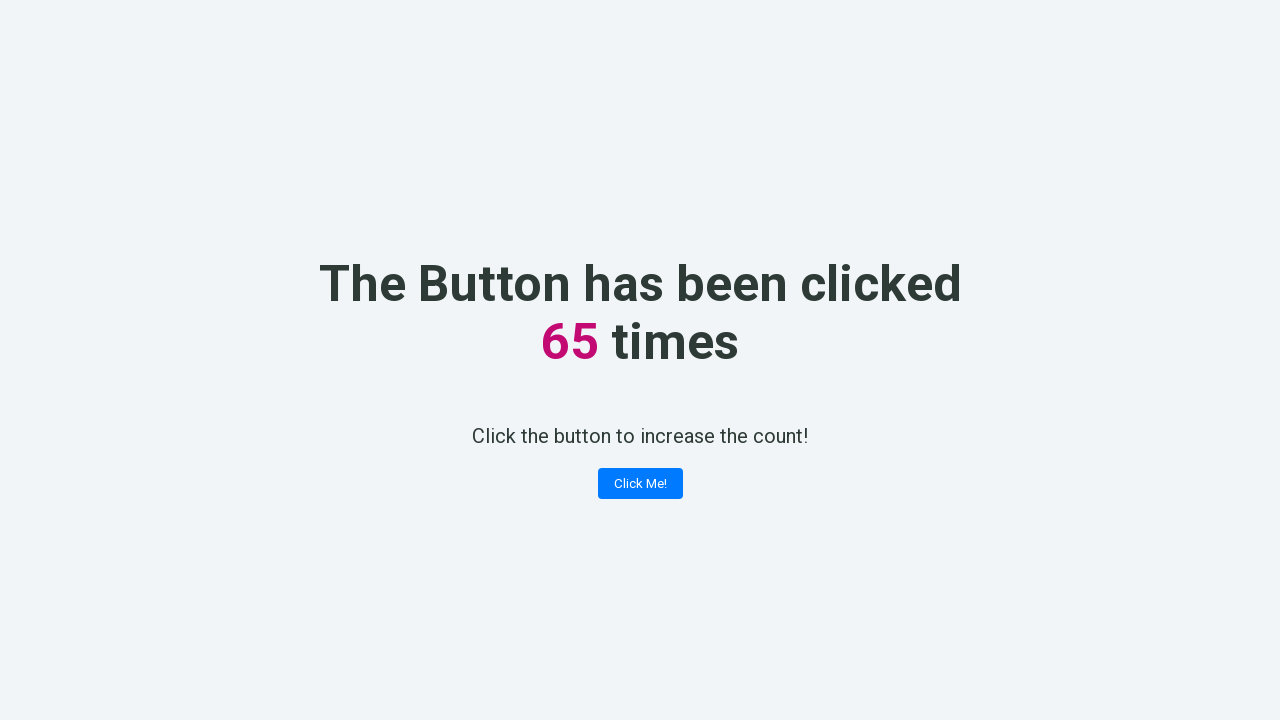

Clicked counter button (click #66 of 100) at (640, 484) on button.button
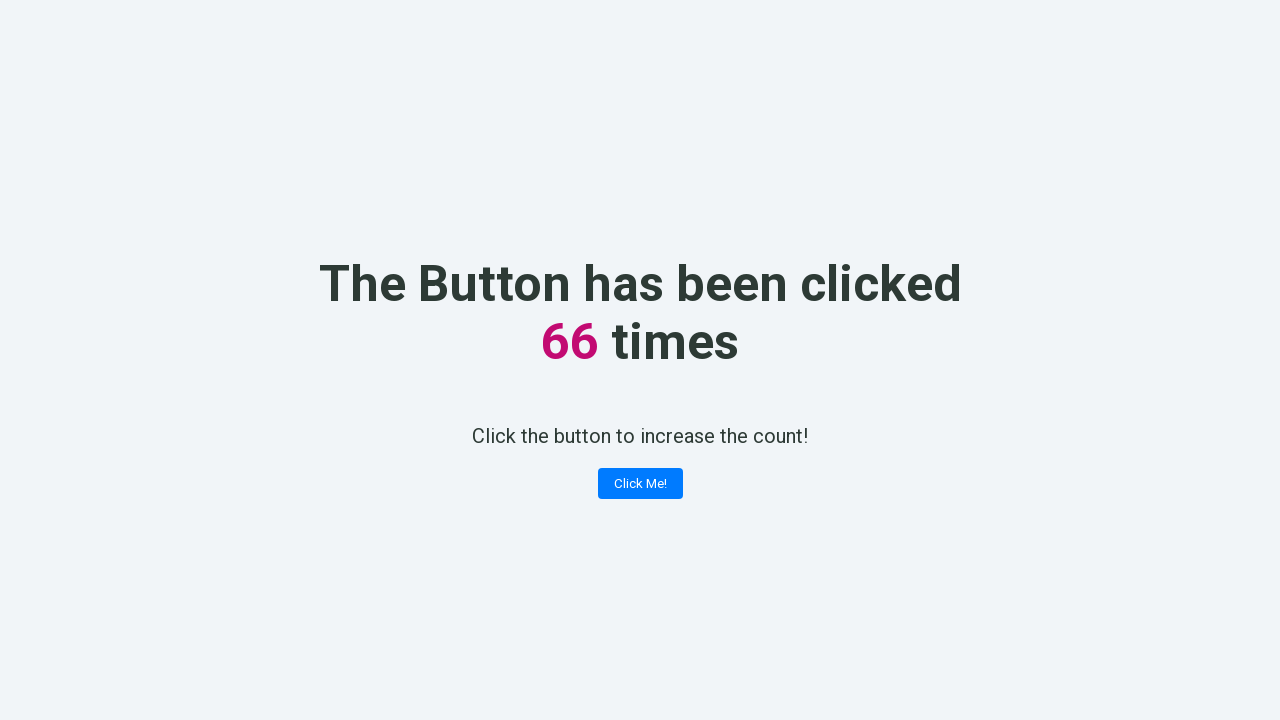

Clicked counter button (click #67 of 100) at (640, 484) on button.button
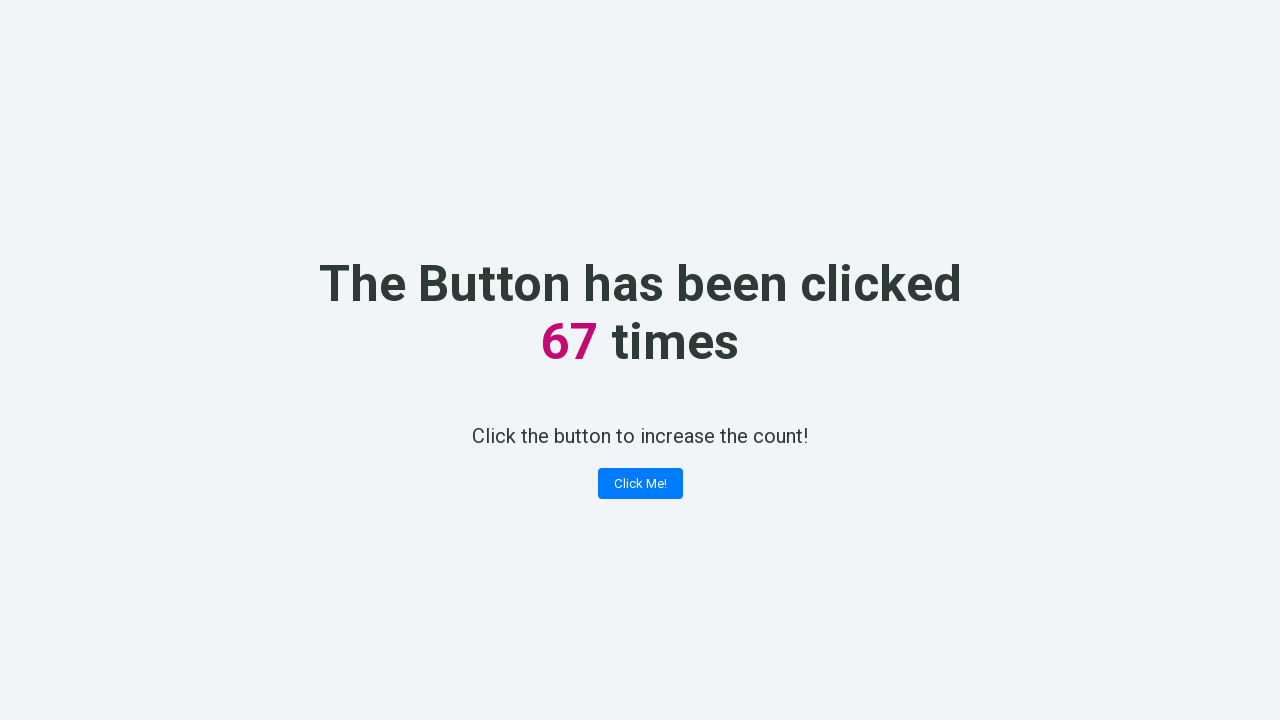

Clicked counter button (click #68 of 100) at (640, 484) on button.button
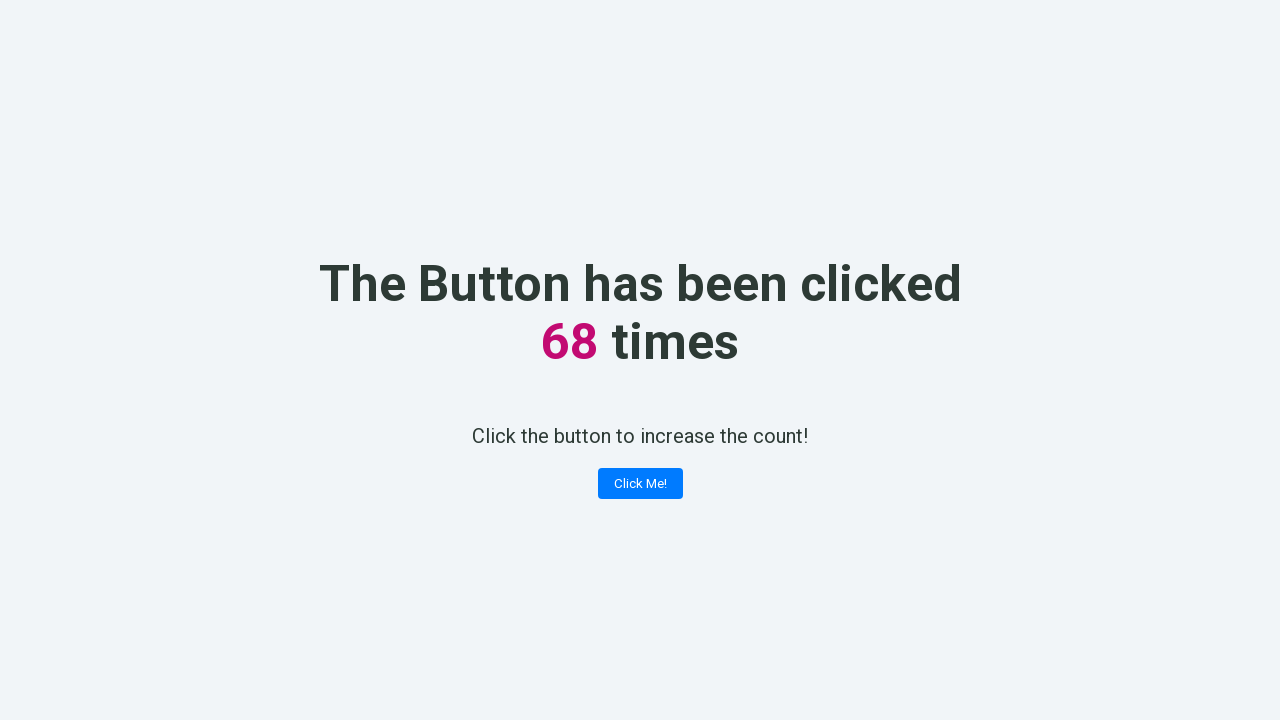

Clicked counter button (click #69 of 100) at (640, 484) on button.button
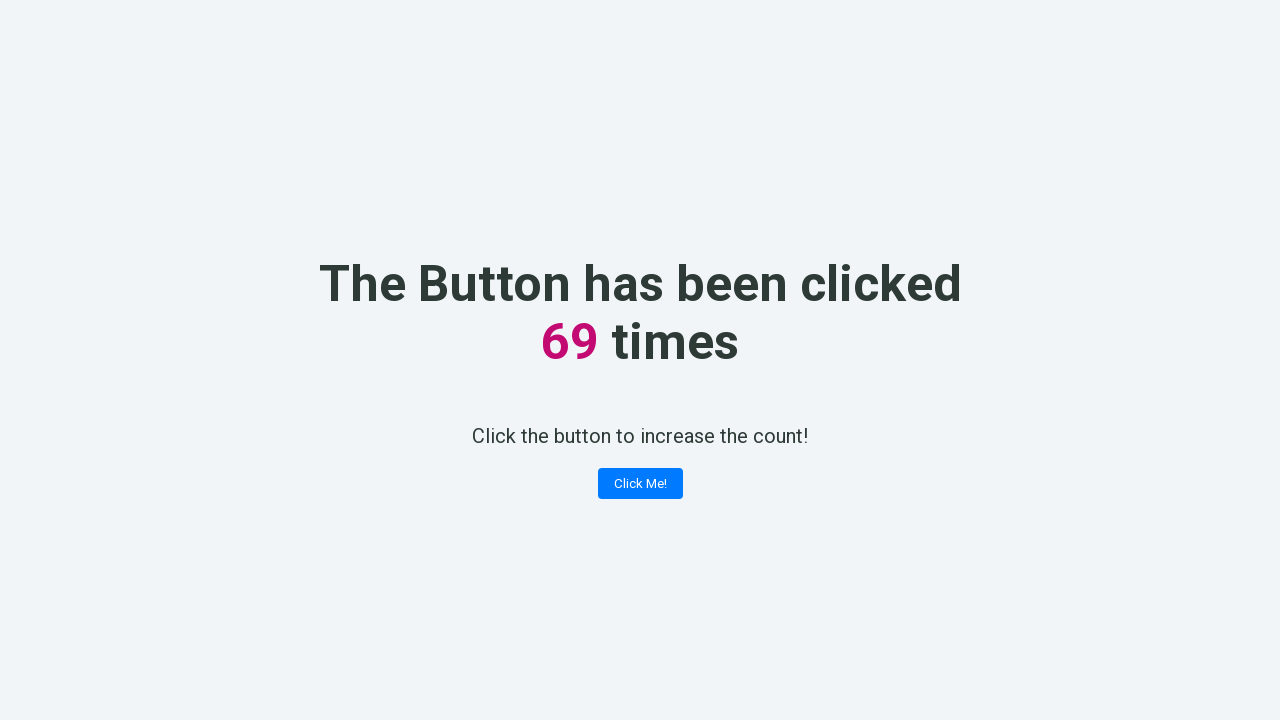

Clicked counter button (click #70 of 100) at (640, 484) on button.button
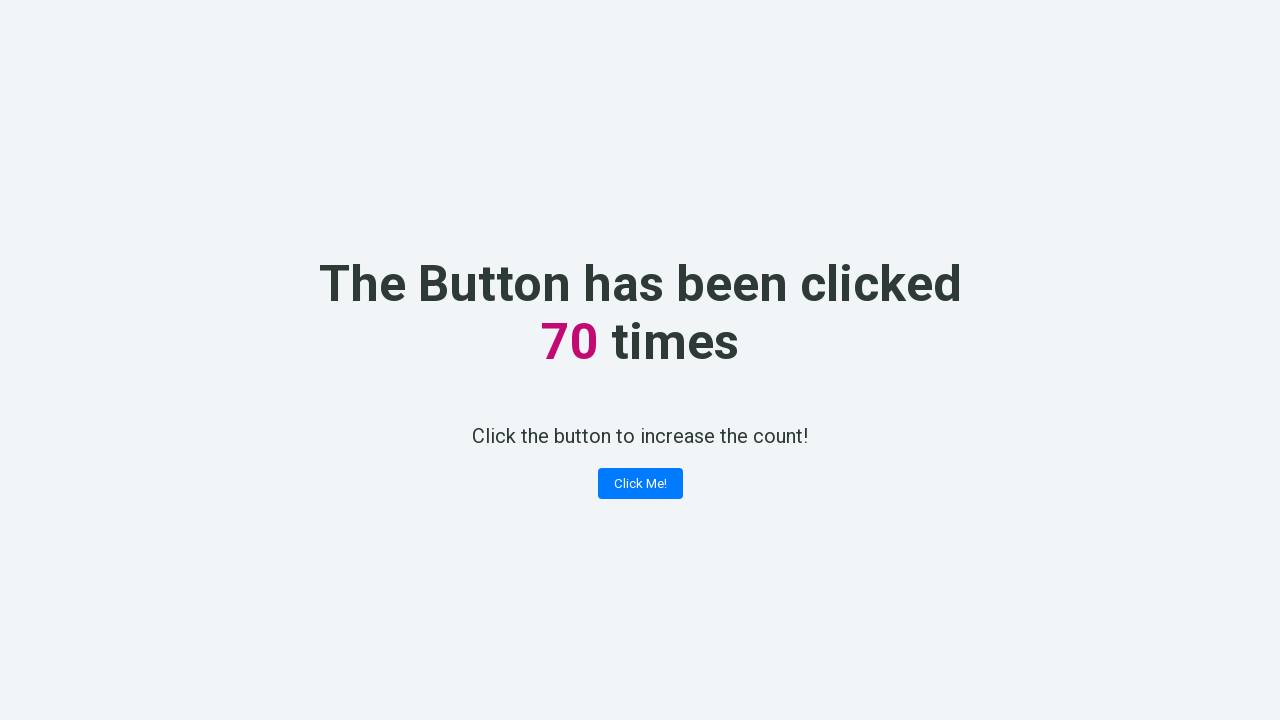

Clicked counter button (click #71 of 100) at (640, 484) on button.button
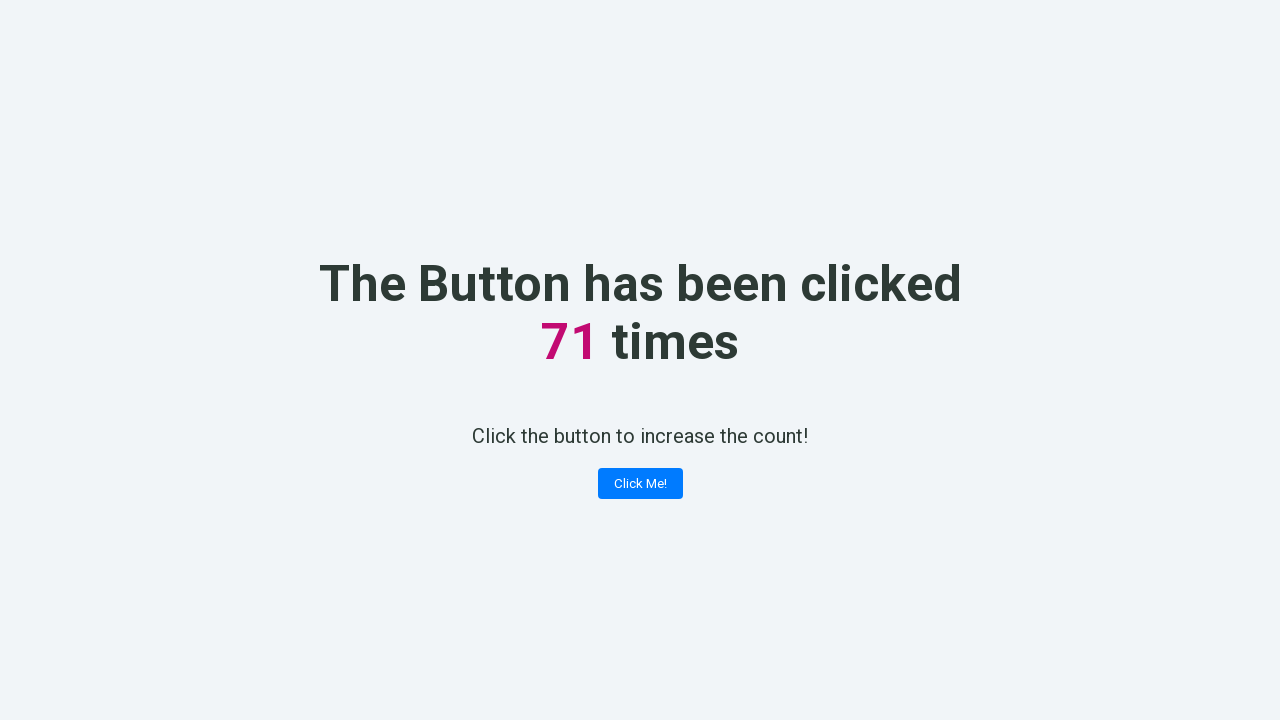

Clicked counter button (click #72 of 100) at (640, 484) on button.button
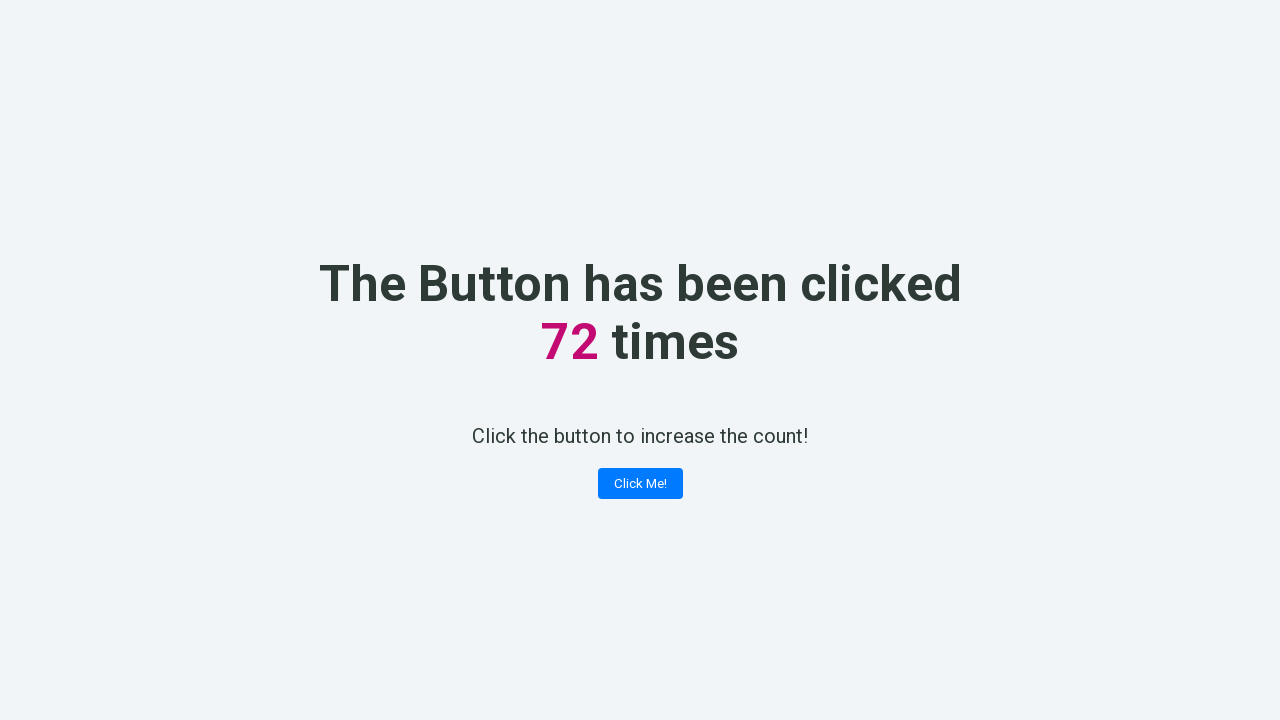

Clicked counter button (click #73 of 100) at (640, 484) on button.button
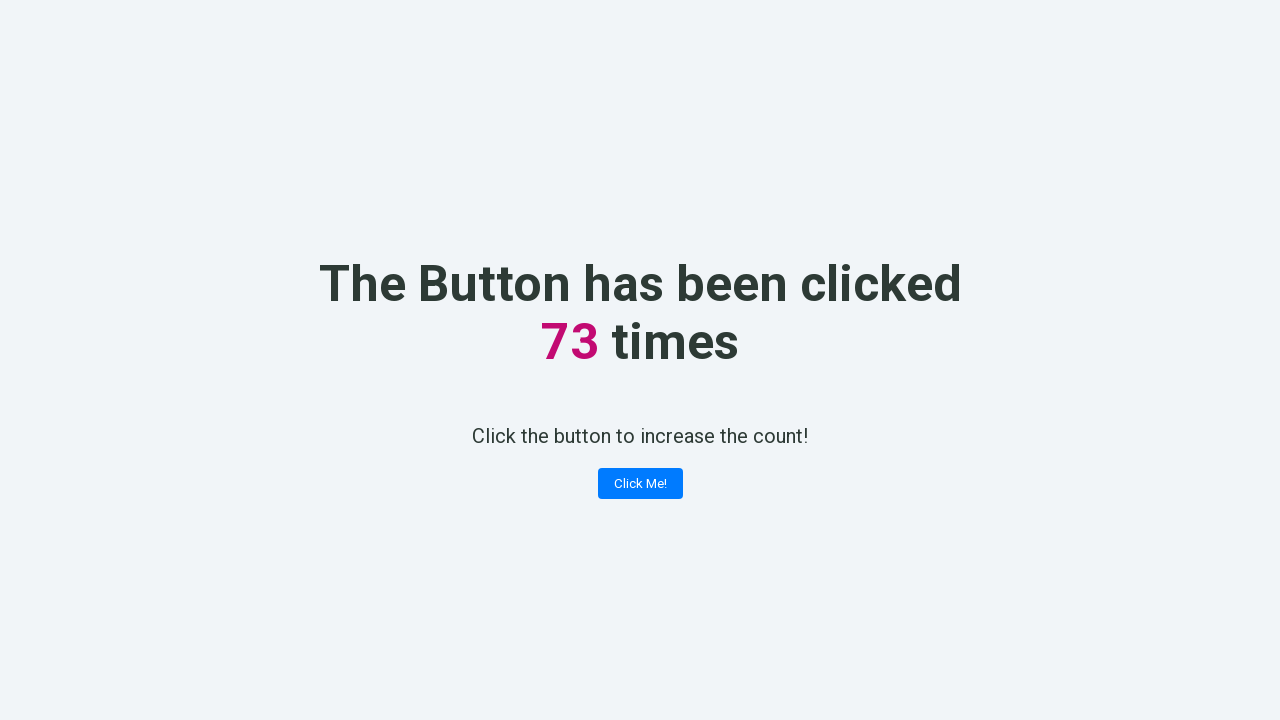

Clicked counter button (click #74 of 100) at (640, 484) on button.button
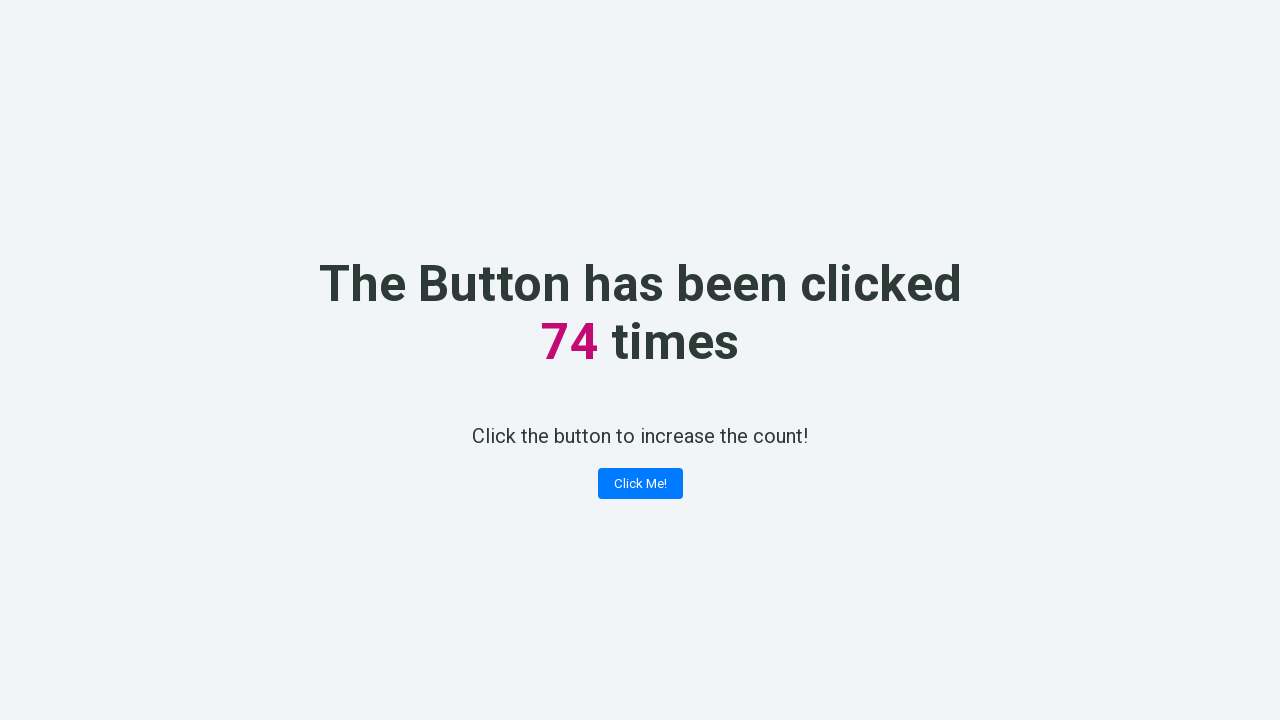

Clicked counter button (click #75 of 100) at (640, 484) on button.button
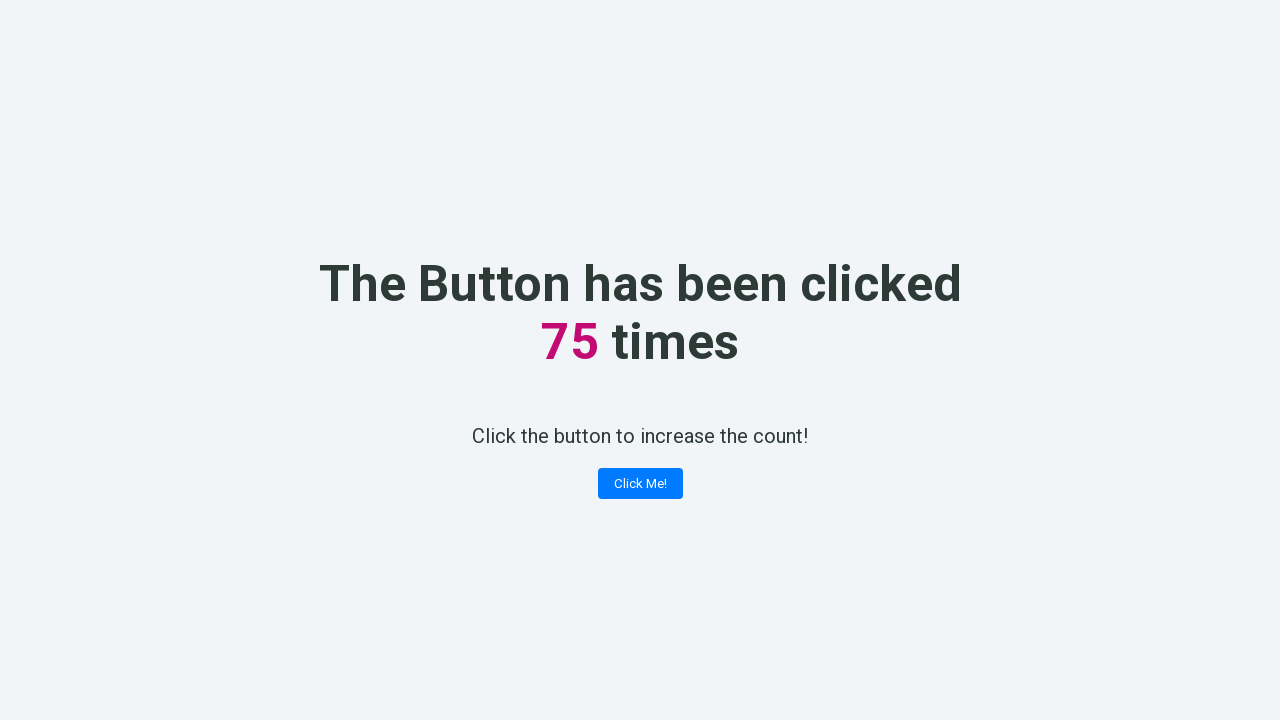

Clicked counter button (click #76 of 100) at (640, 484) on button.button
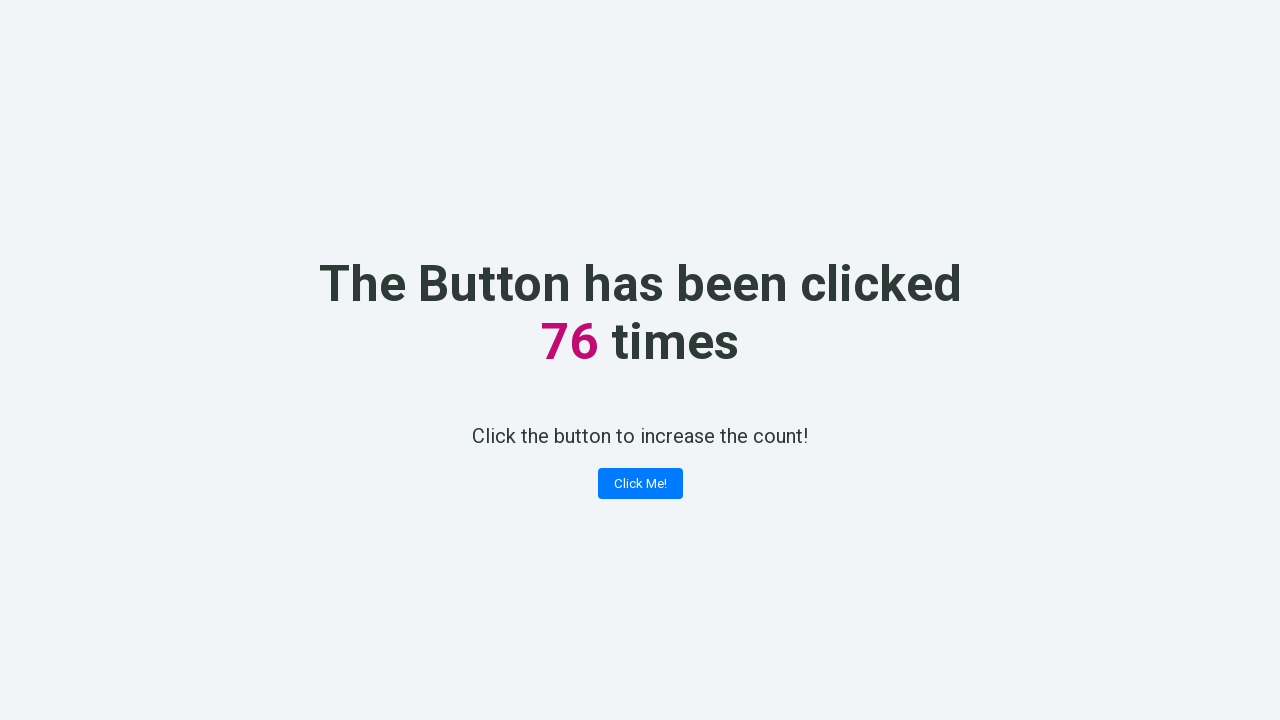

Clicked counter button (click #77 of 100) at (640, 484) on button.button
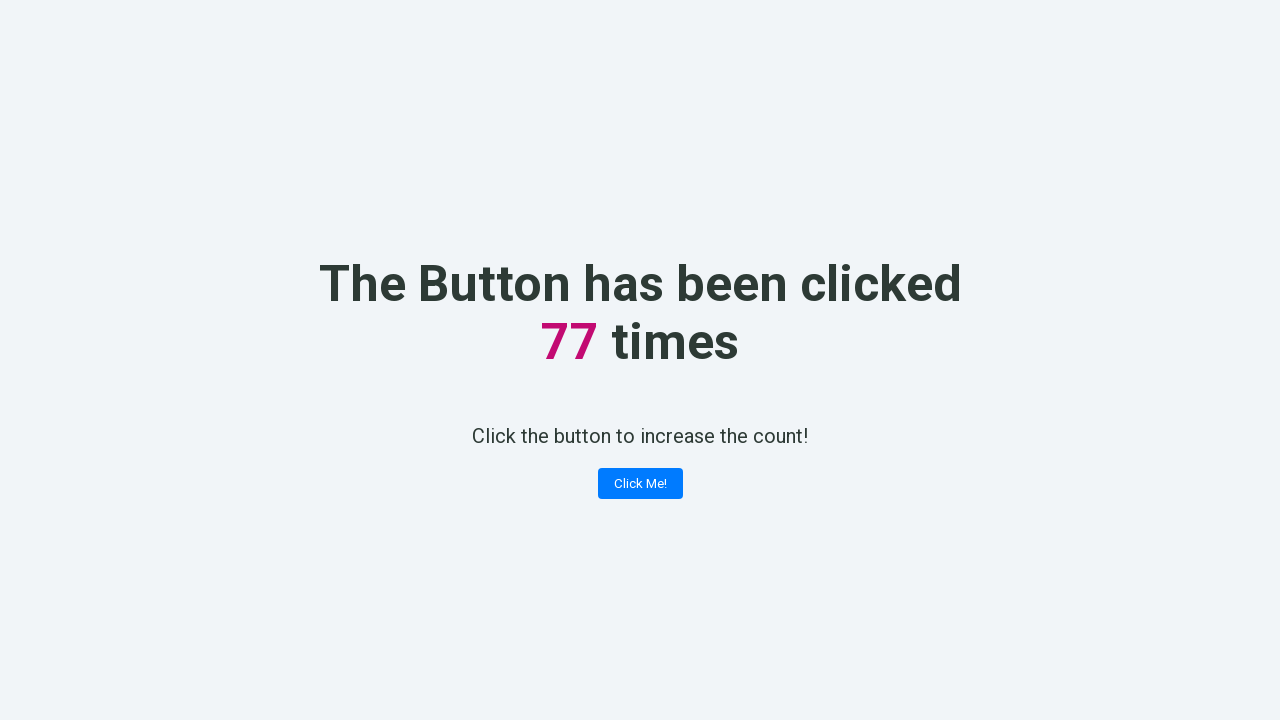

Clicked counter button (click #78 of 100) at (640, 484) on button.button
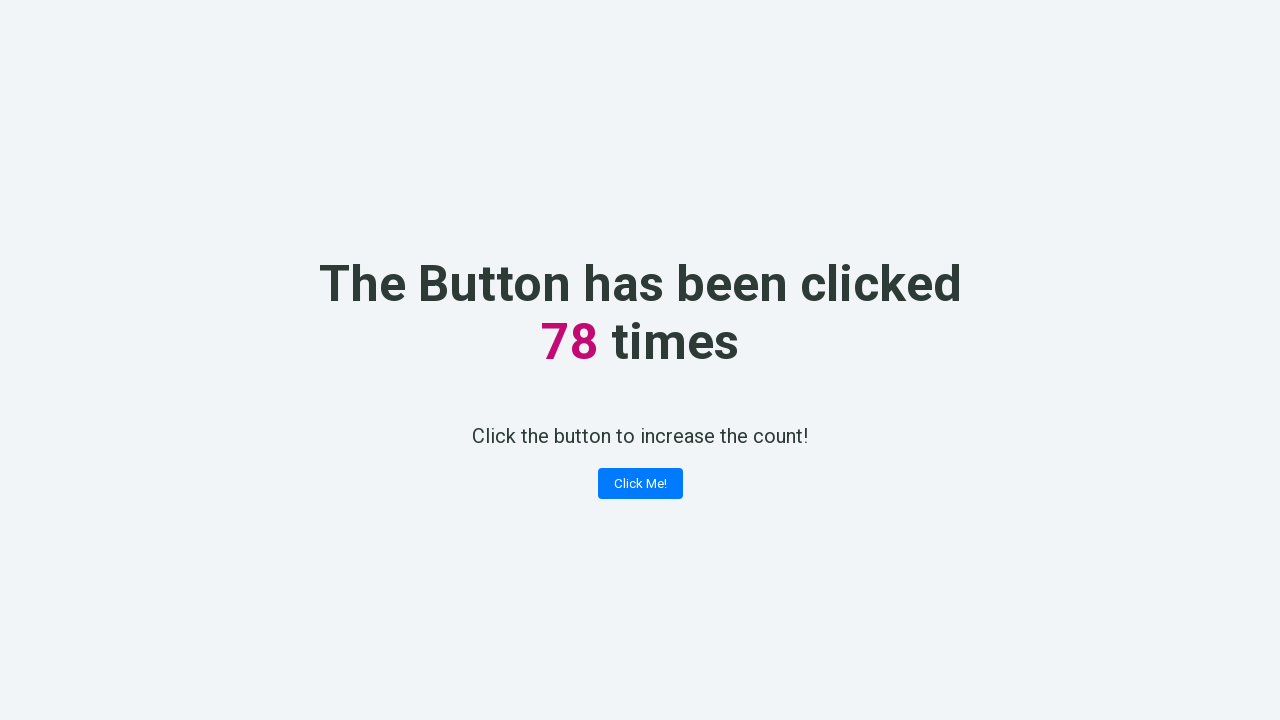

Clicked counter button (click #79 of 100) at (640, 484) on button.button
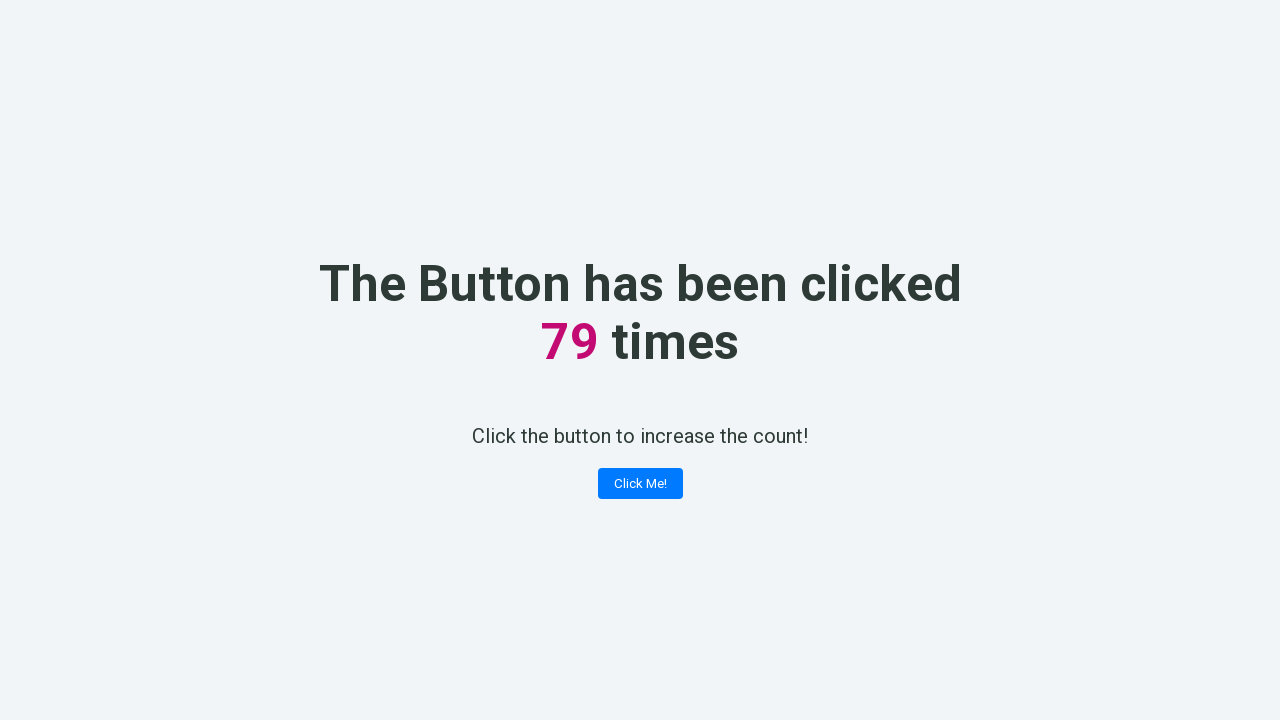

Clicked counter button (click #80 of 100) at (640, 484) on button.button
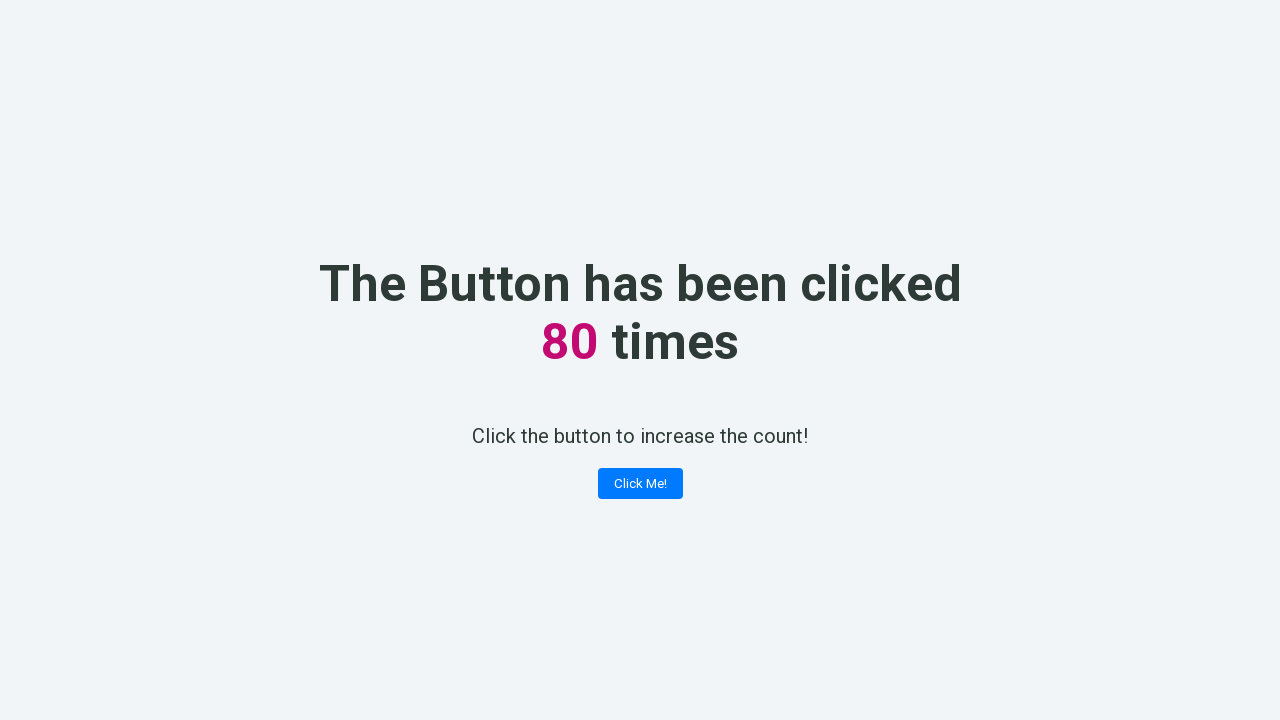

Clicked counter button (click #81 of 100) at (640, 484) on button.button
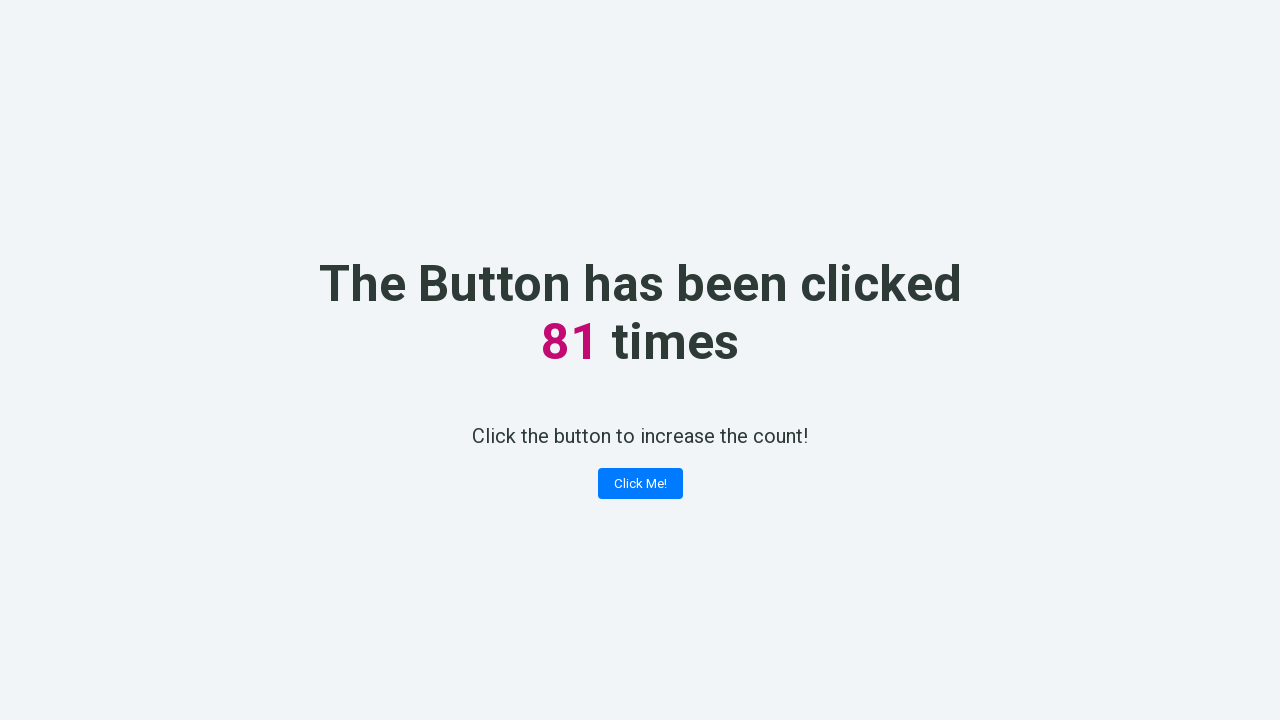

Clicked counter button (click #82 of 100) at (640, 484) on button.button
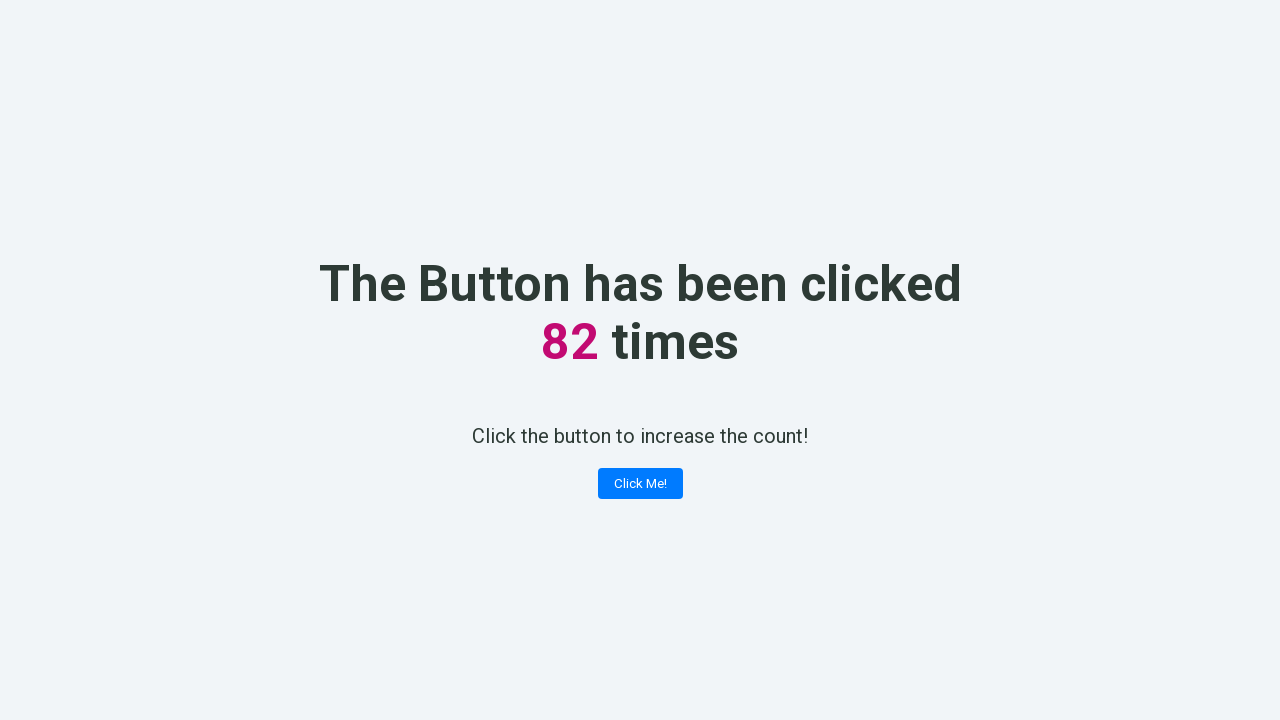

Clicked counter button (click #83 of 100) at (640, 484) on button.button
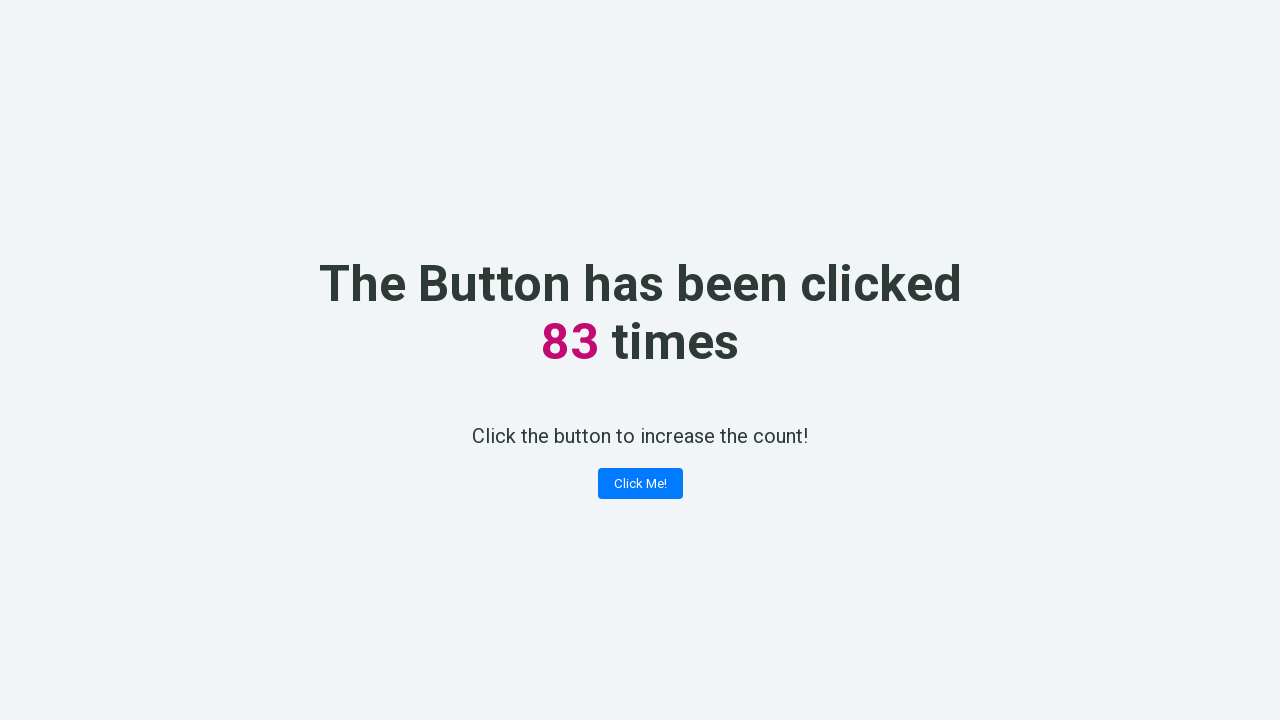

Clicked counter button (click #84 of 100) at (640, 484) on button.button
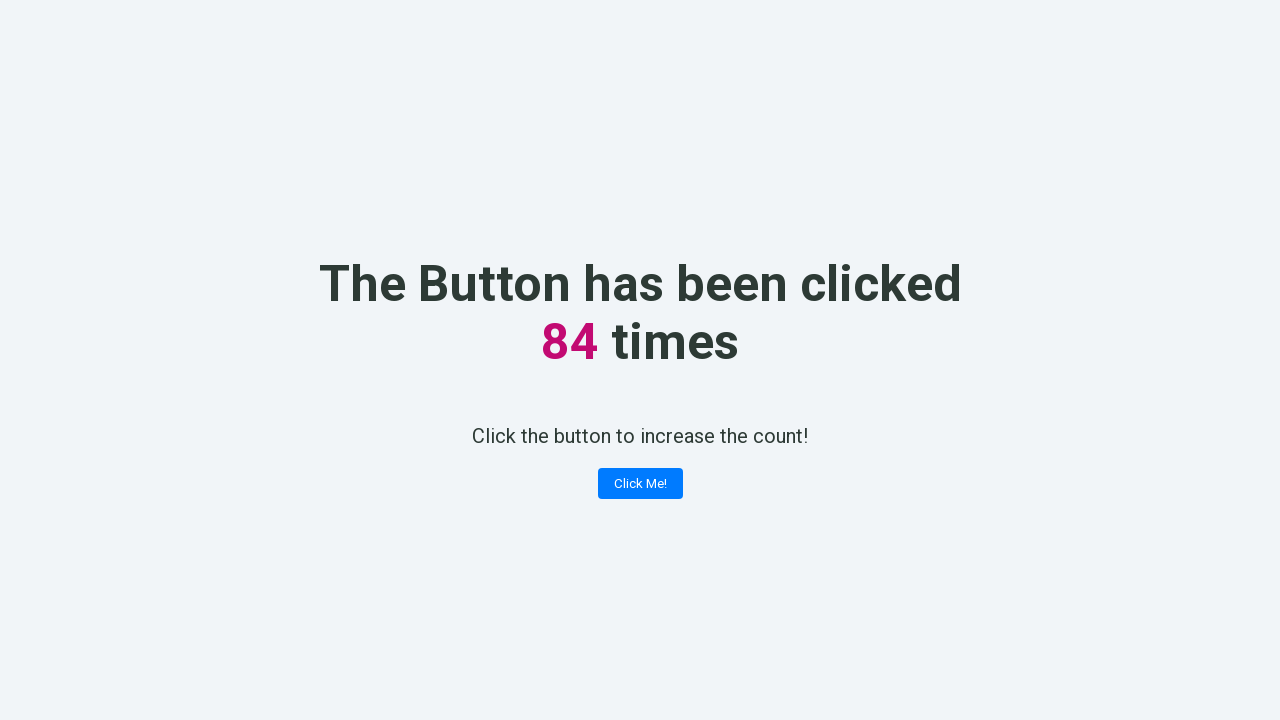

Clicked counter button (click #85 of 100) at (640, 484) on button.button
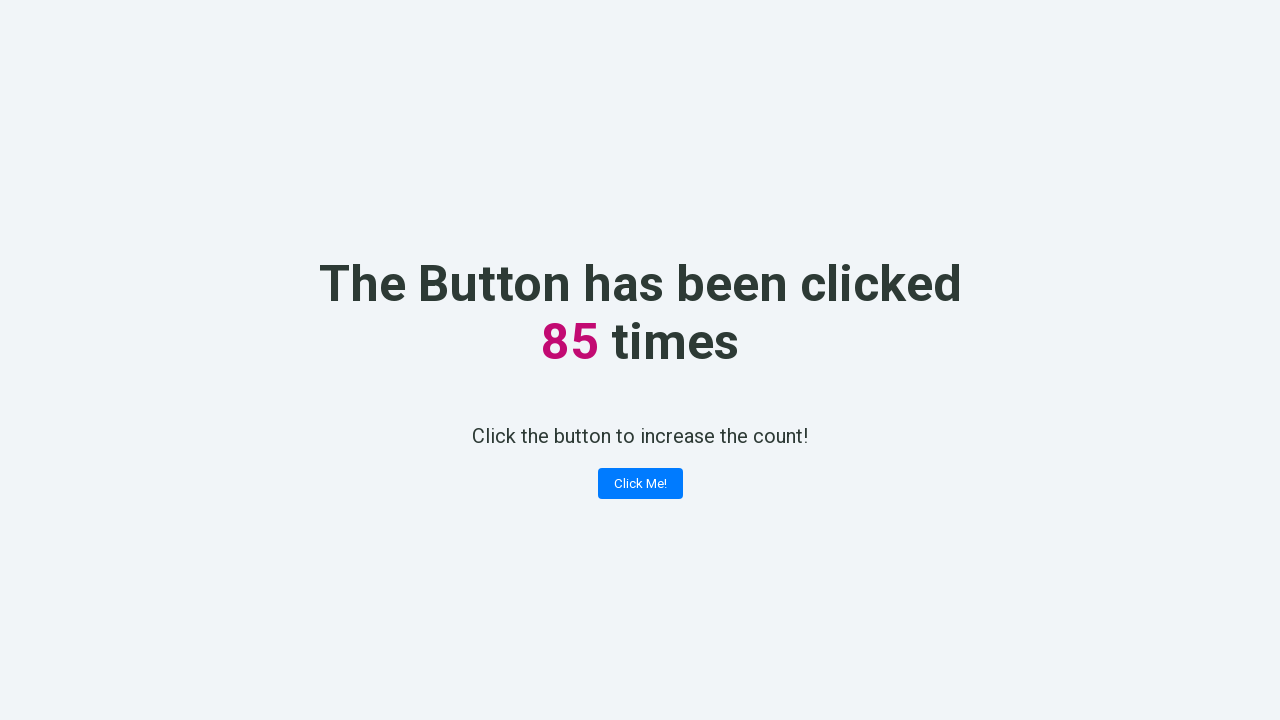

Clicked counter button (click #86 of 100) at (640, 484) on button.button
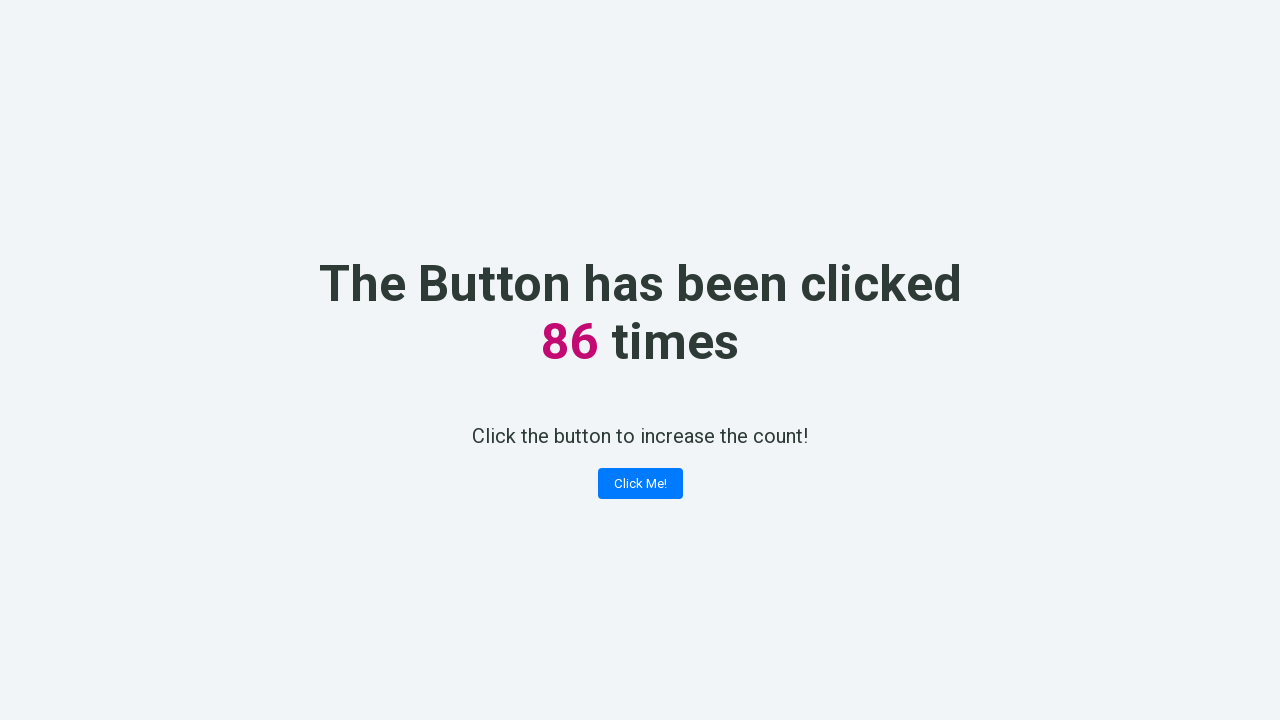

Clicked counter button (click #87 of 100) at (640, 484) on button.button
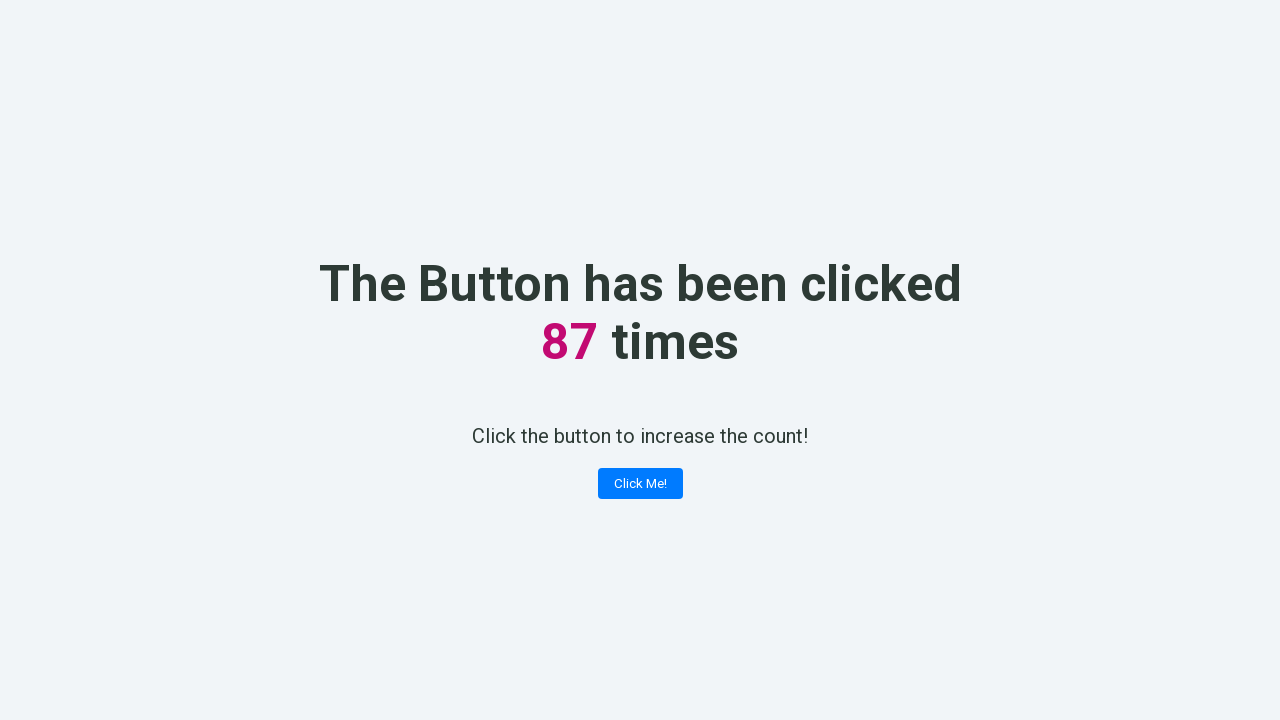

Clicked counter button (click #88 of 100) at (640, 484) on button.button
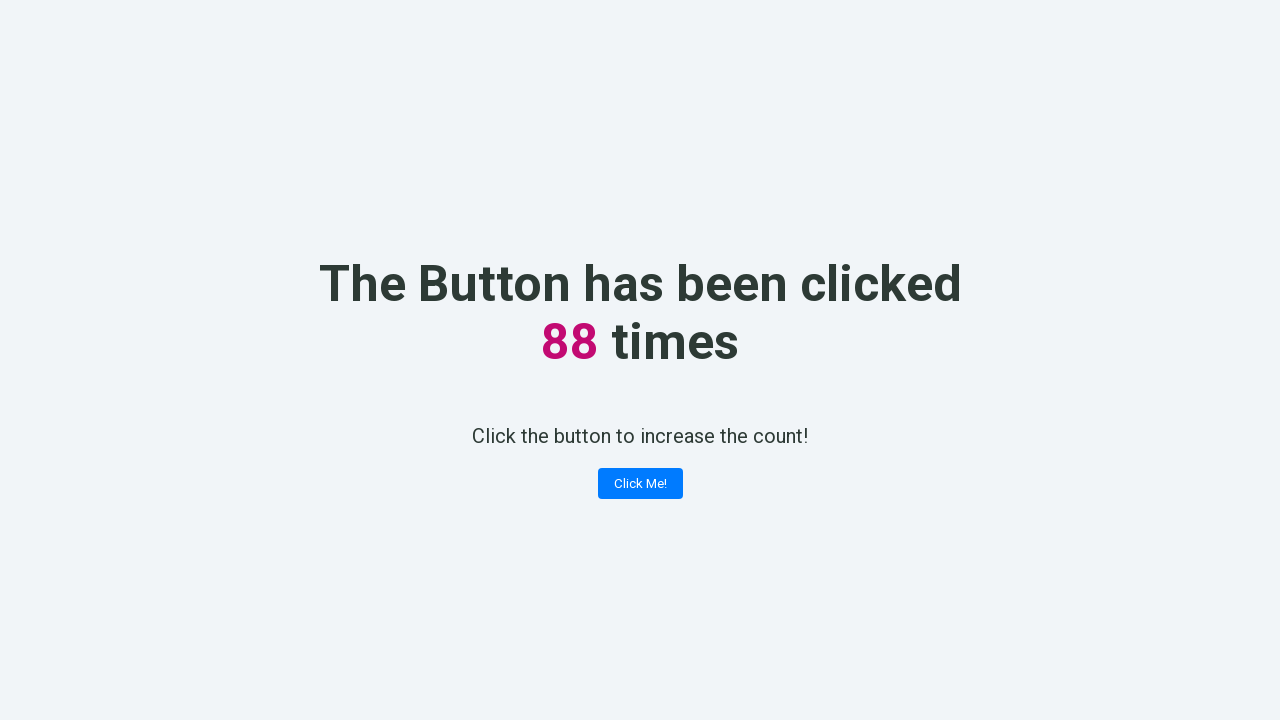

Clicked counter button (click #89 of 100) at (640, 484) on button.button
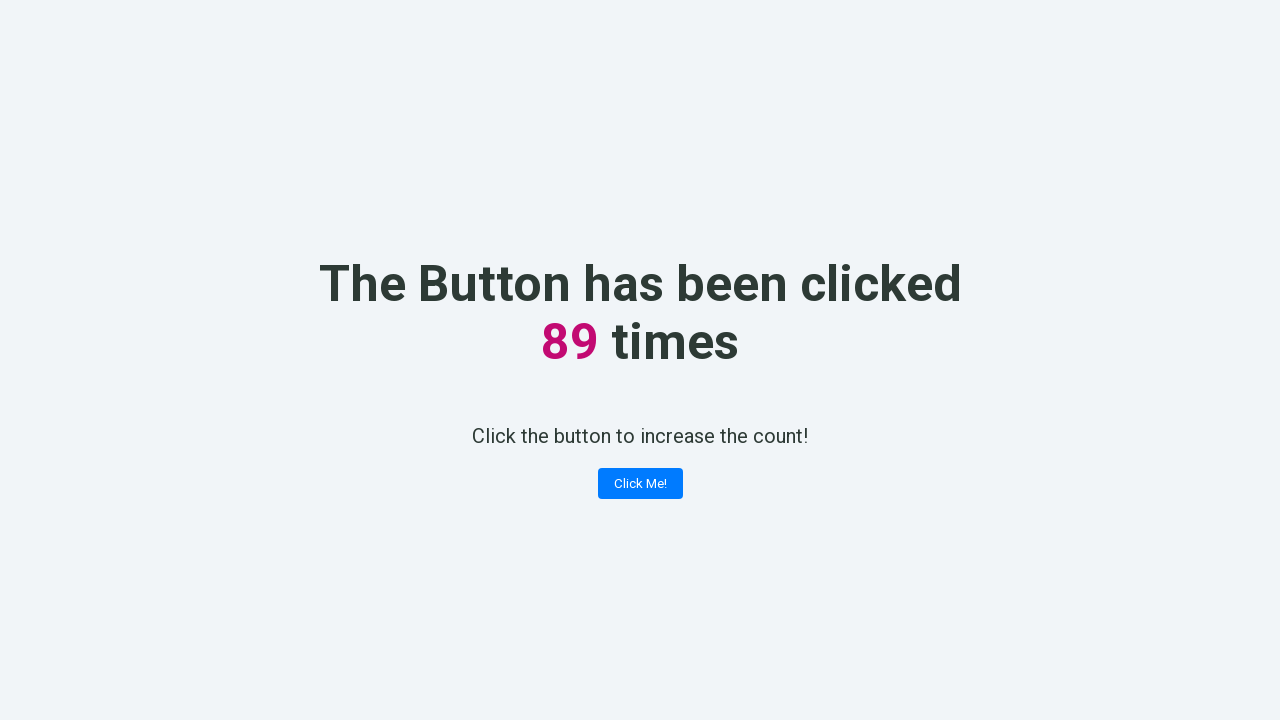

Clicked counter button (click #90 of 100) at (640, 484) on button.button
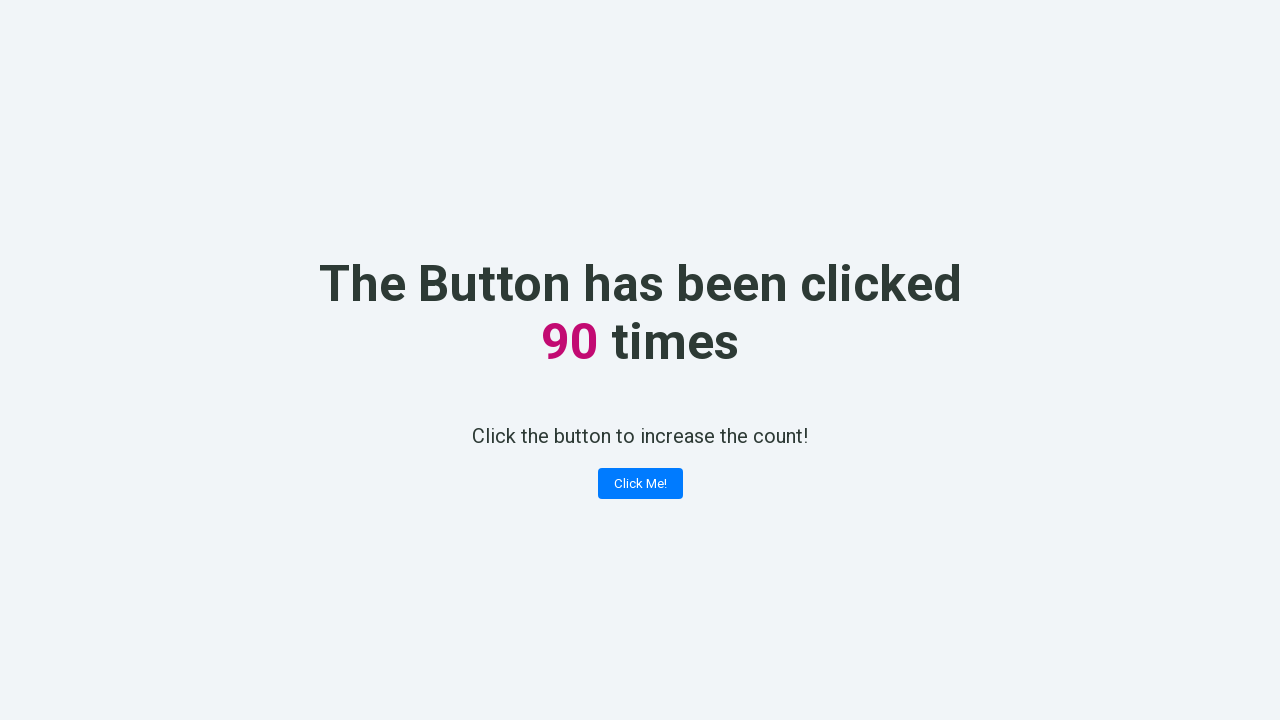

Clicked counter button (click #91 of 100) at (640, 484) on button.button
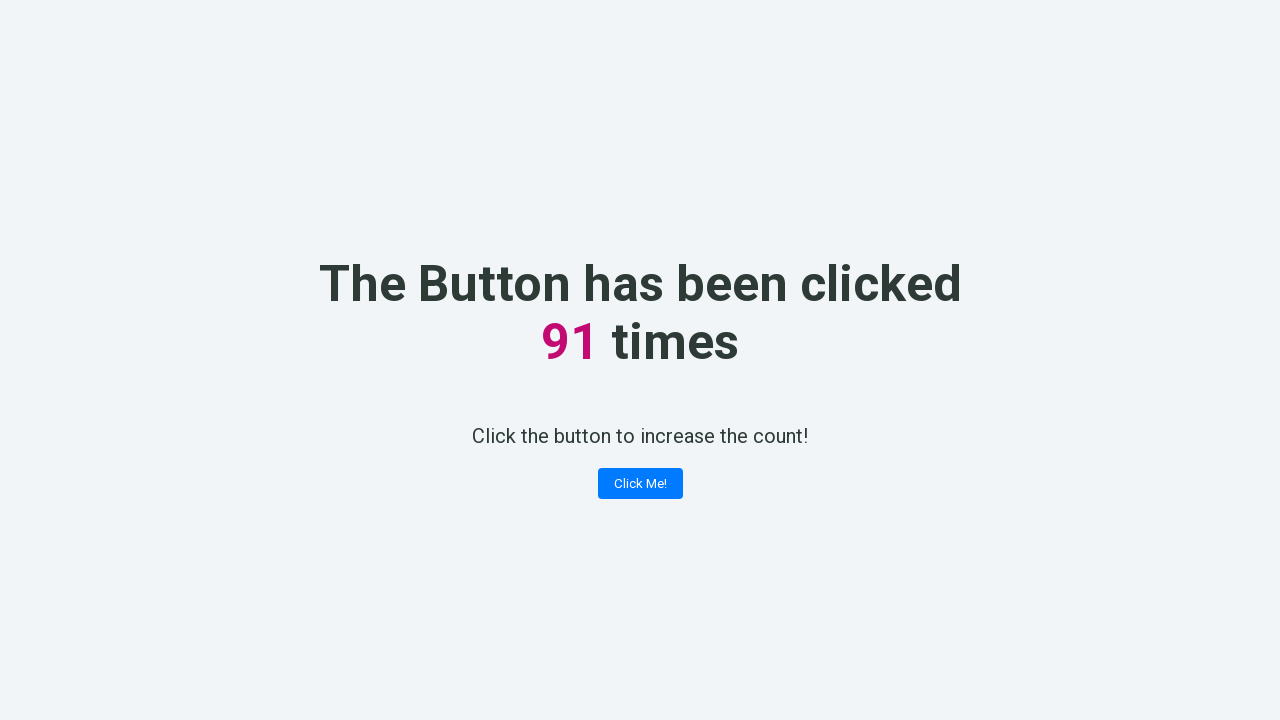

Clicked counter button (click #92 of 100) at (640, 484) on button.button
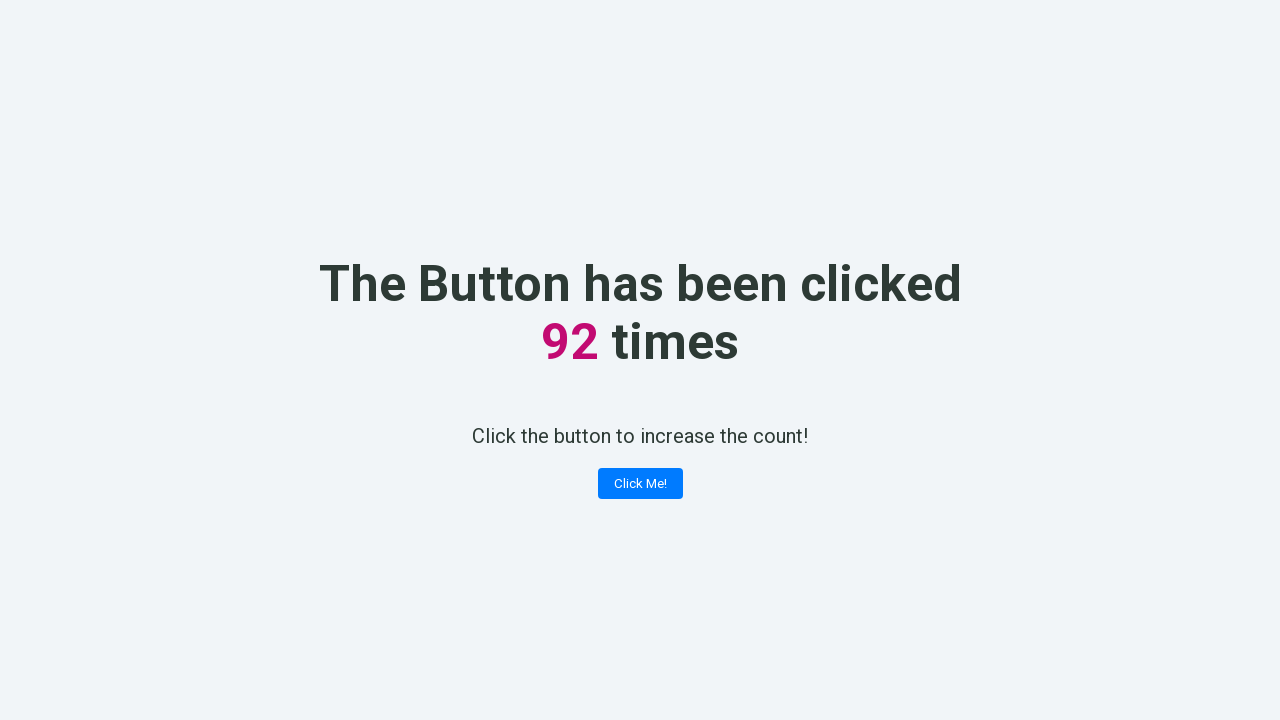

Clicked counter button (click #93 of 100) at (640, 484) on button.button
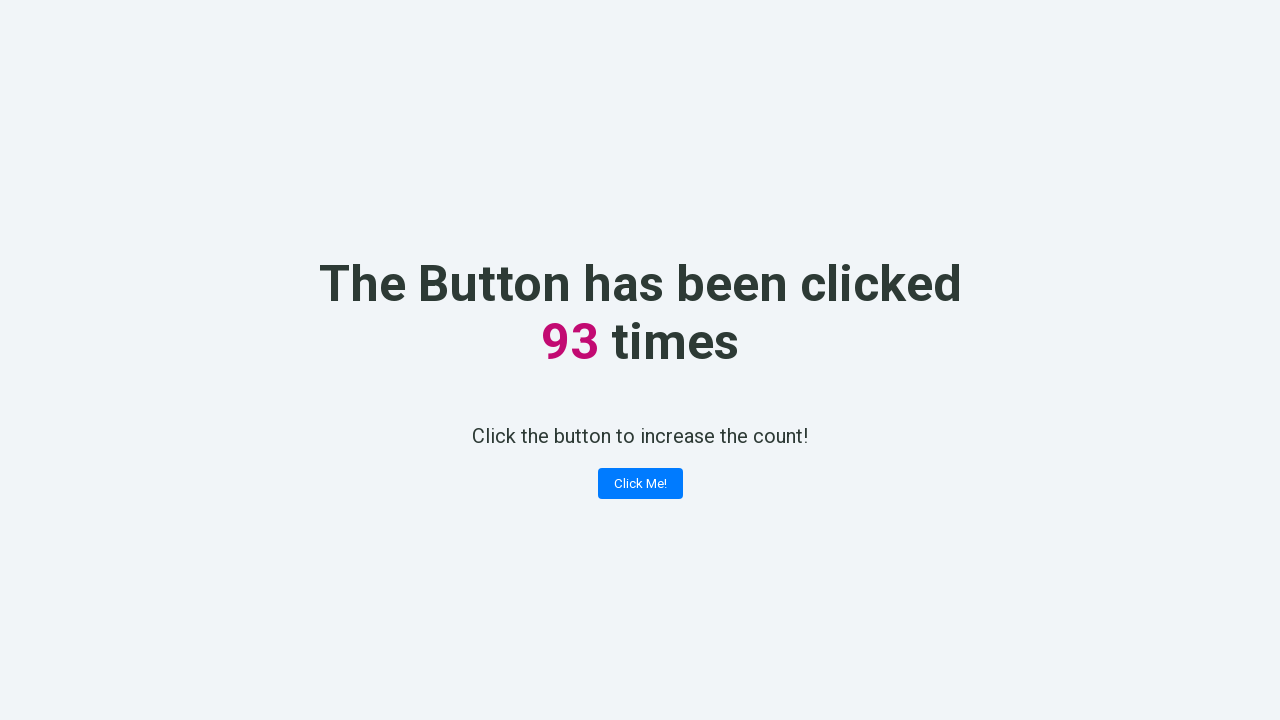

Clicked counter button (click #94 of 100) at (640, 484) on button.button
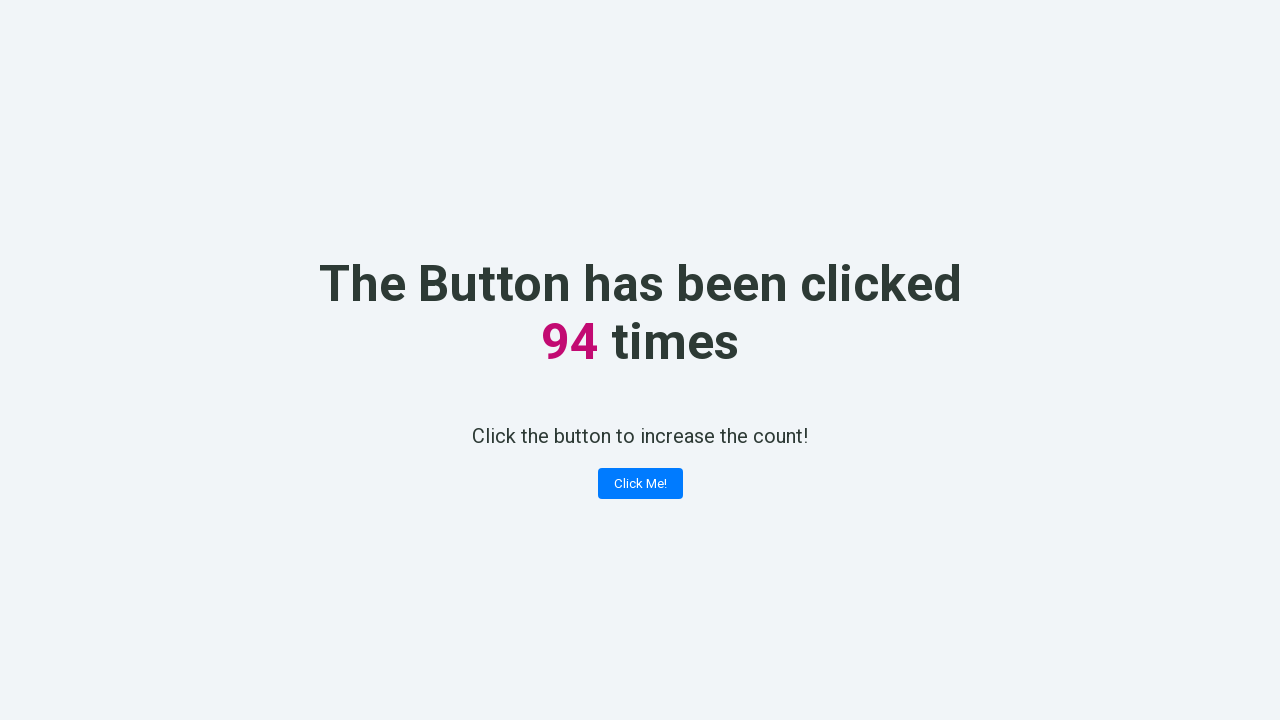

Clicked counter button (click #95 of 100) at (640, 484) on button.button
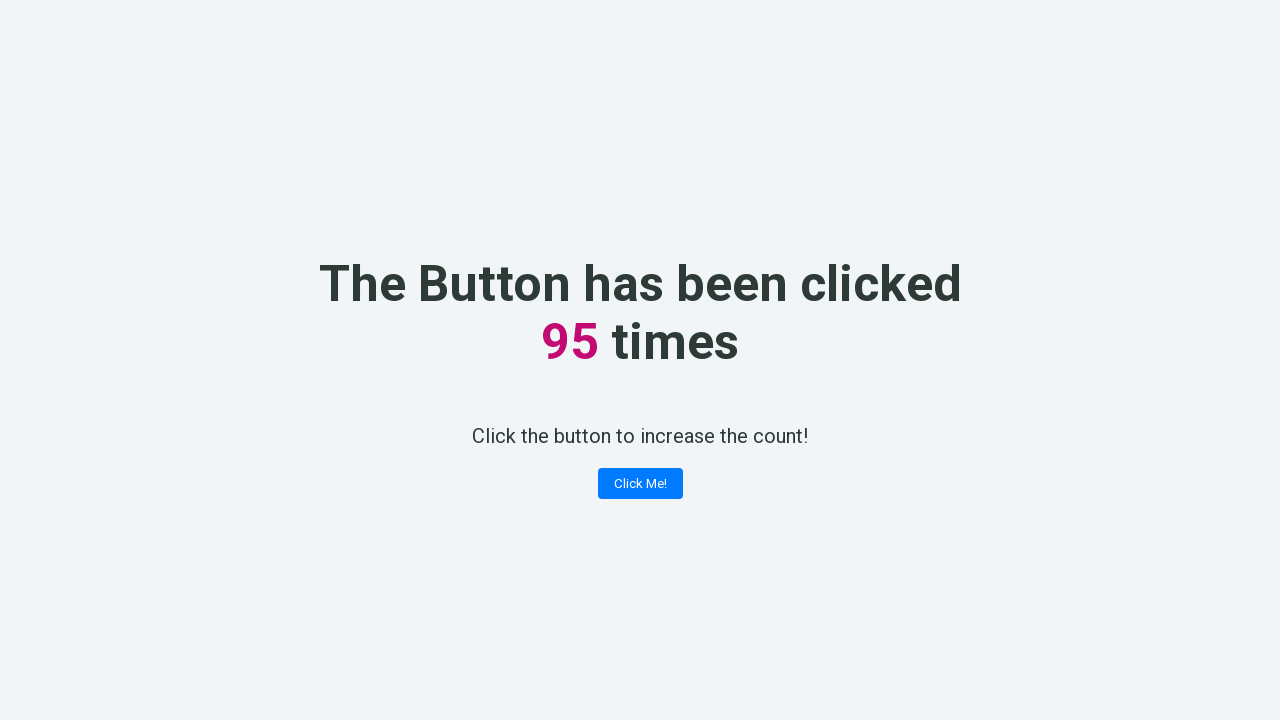

Clicked counter button (click #96 of 100) at (640, 484) on button.button
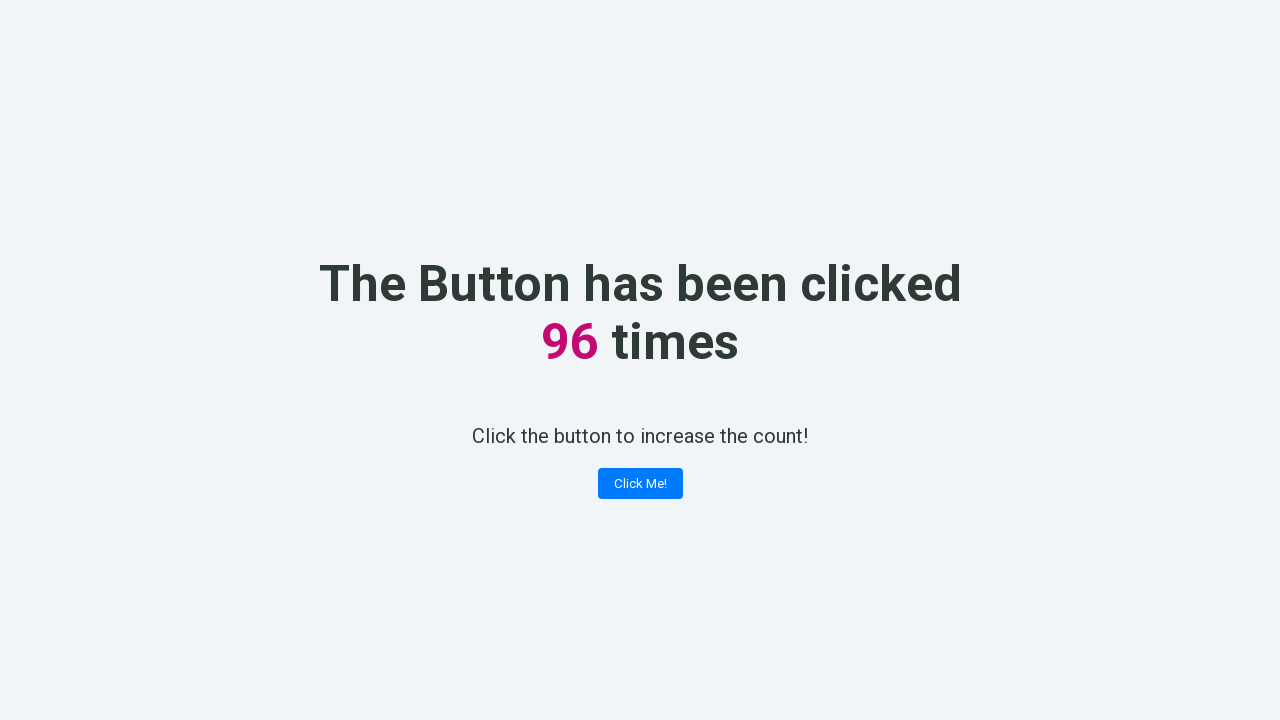

Clicked counter button (click #97 of 100) at (640, 484) on button.button
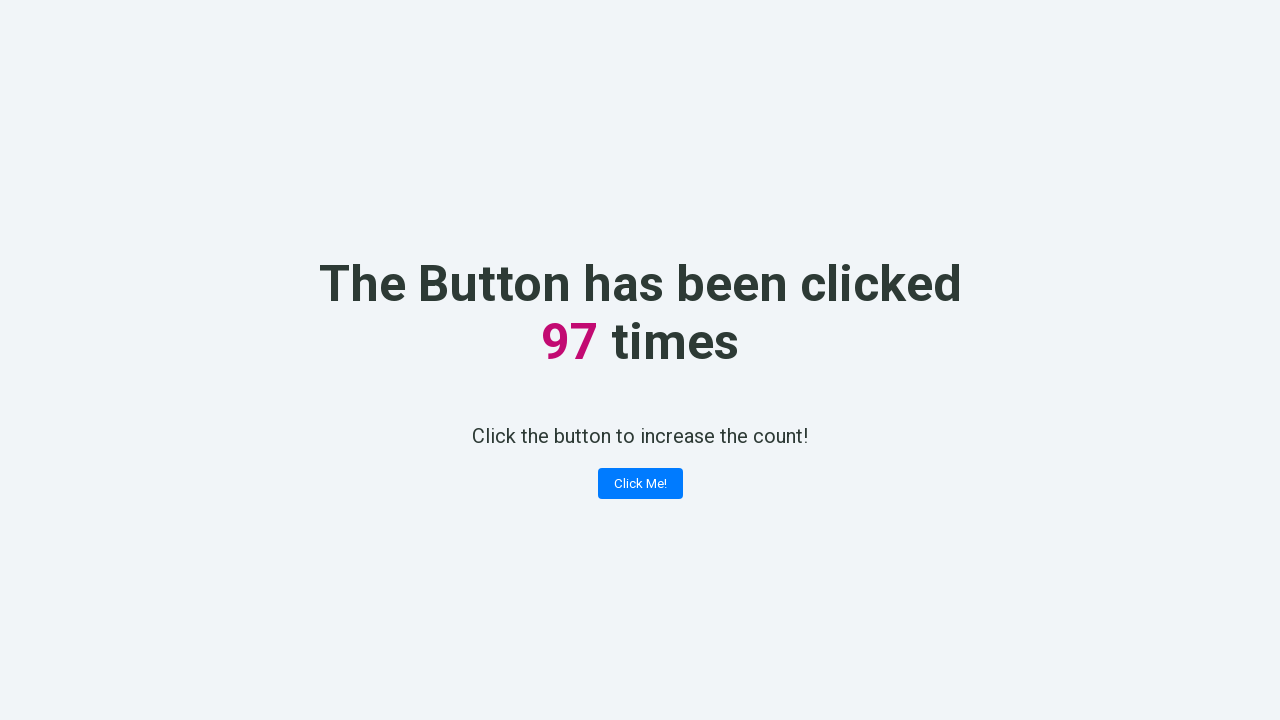

Clicked counter button (click #98 of 100) at (640, 484) on button.button
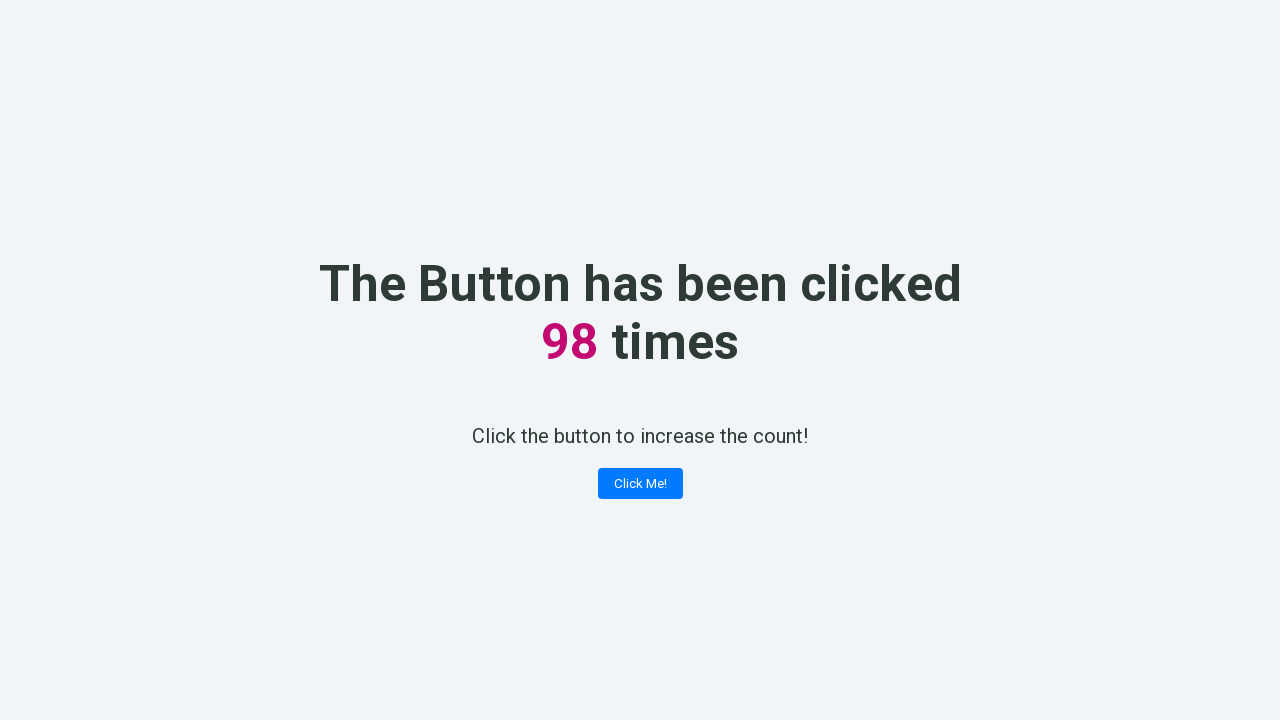

Clicked counter button (click #99 of 100) at (640, 484) on button.button
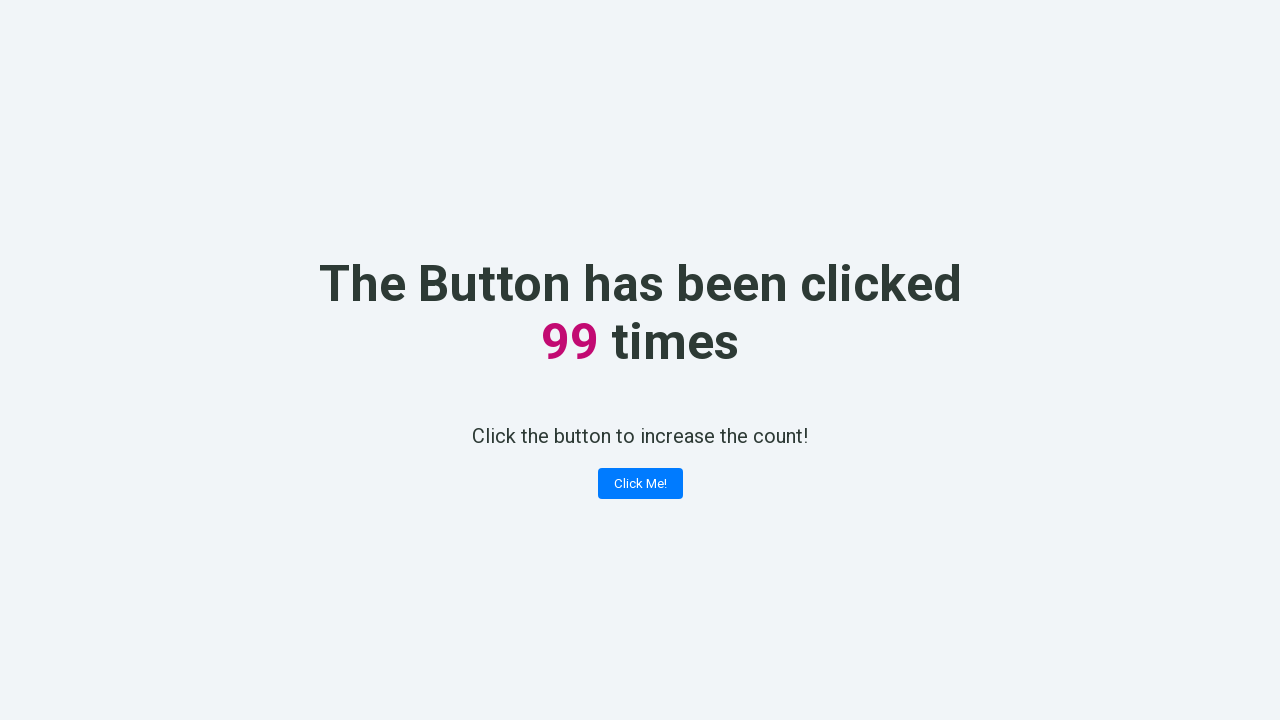

Clicked counter button (click #100 of 100) at (640, 484) on button.button
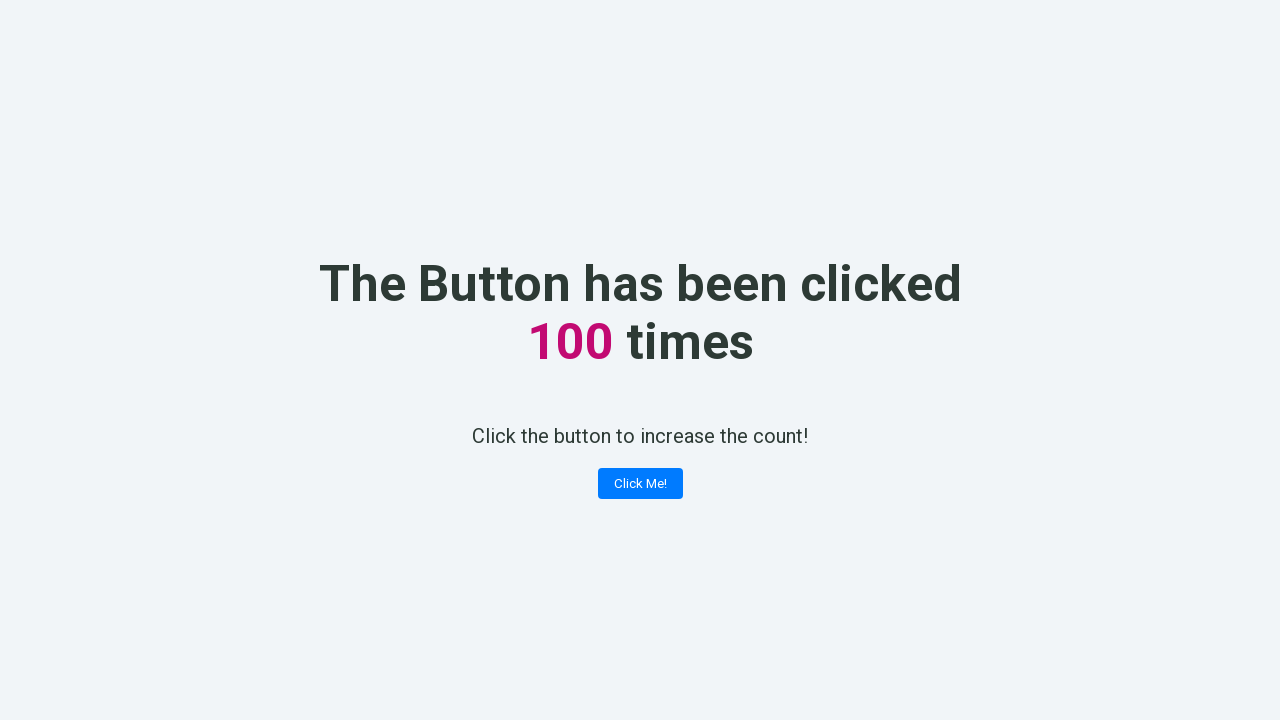

Retrieved counter value: 100
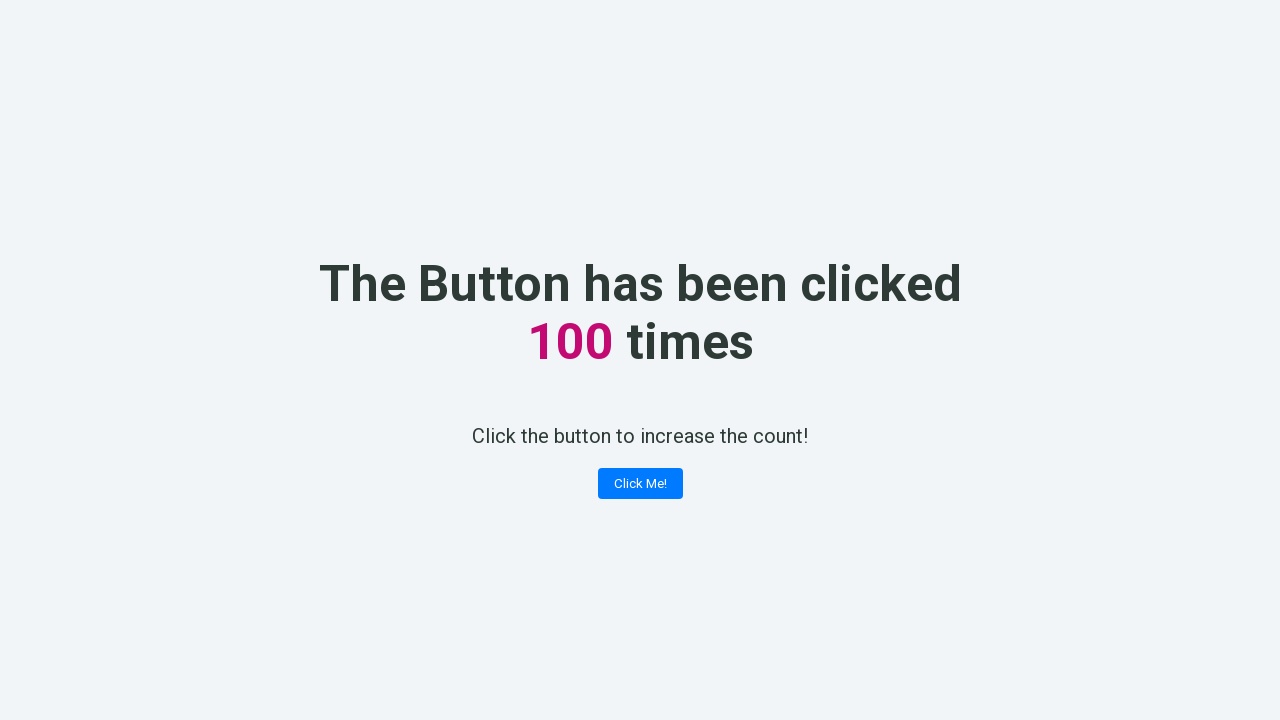

Verified counter value matches expected: 100
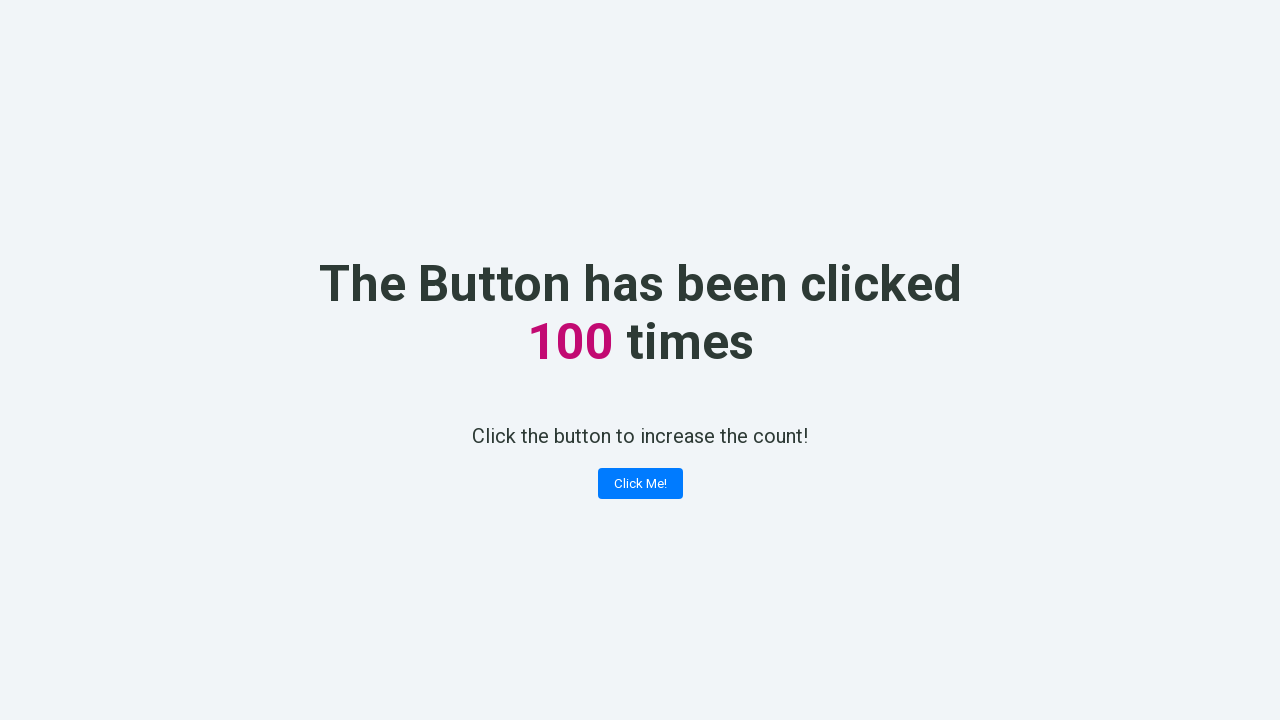

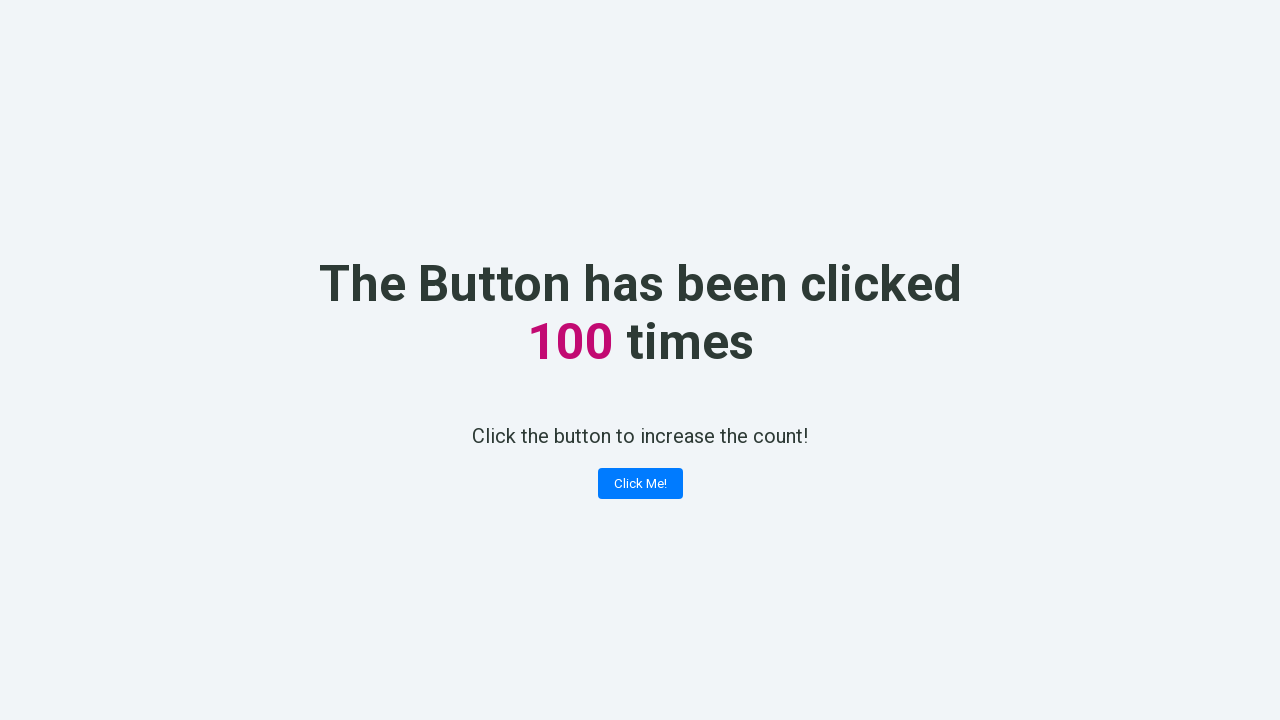